Automates interaction with a typing test website by clicking on the input field and typing words that appear in the typing area. The test demonstrates automated keyboard input on a typing practice site.

Starting URL: https://typings.gg/

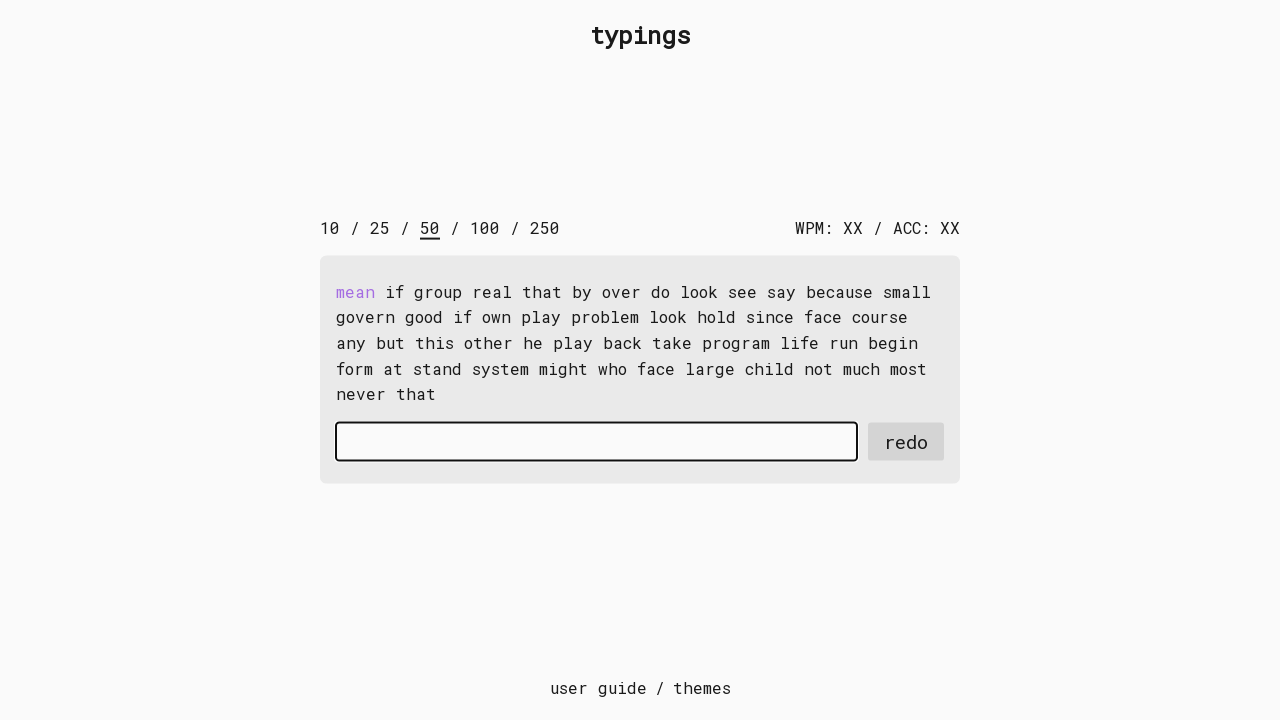

Typing area loaded and ready
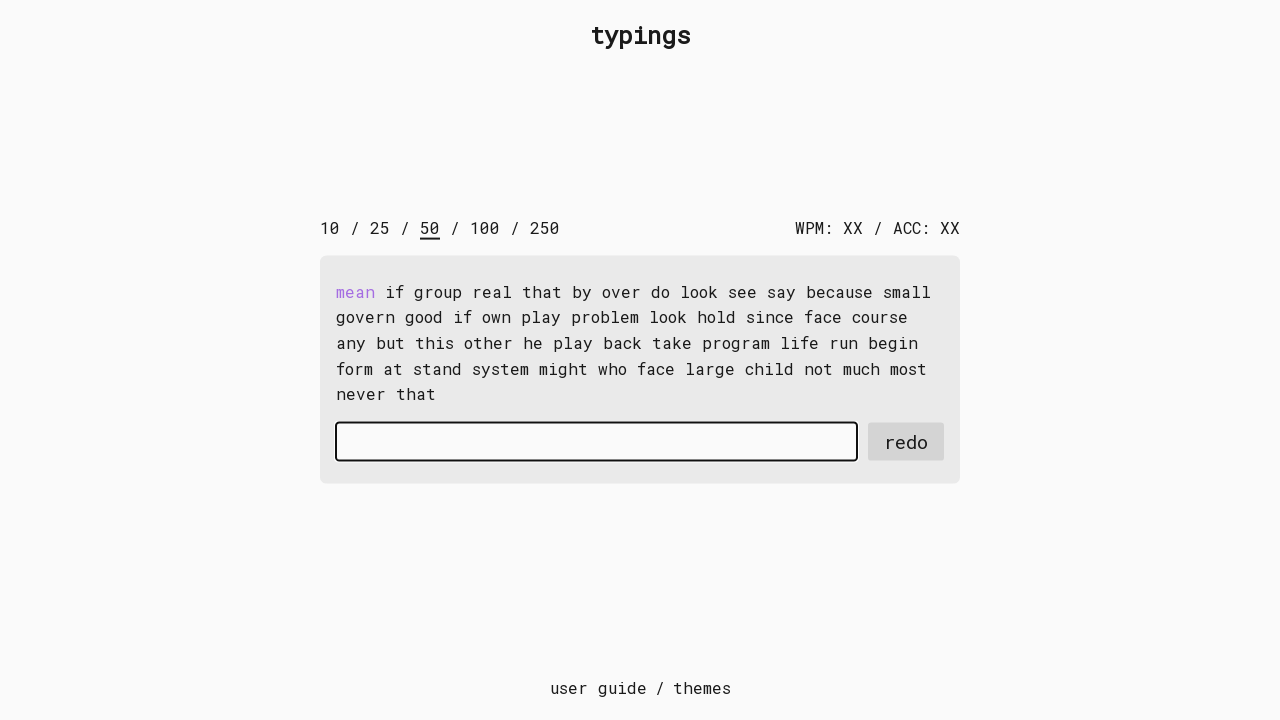

Input field loaded and ready
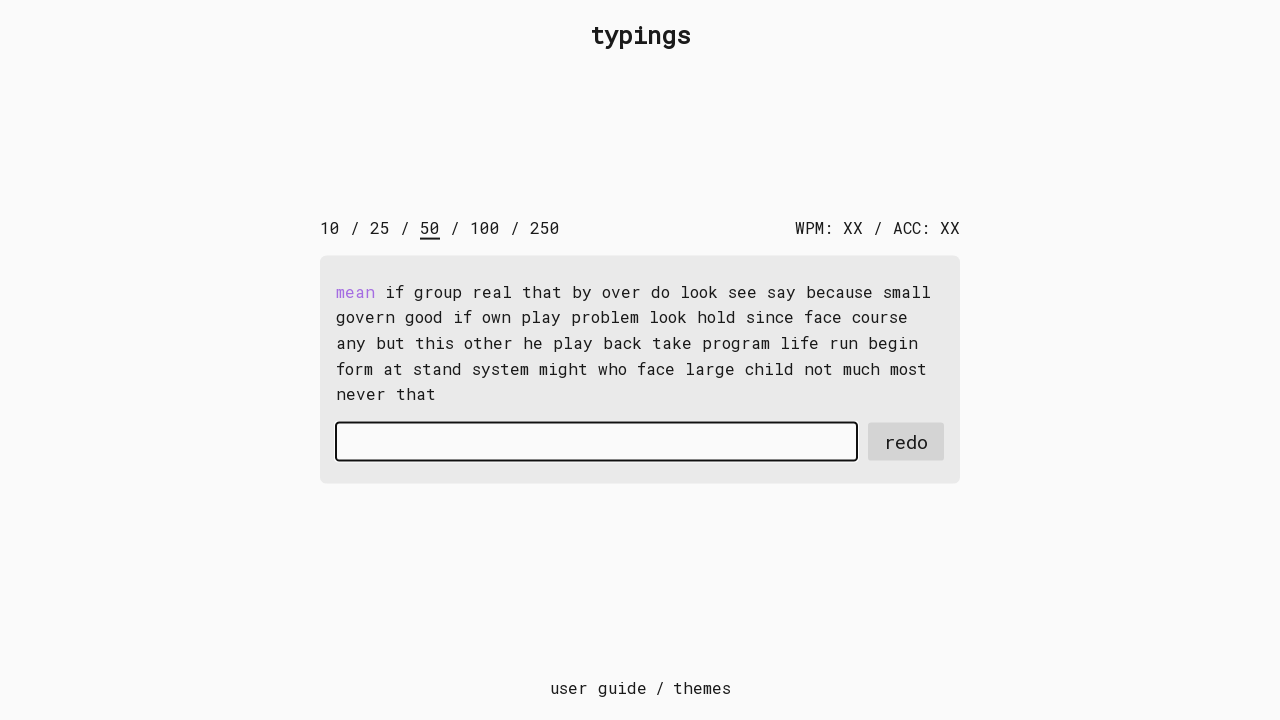

Clicked on input field to focus it at (596, 442) on #input-field
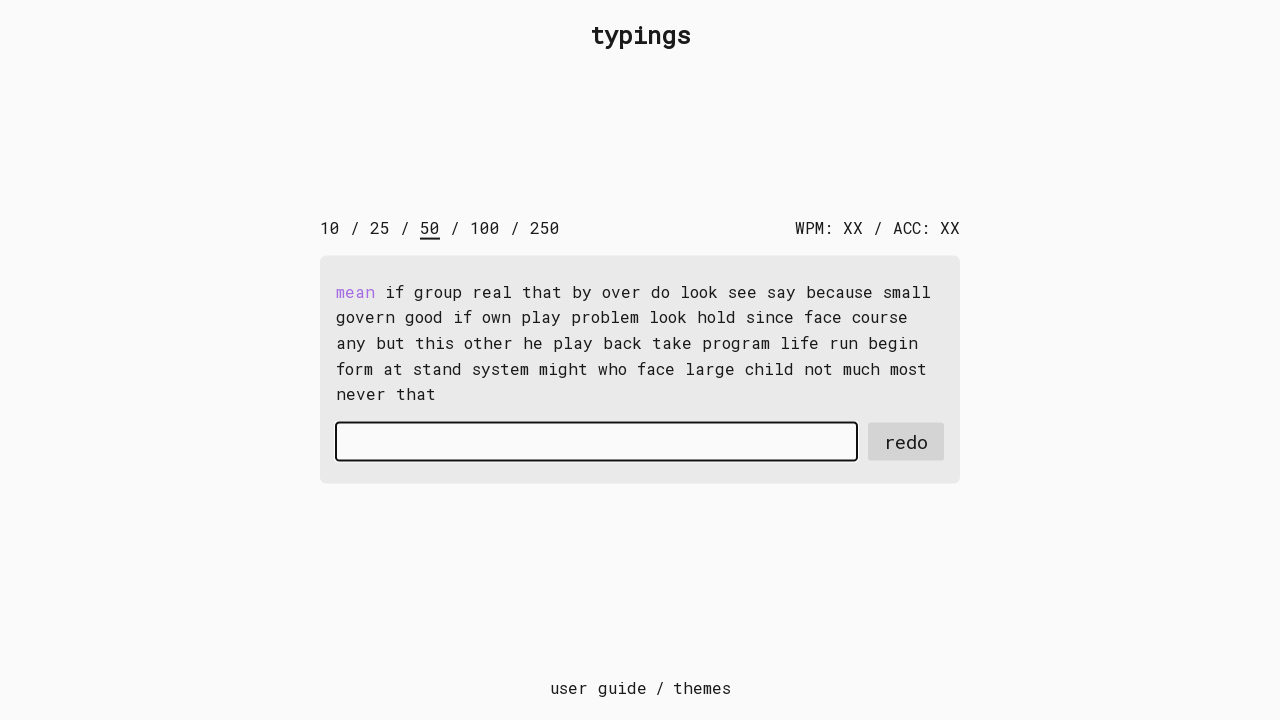

Retrieved word spans from typing area
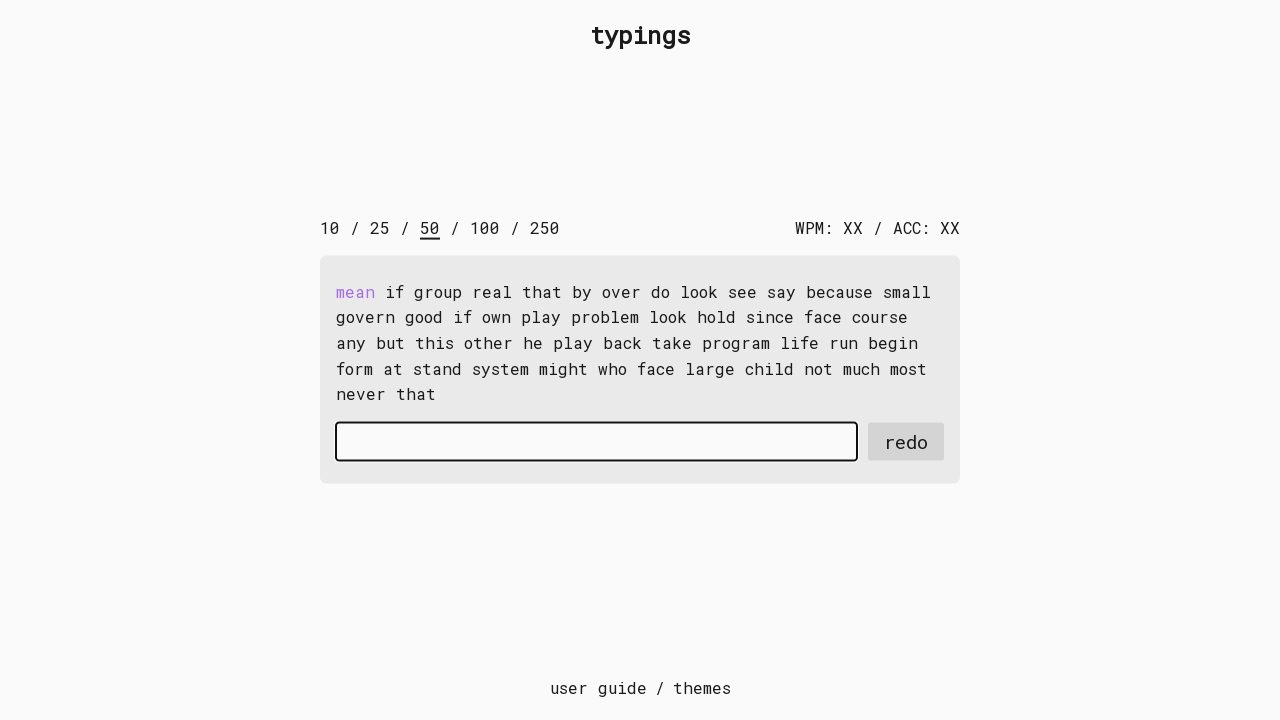

Cleaned up words list, extracted 50 valid words to type
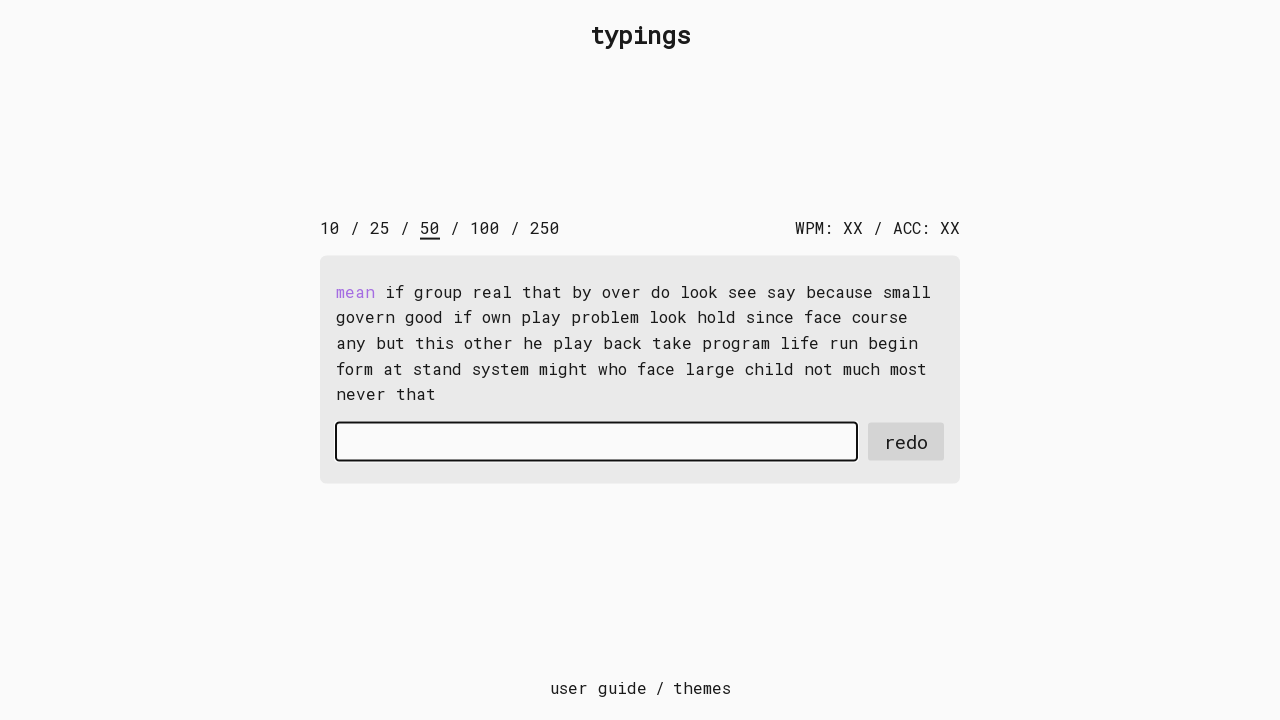

Typed word: 'mean ' on #input-field
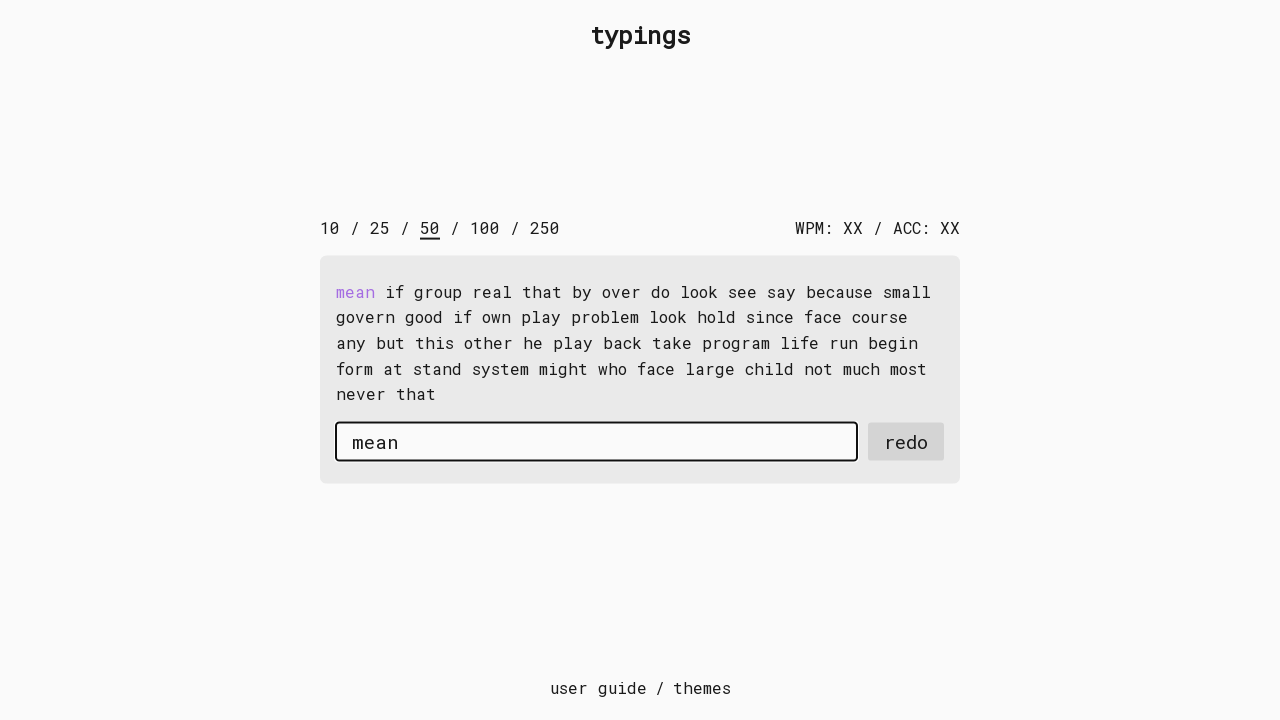

Waited 0.05s delay after typing
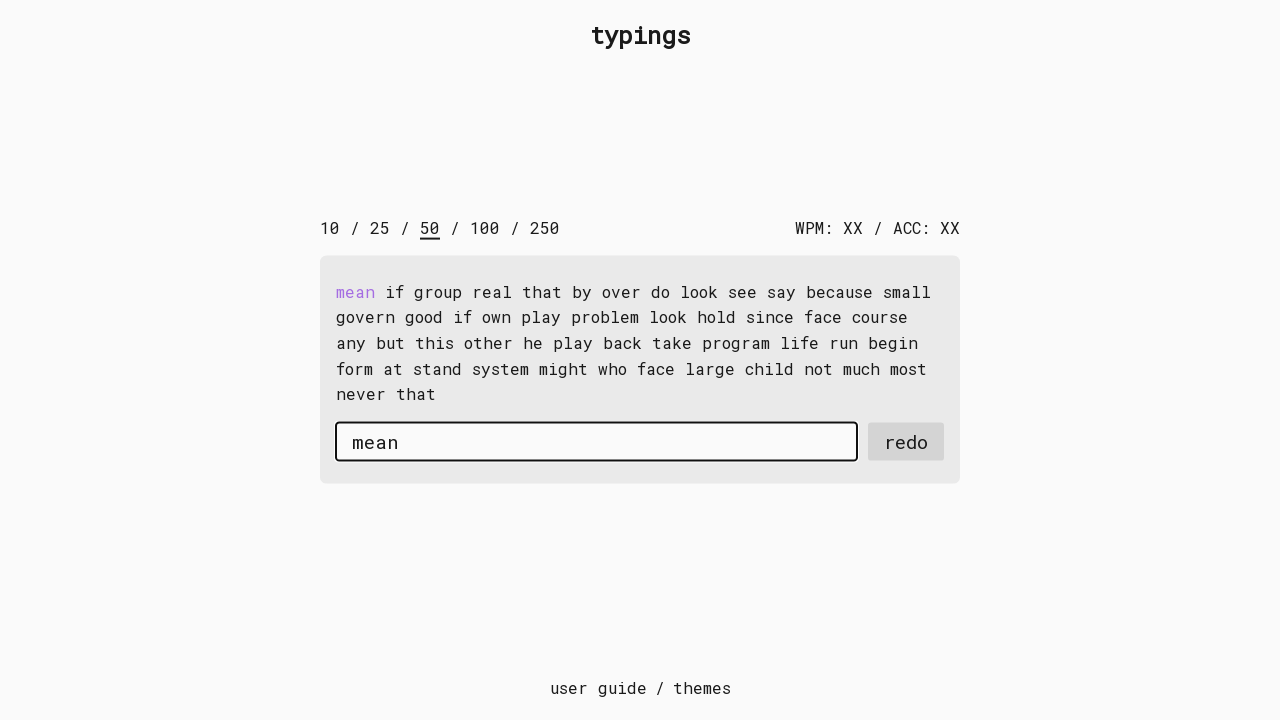

Typed word: 'if ' on #input-field
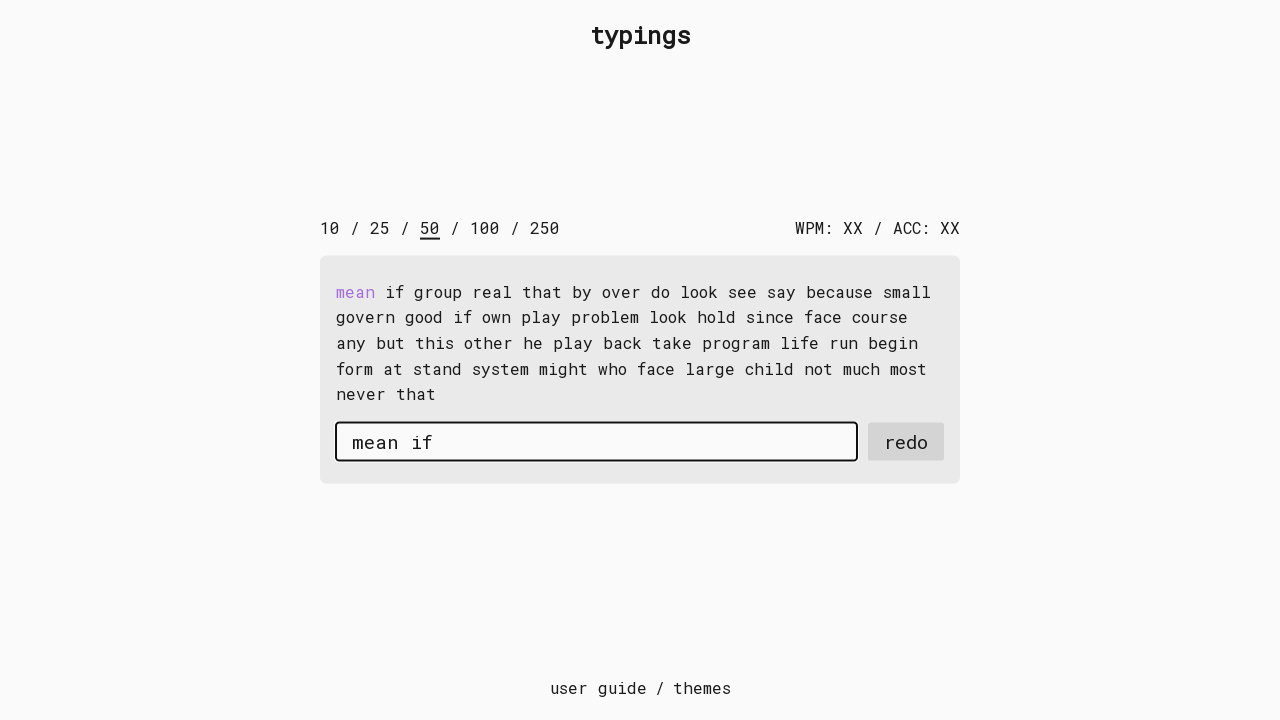

Waited 0.05s delay after typing
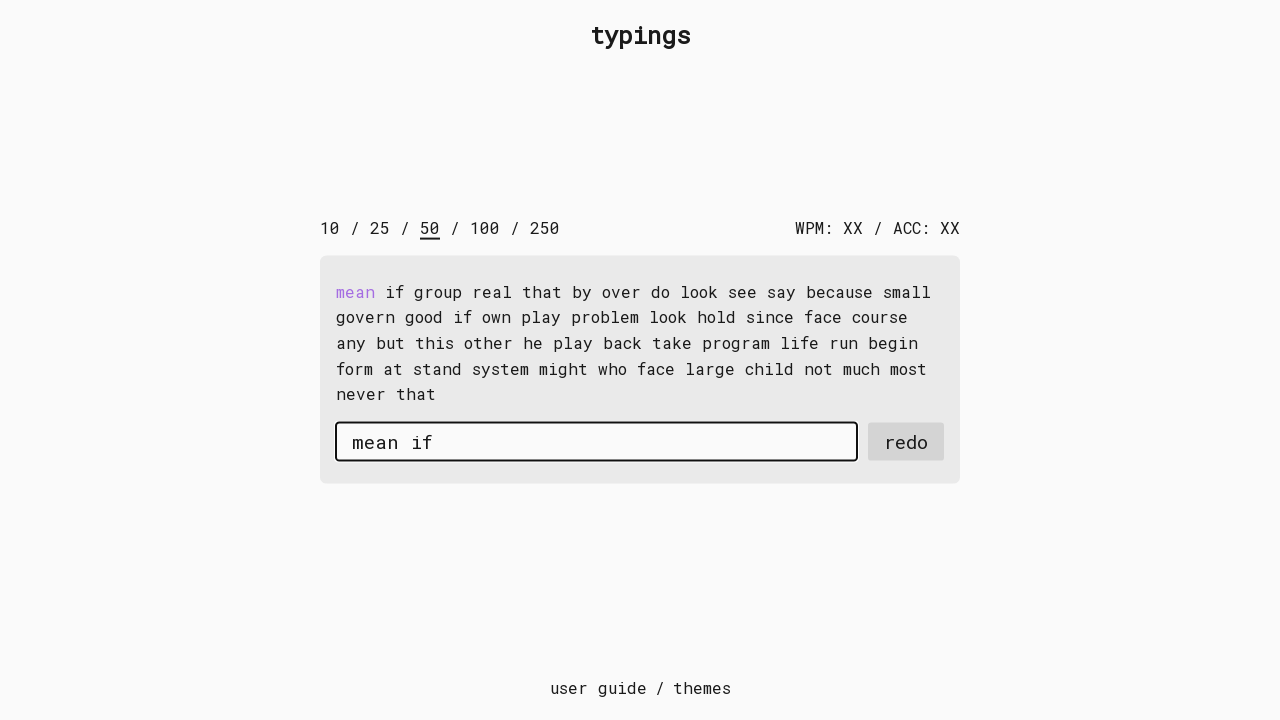

Typed word: 'group ' on #input-field
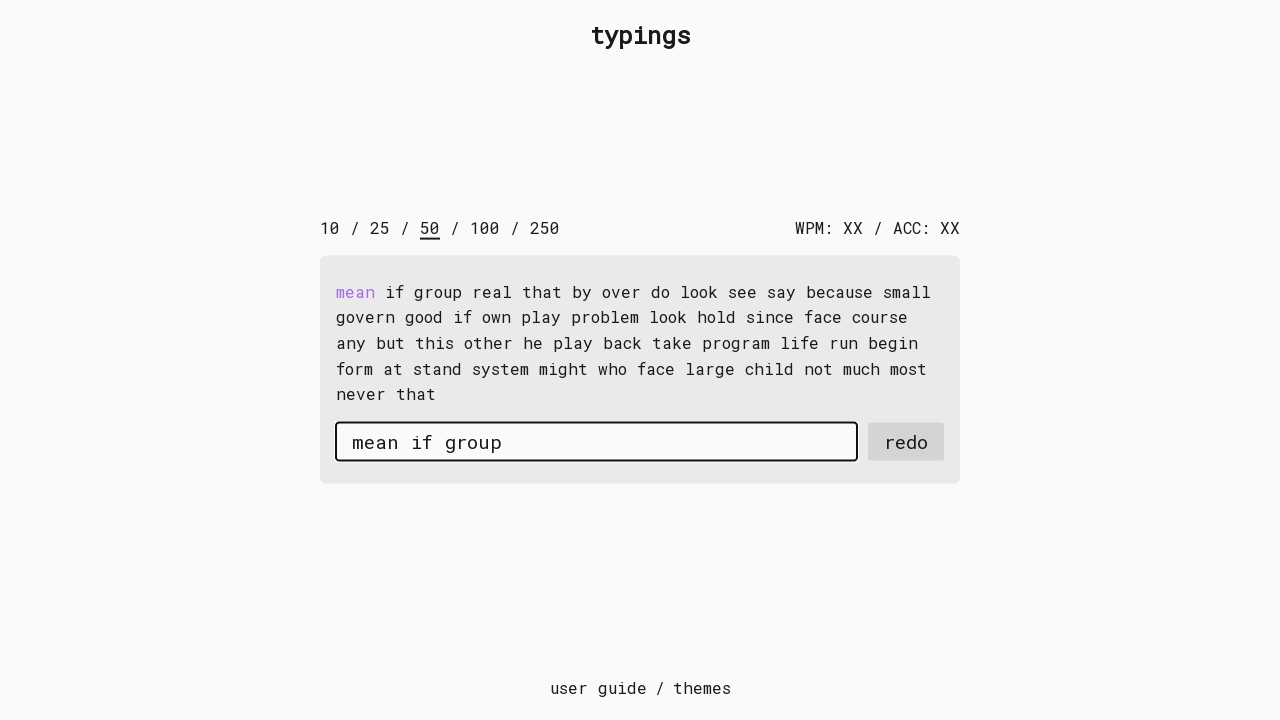

Waited 0.05s delay after typing
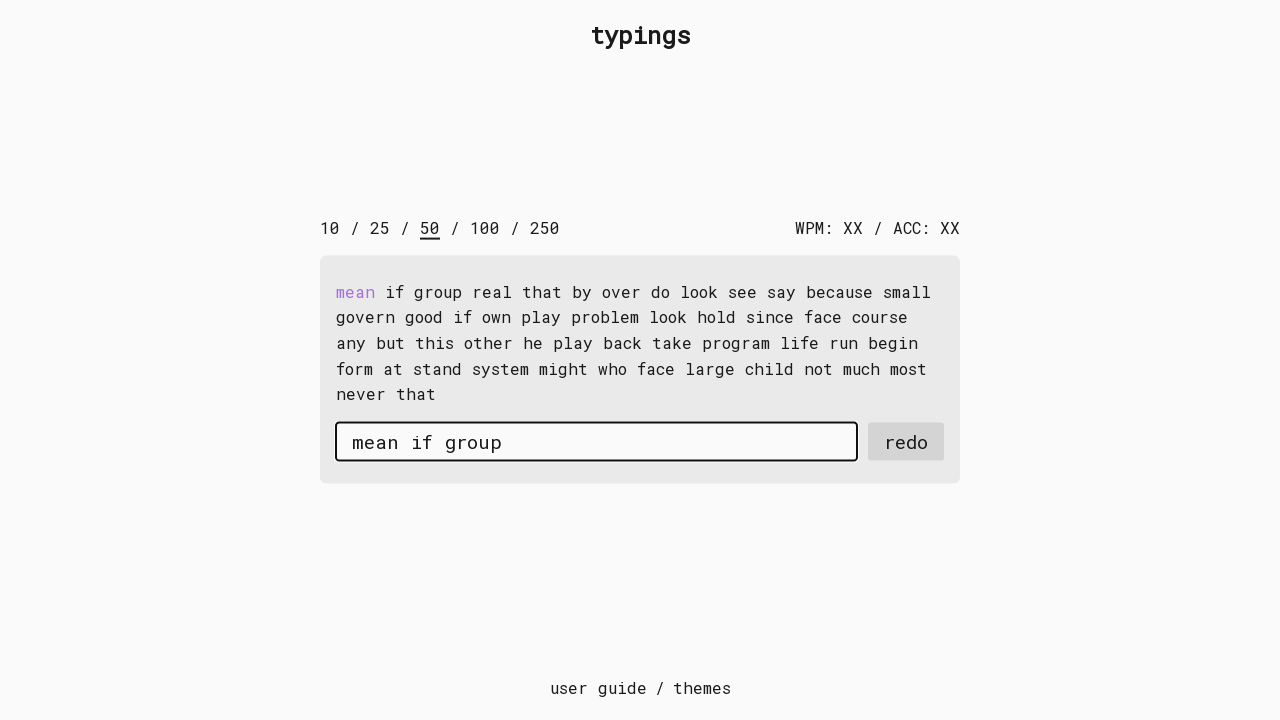

Typed word: 'real ' on #input-field
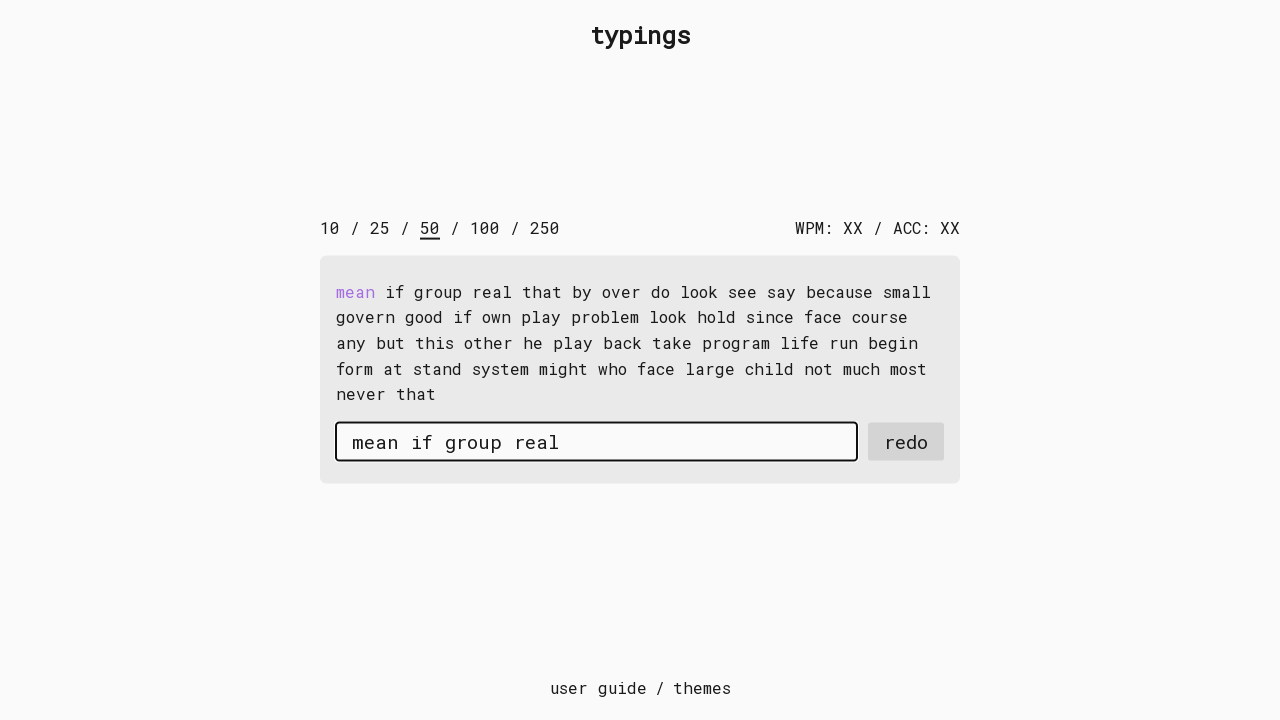

Waited 0.05s delay after typing
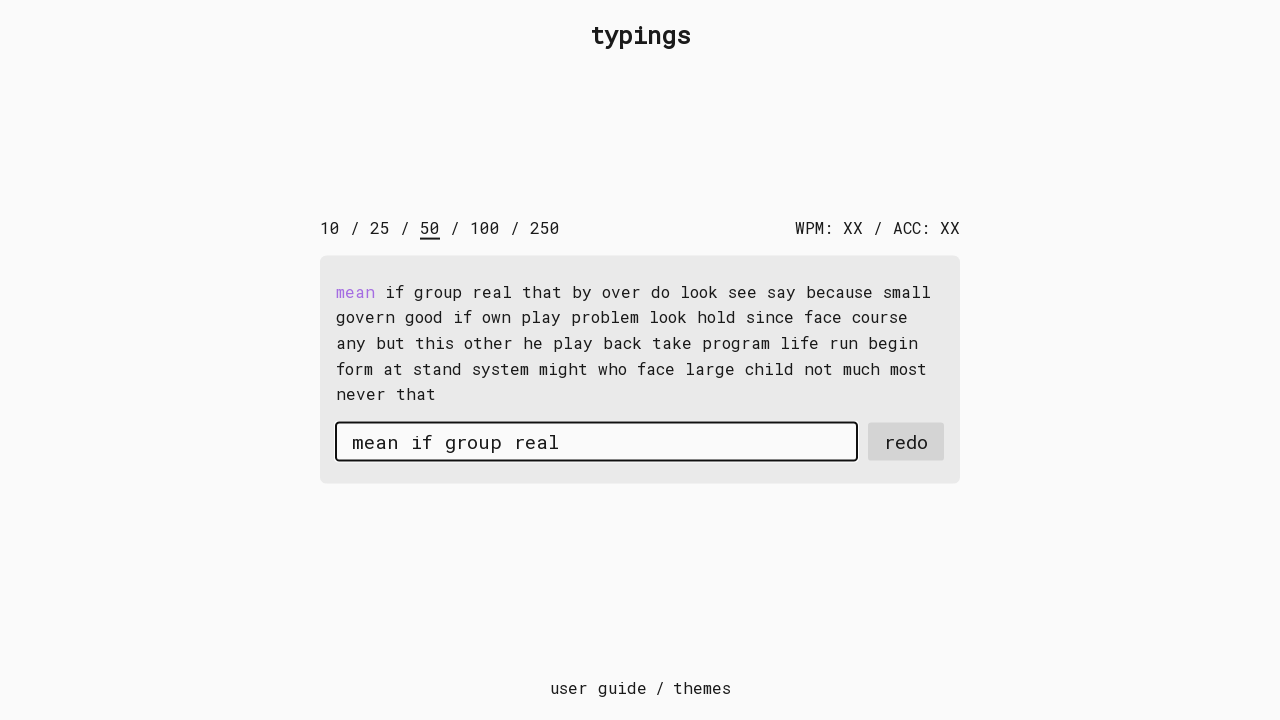

Typed word: 'that ' on #input-field
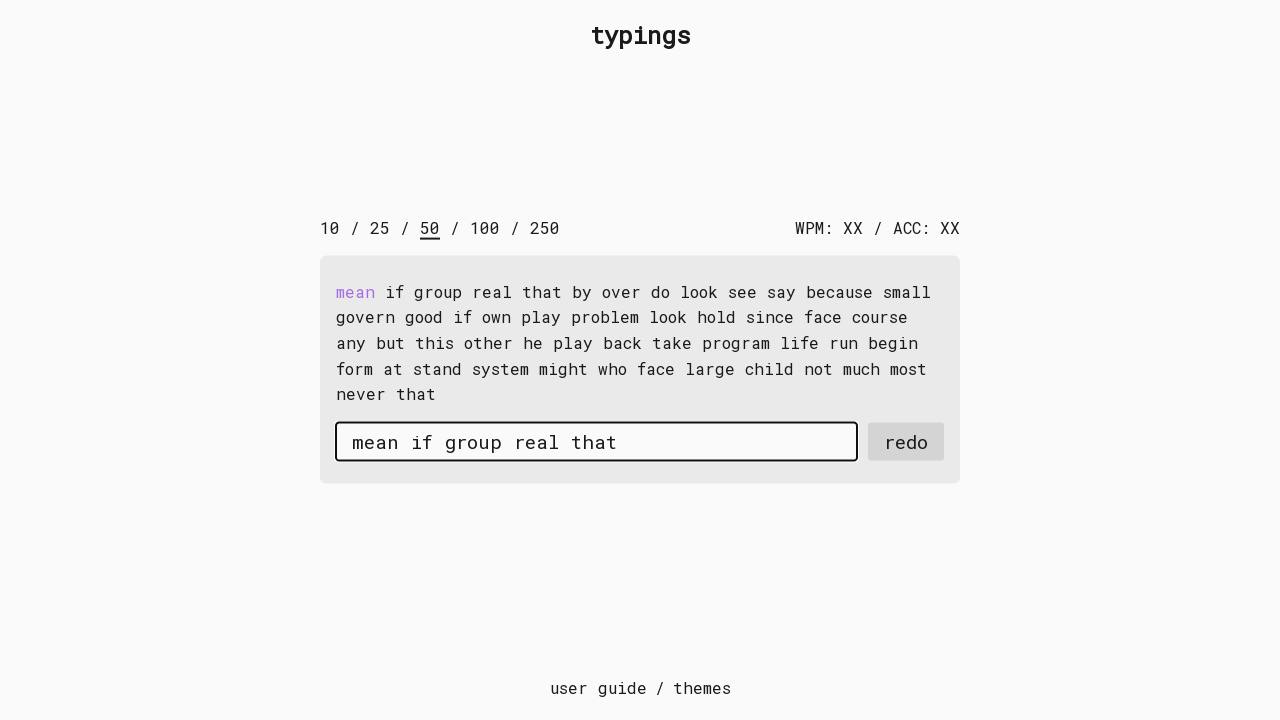

Waited 0.05s delay after typing
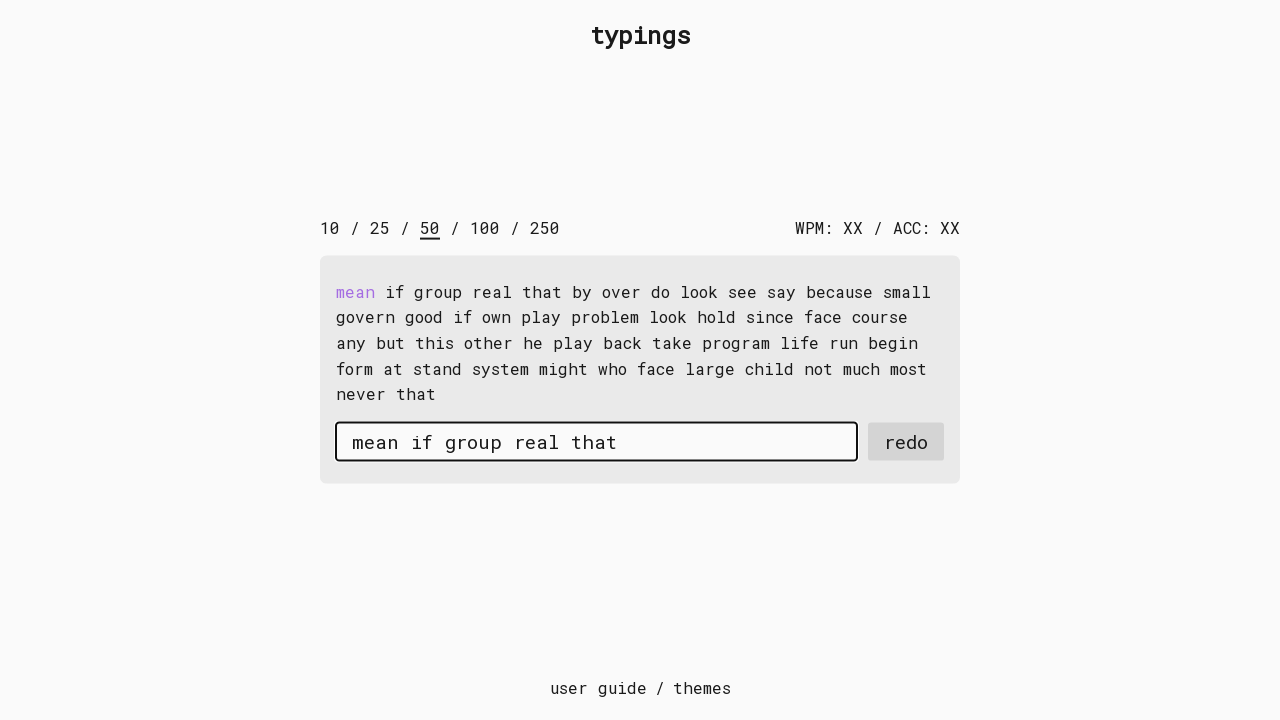

Typed word: 'by ' on #input-field
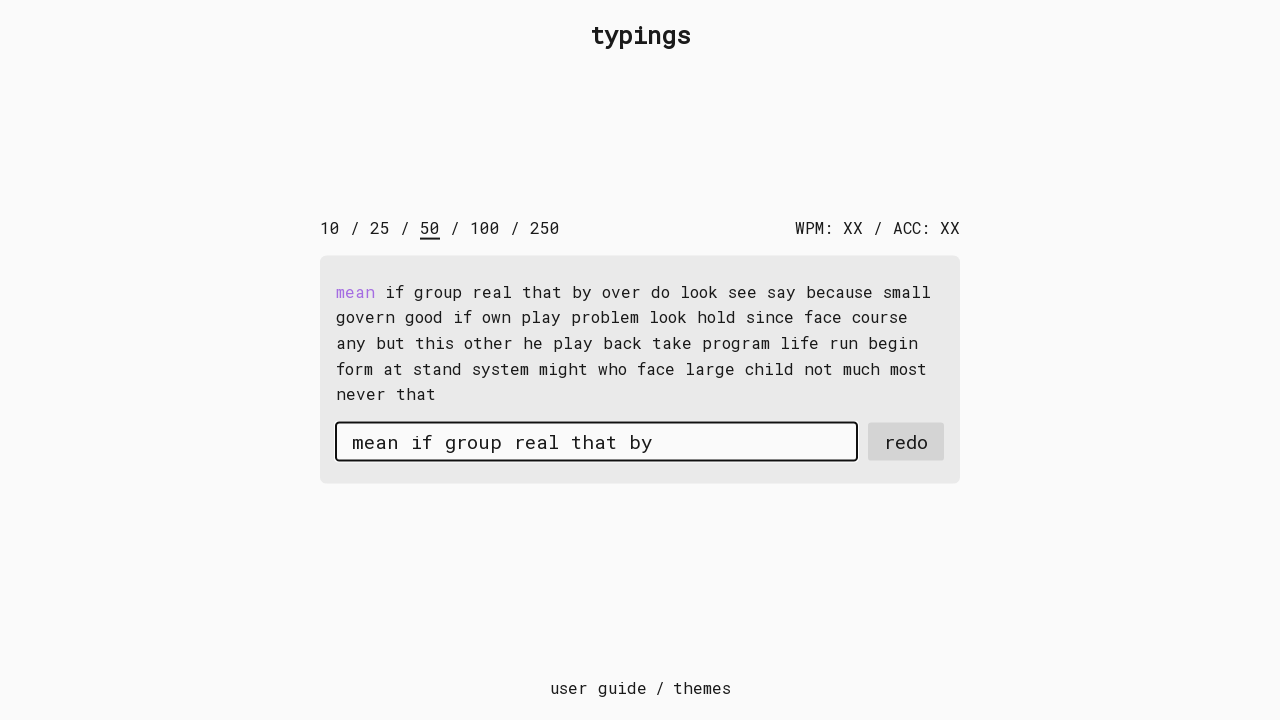

Waited 0.05s delay after typing
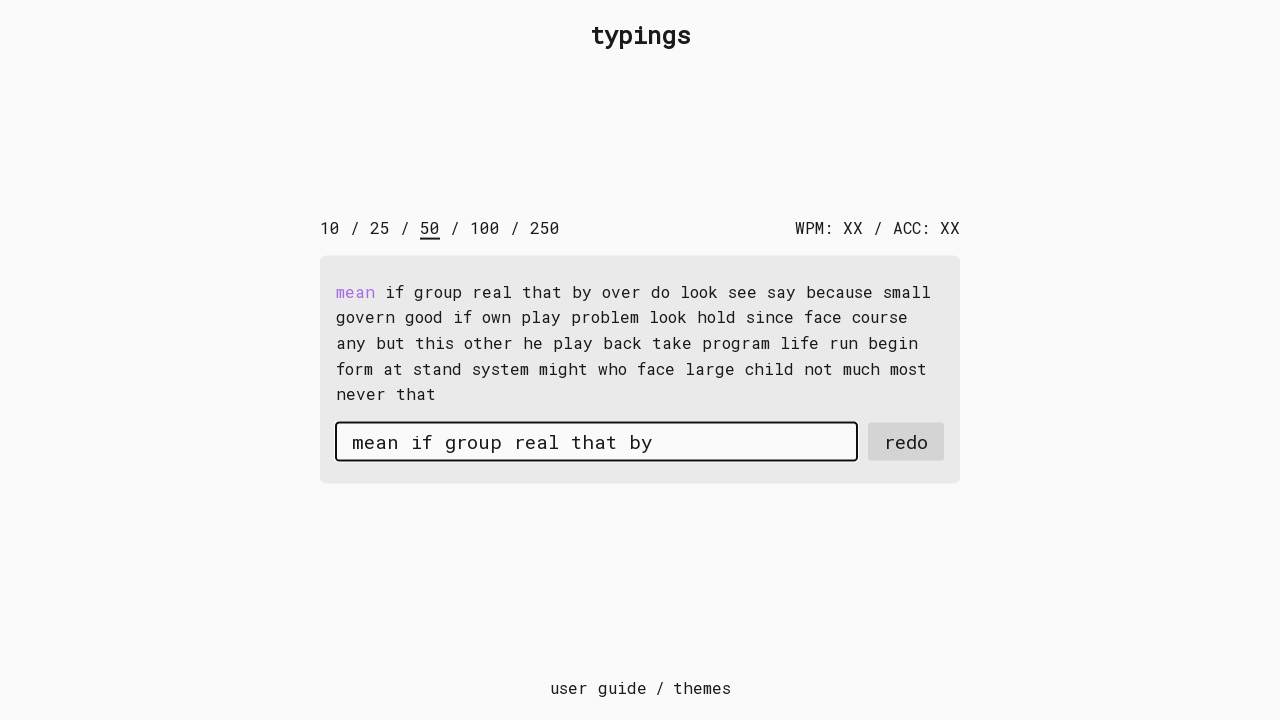

Typed word: 'over ' on #input-field
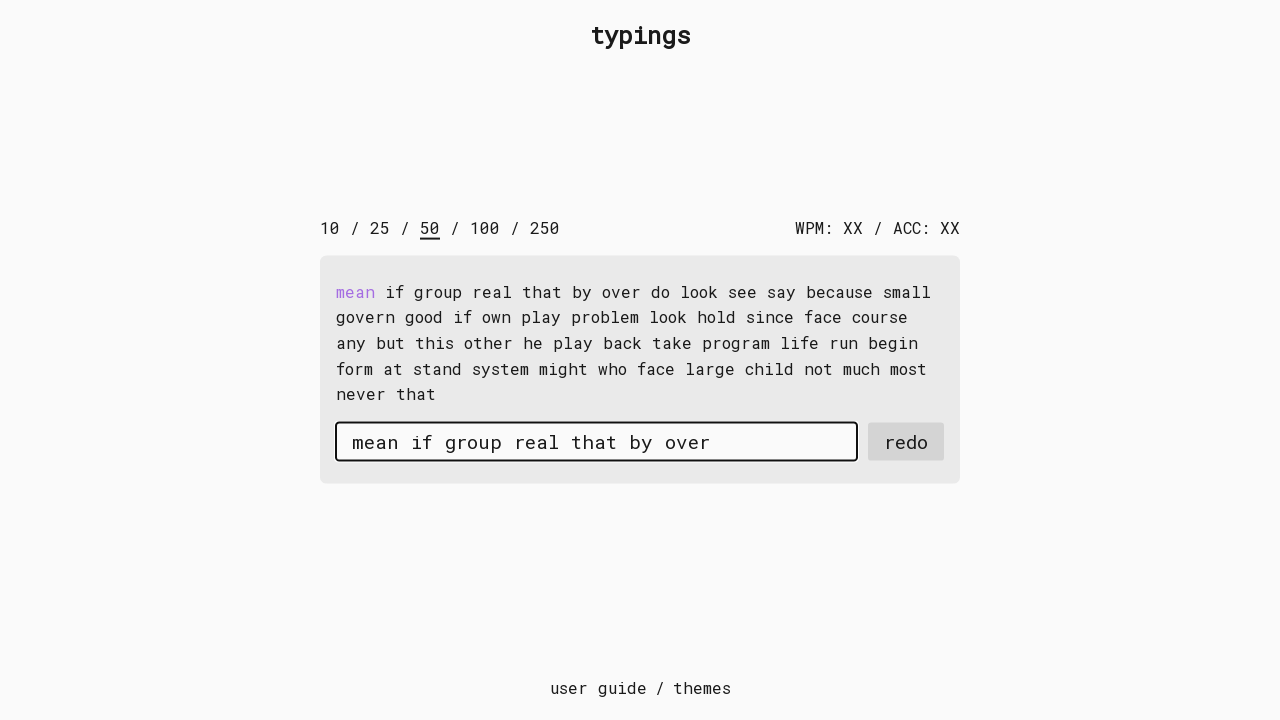

Waited 0.05s delay after typing
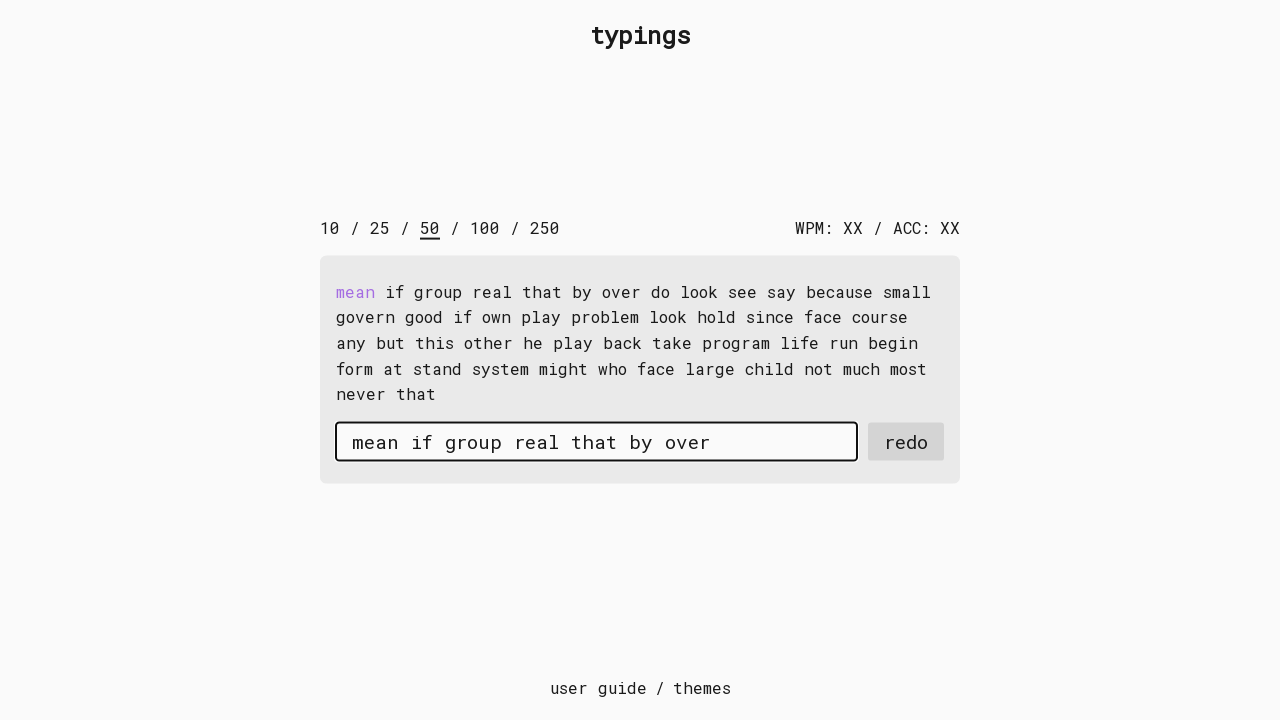

Typed word: 'do ' on #input-field
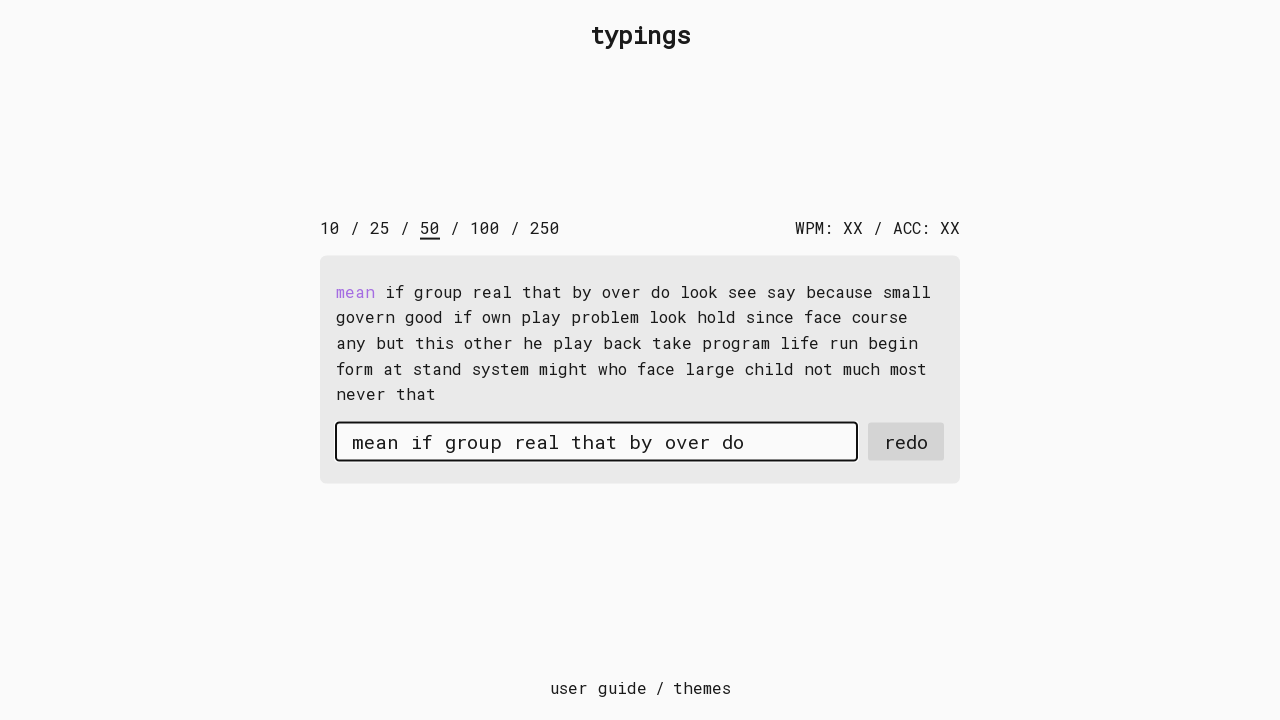

Waited 0.05s delay after typing
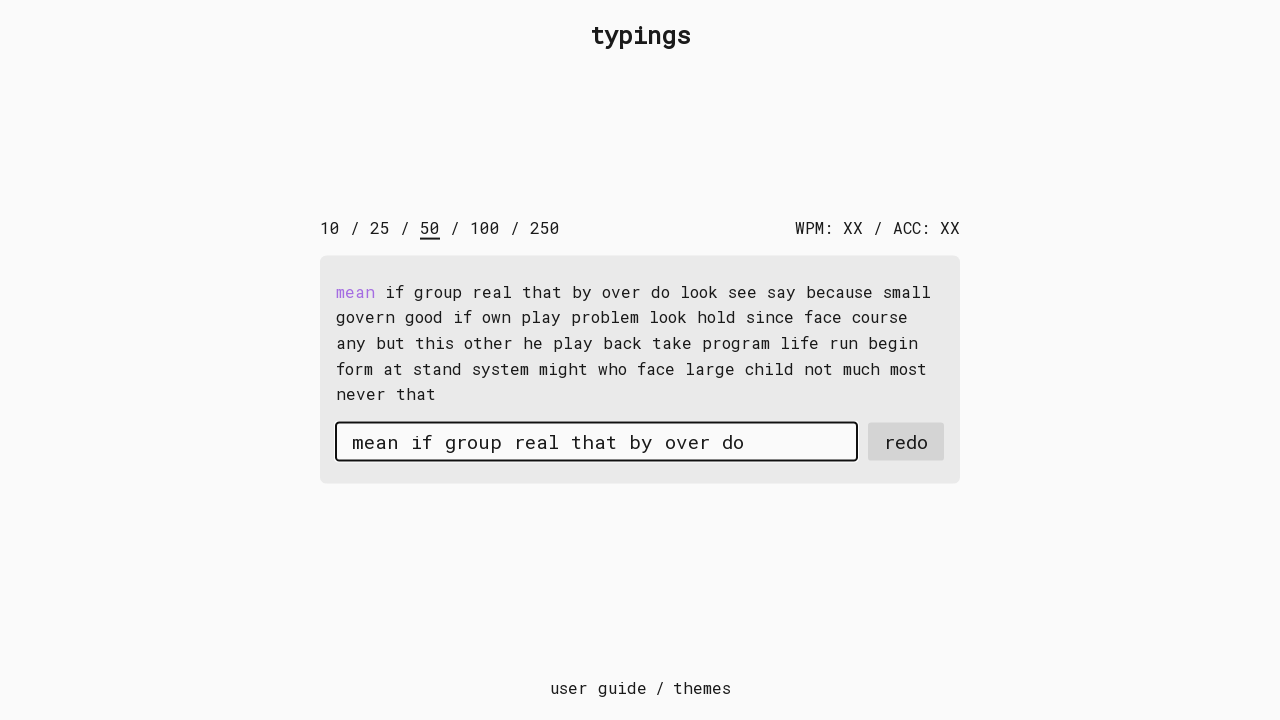

Typed word: 'look ' on #input-field
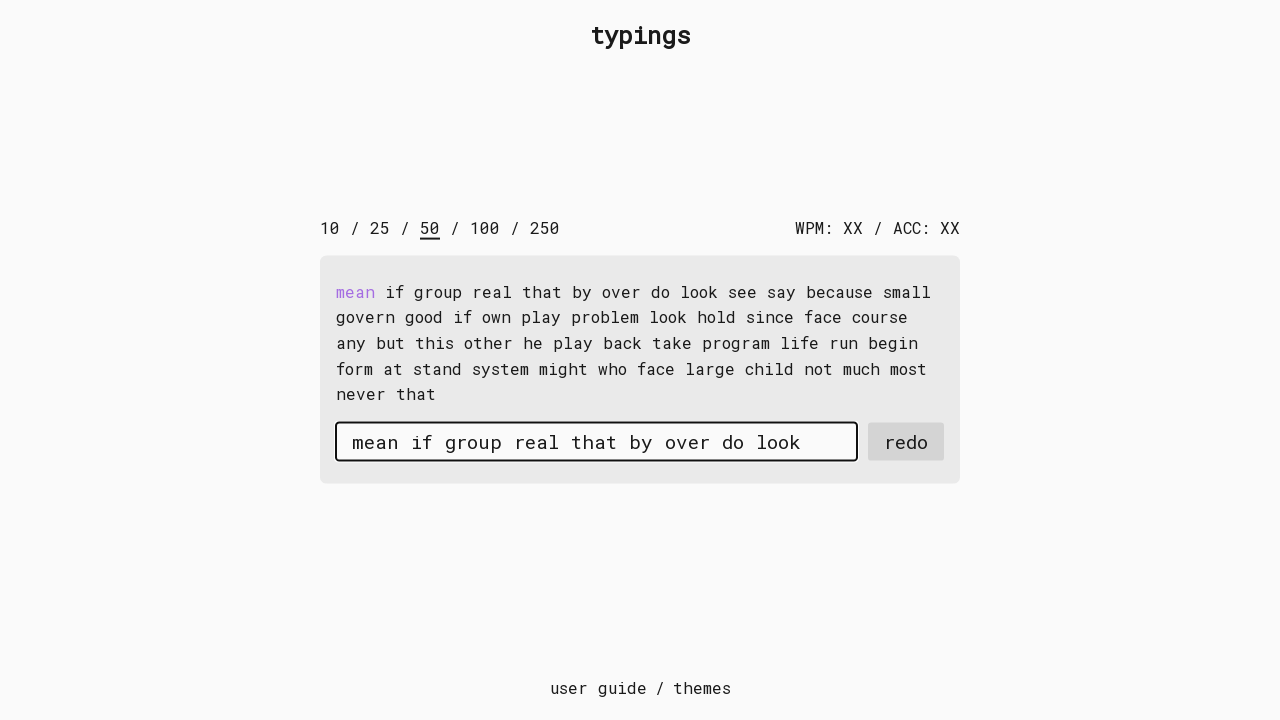

Waited 0.05s delay after typing
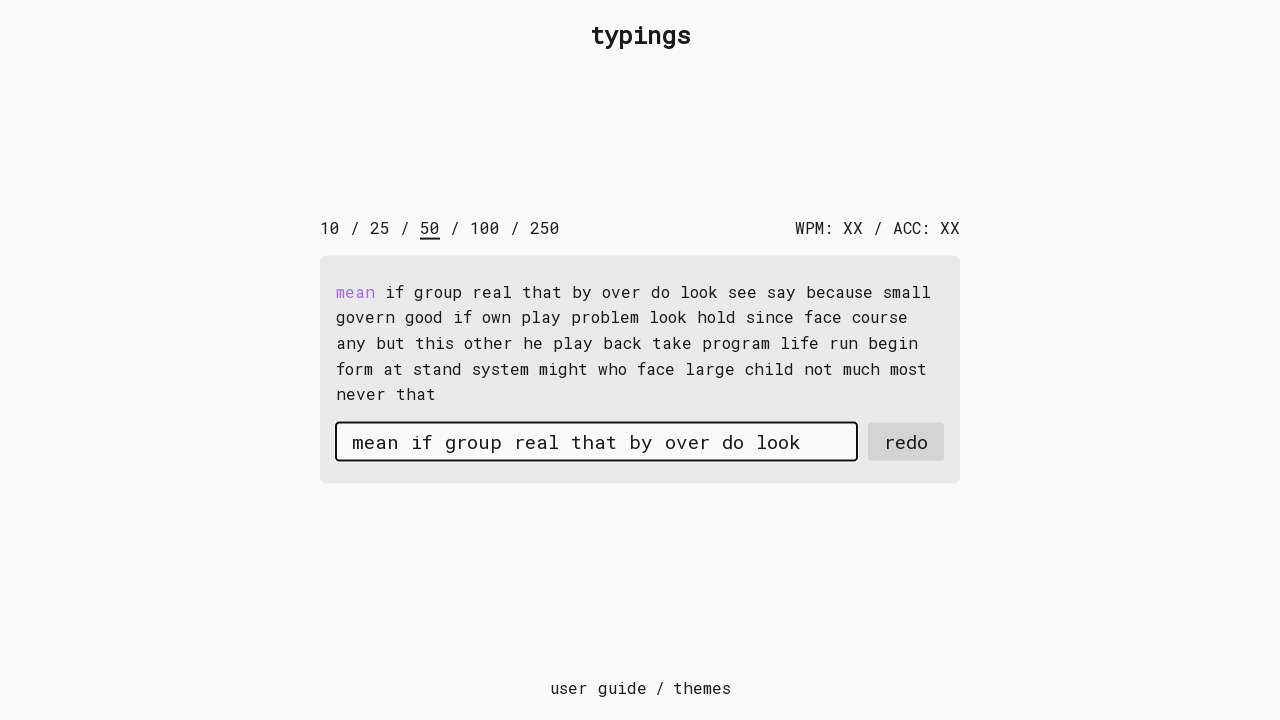

Typed word: 'see ' on #input-field
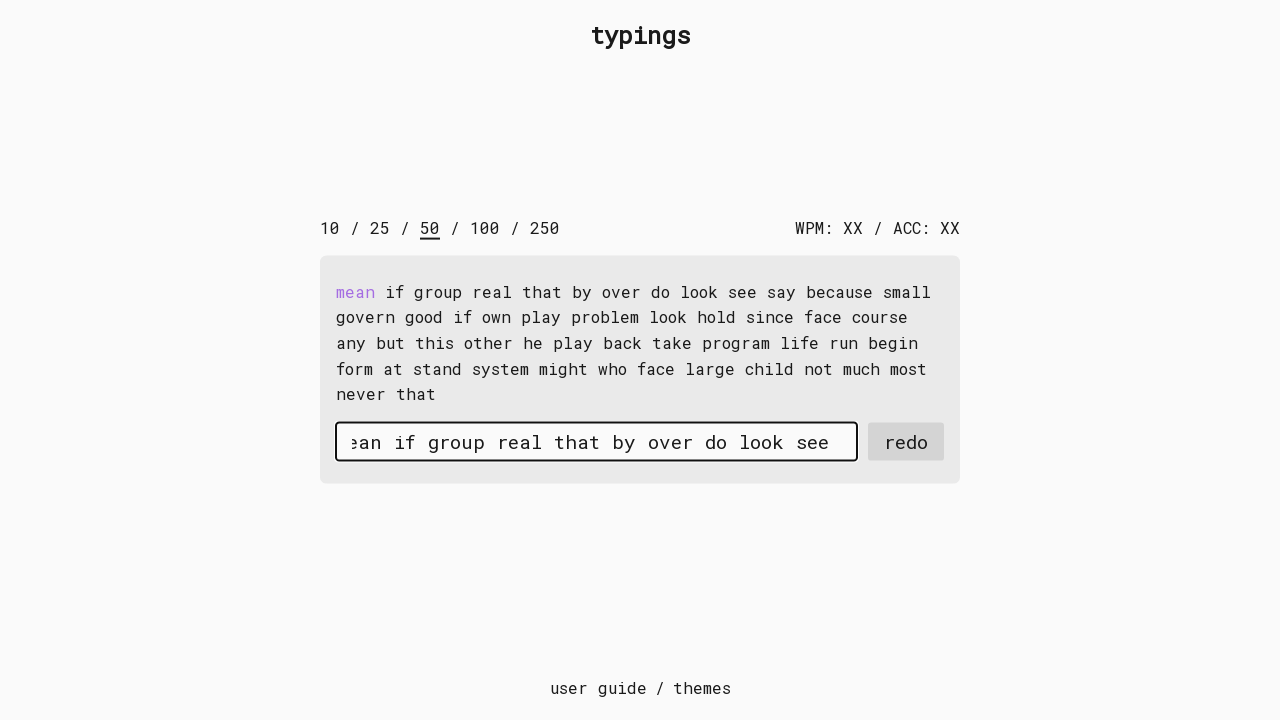

Waited 0.05s delay after typing
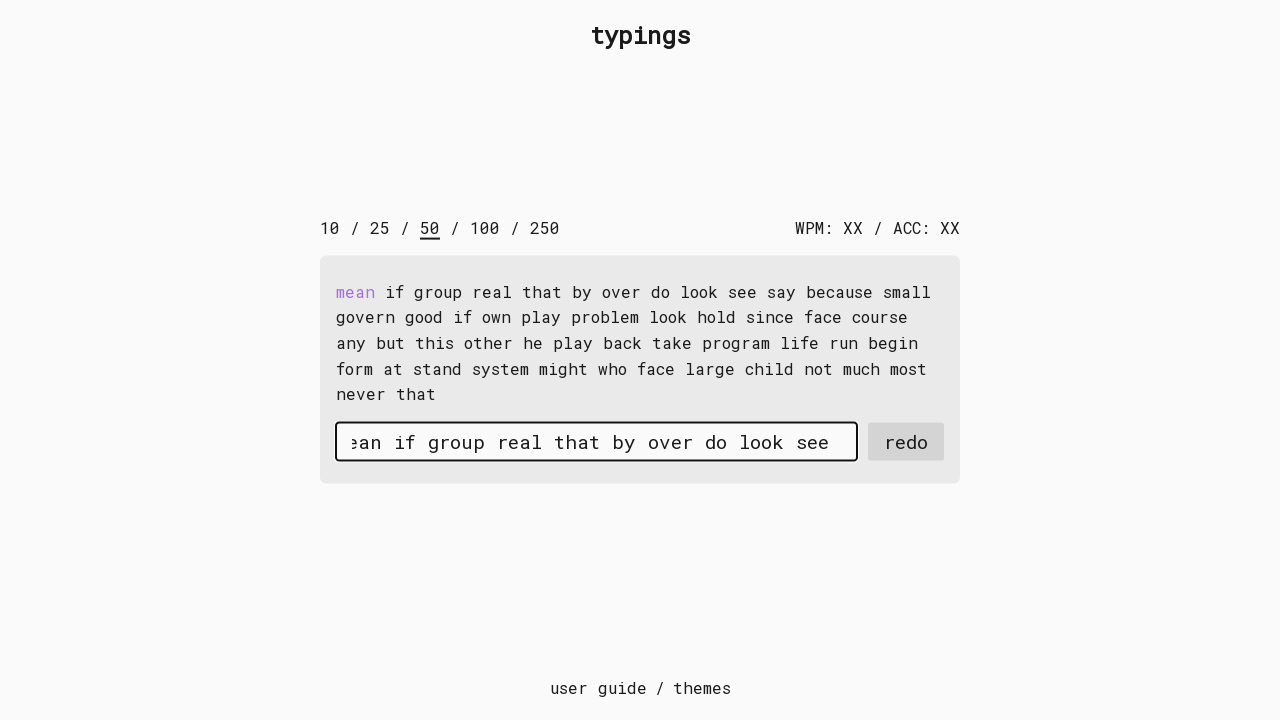

Typed word: 'say ' on #input-field
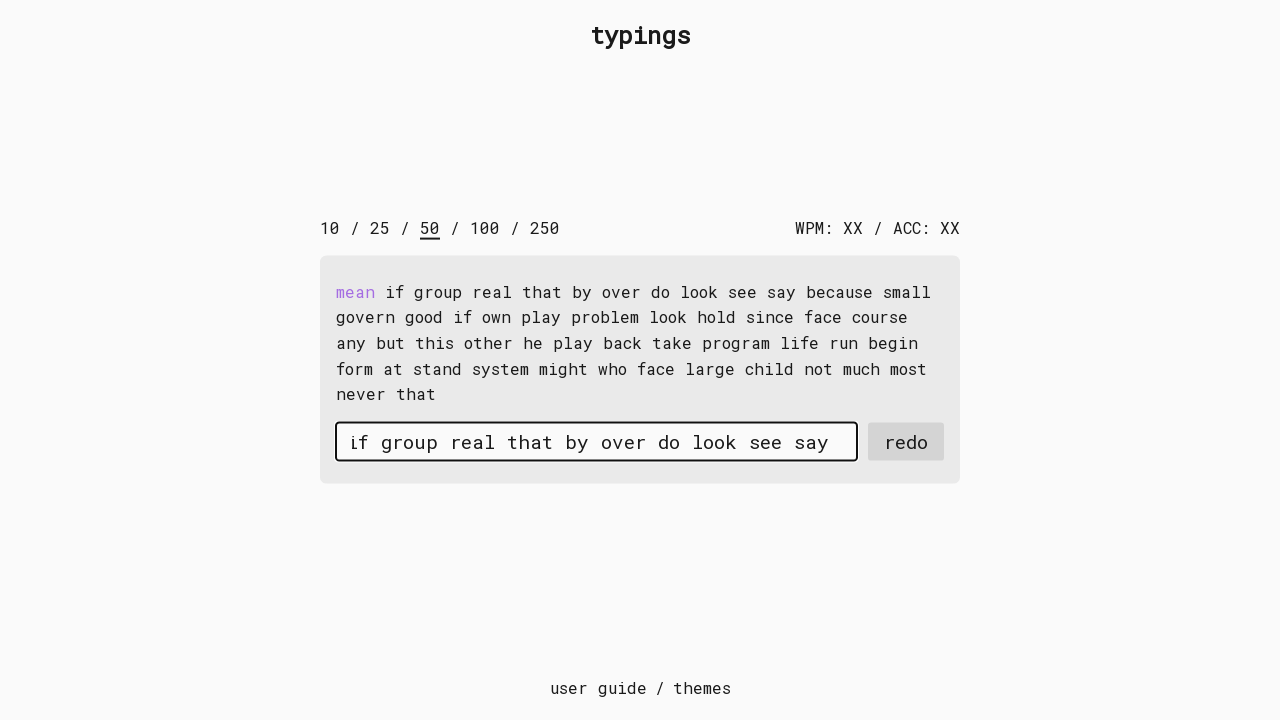

Waited 0.05s delay after typing
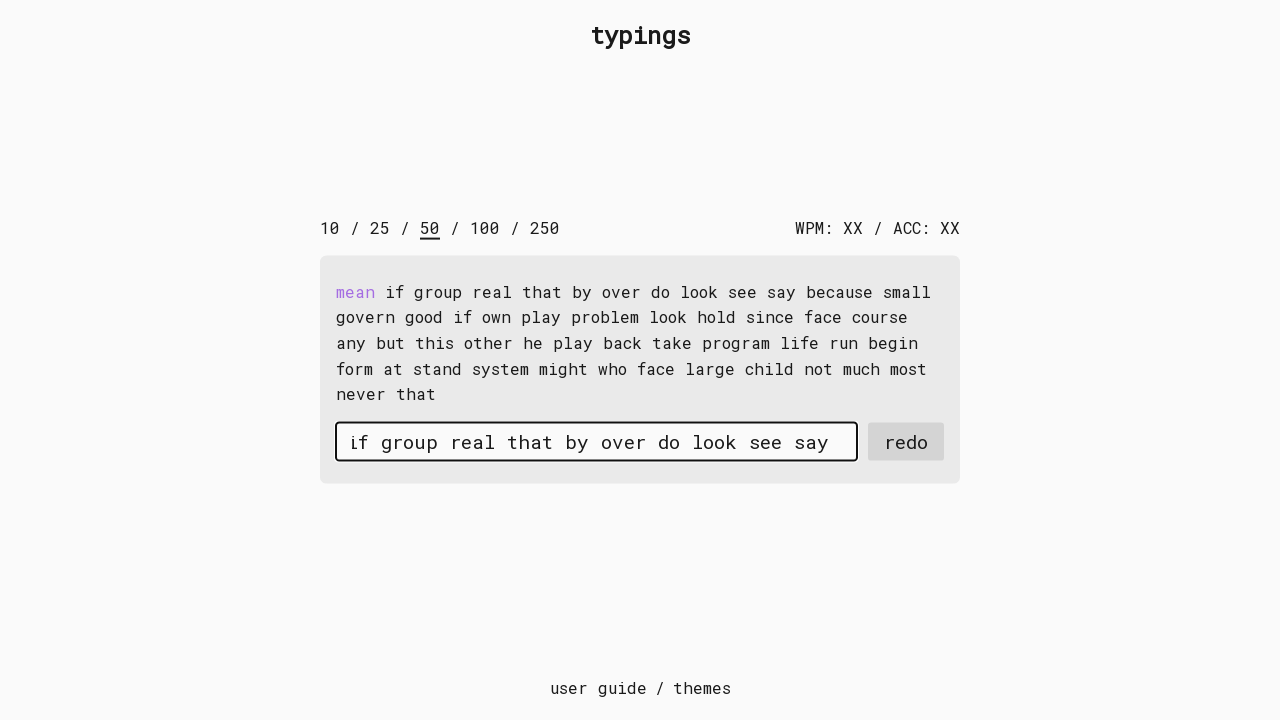

Typed word: 'because ' on #input-field
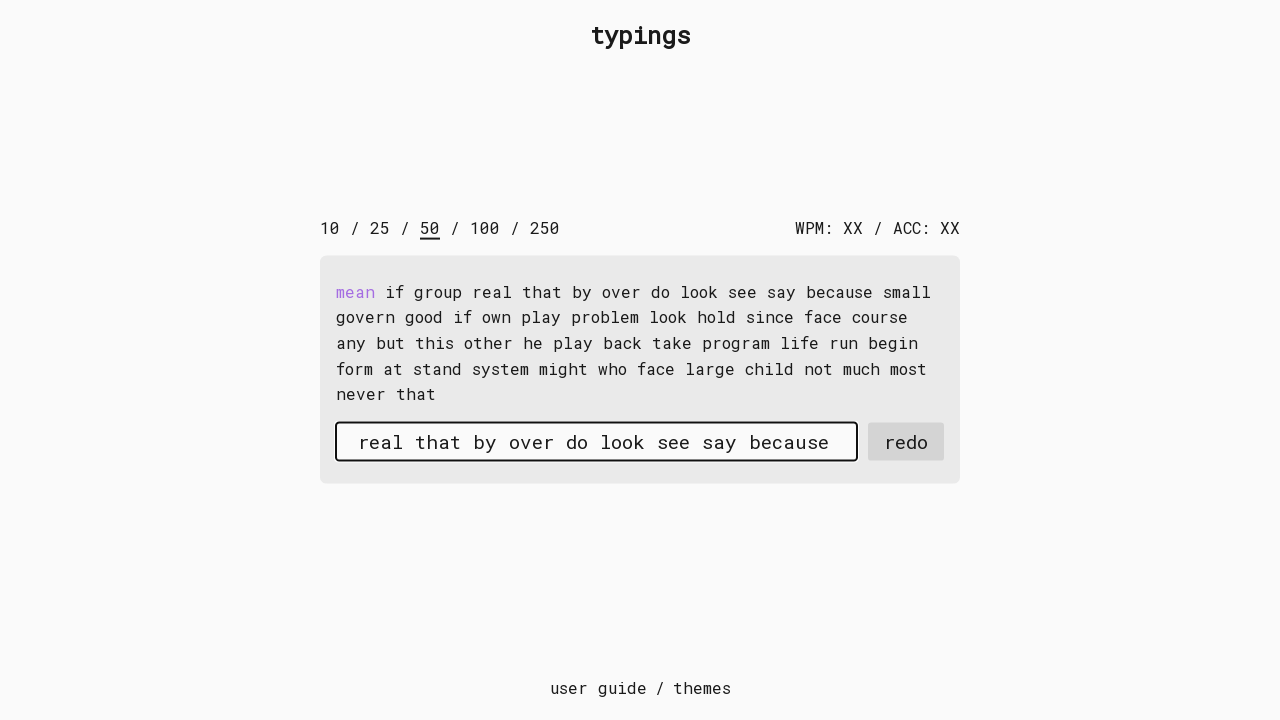

Waited 0.05s delay after typing
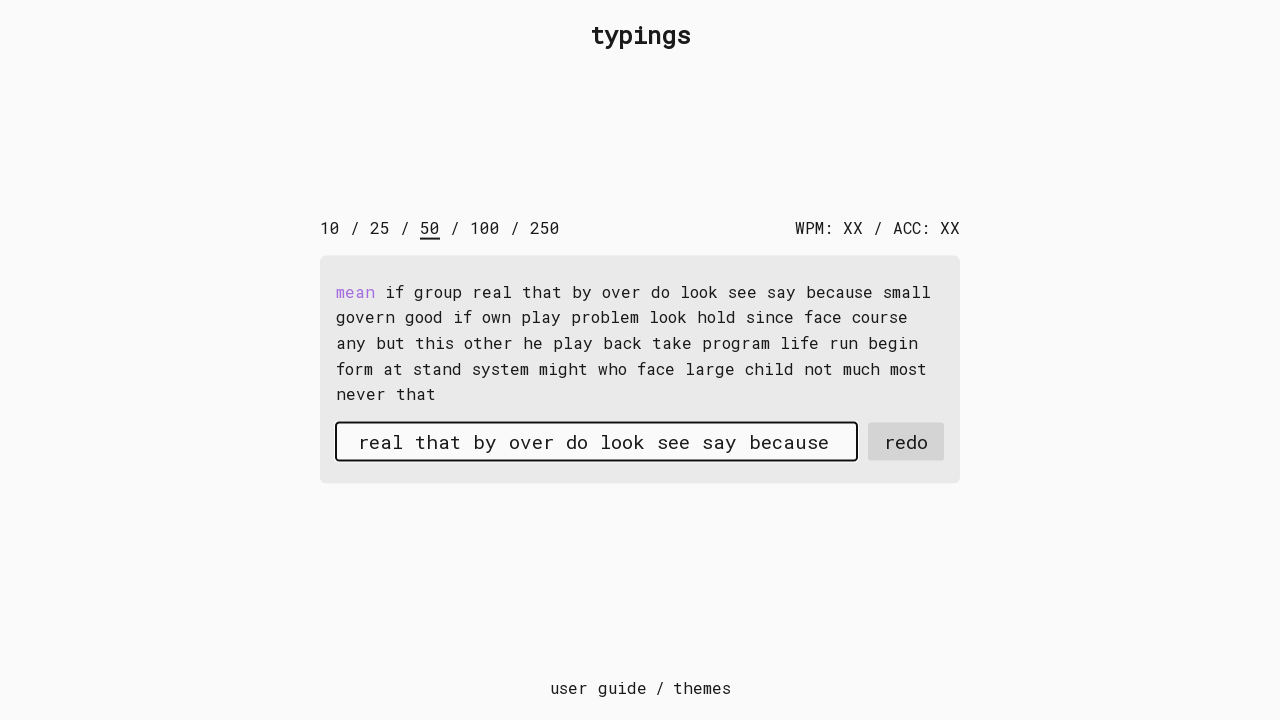

Typed word: 'small ' on #input-field
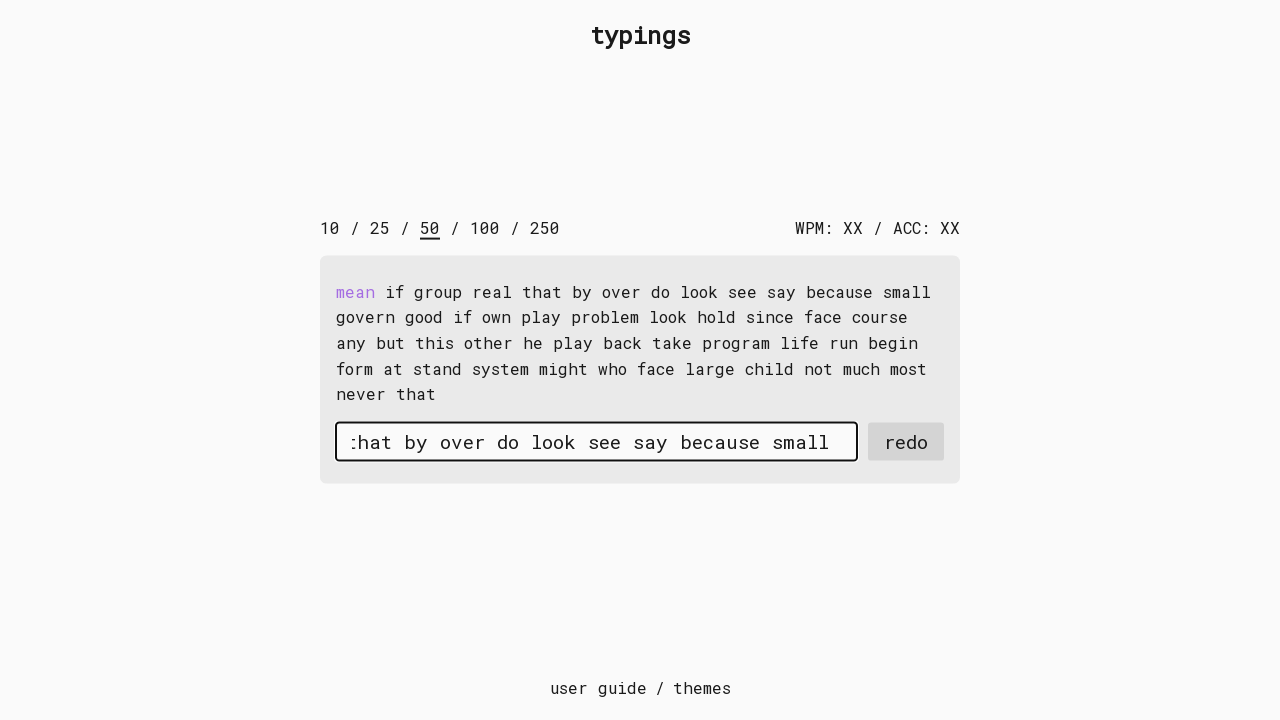

Waited 0.05s delay after typing
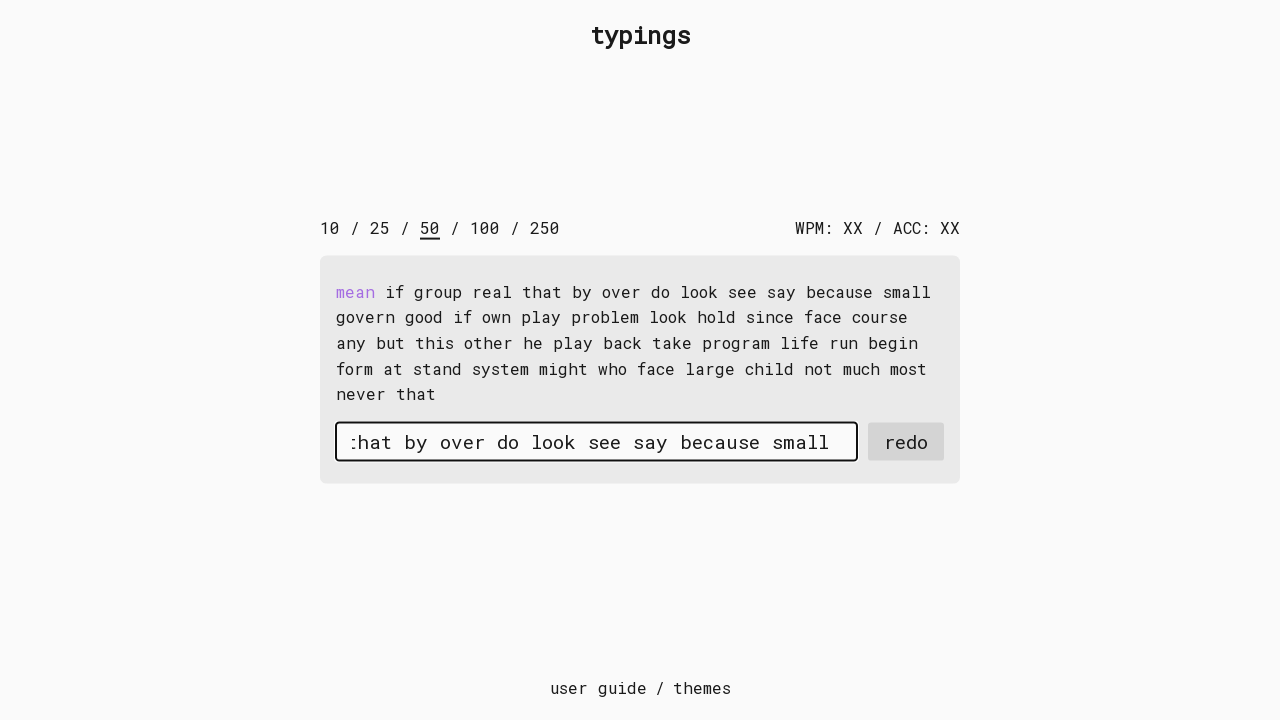

Typed word: 'govern ' on #input-field
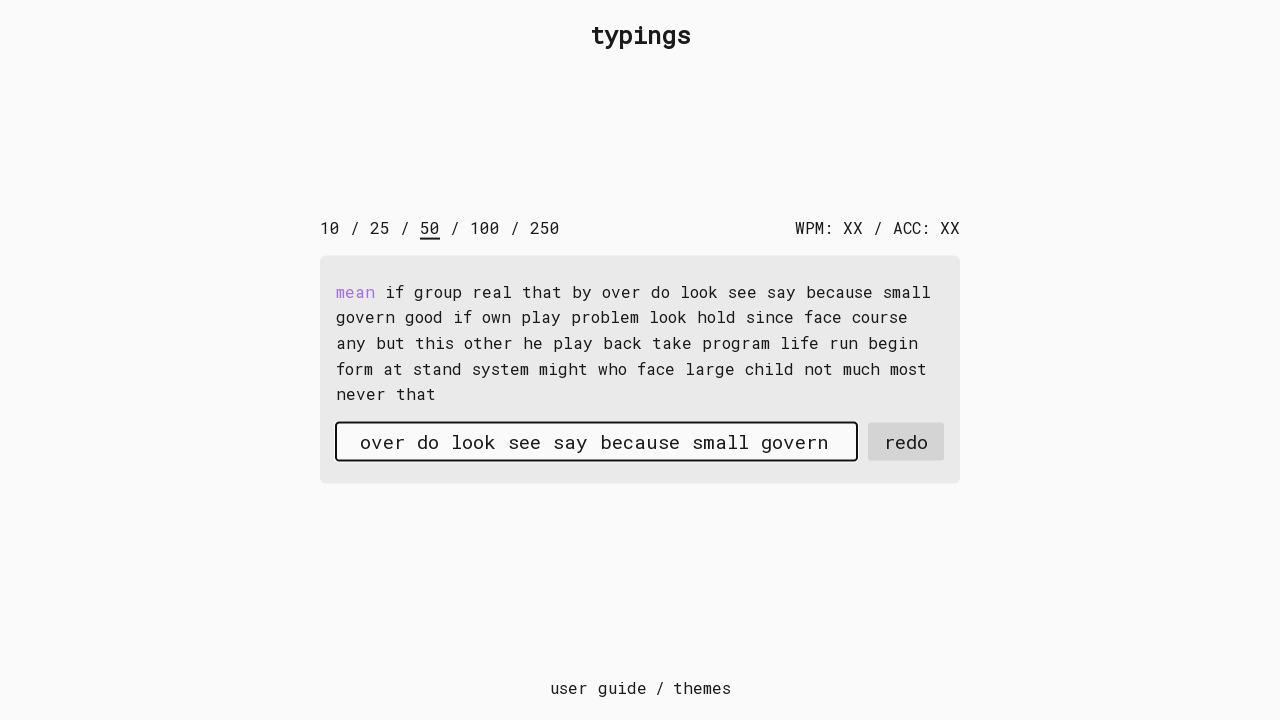

Waited 0.05s delay after typing
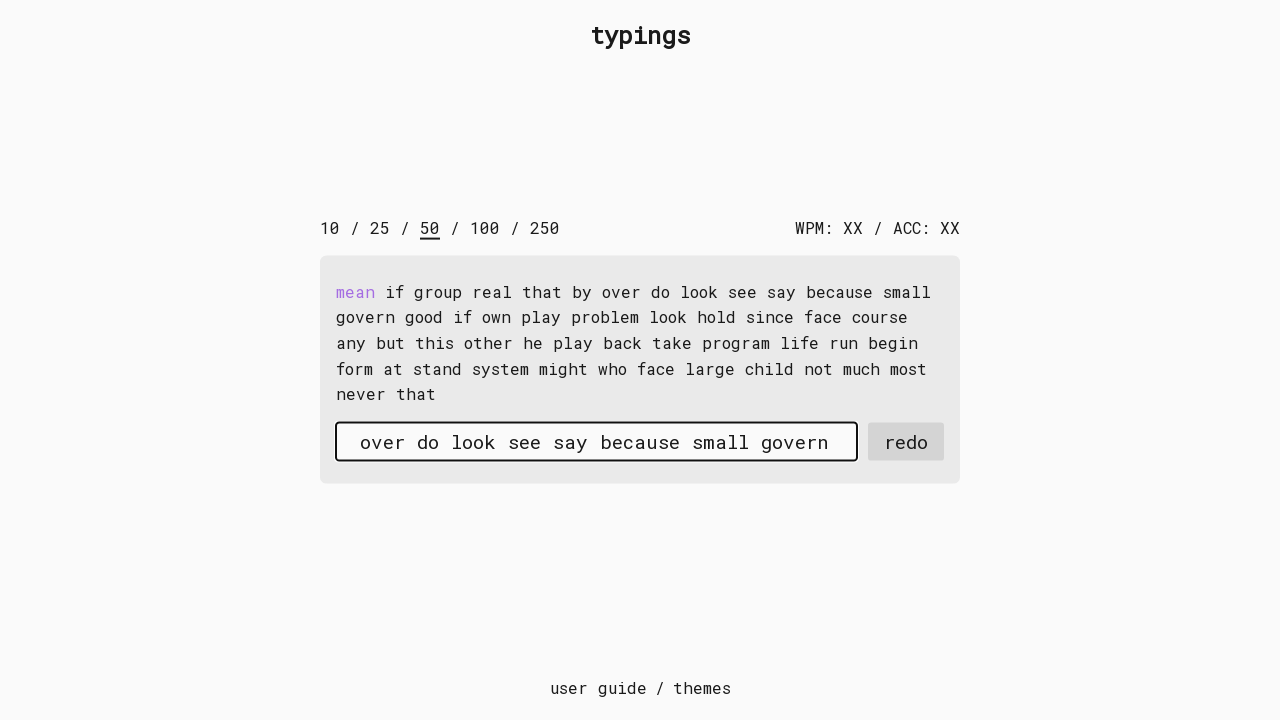

Typed word: 'good ' on #input-field
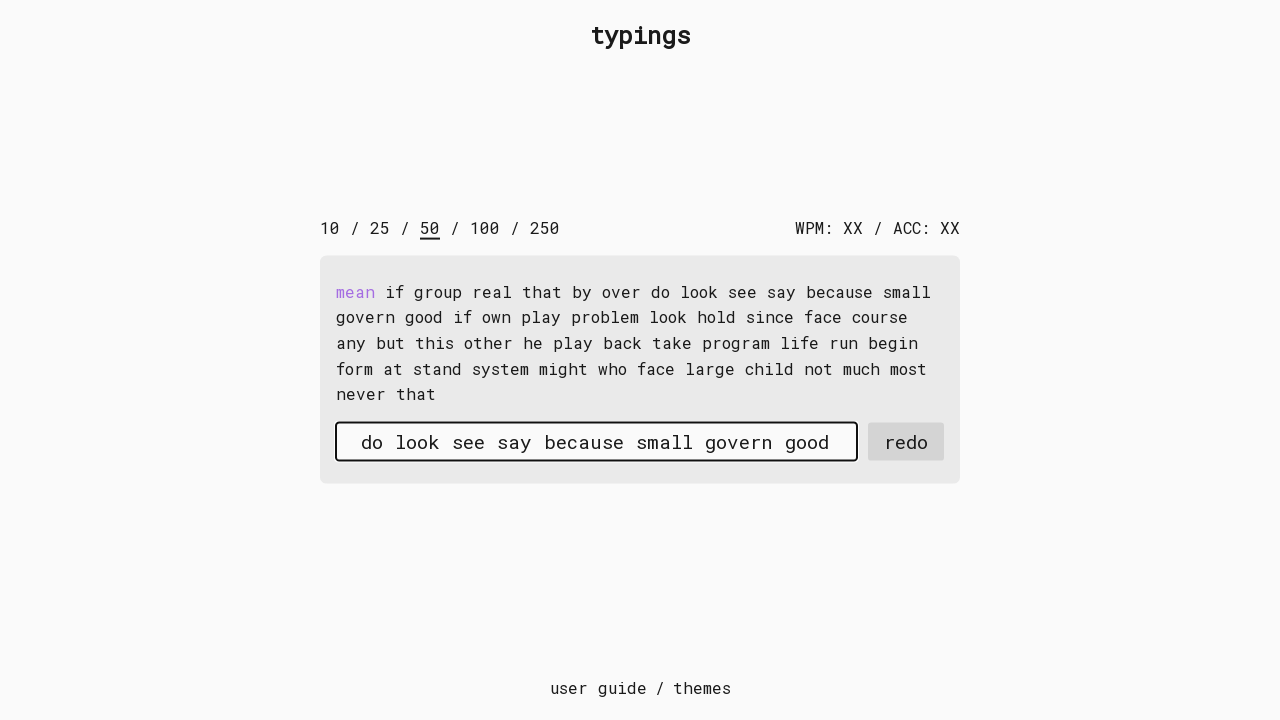

Waited 0.05s delay after typing
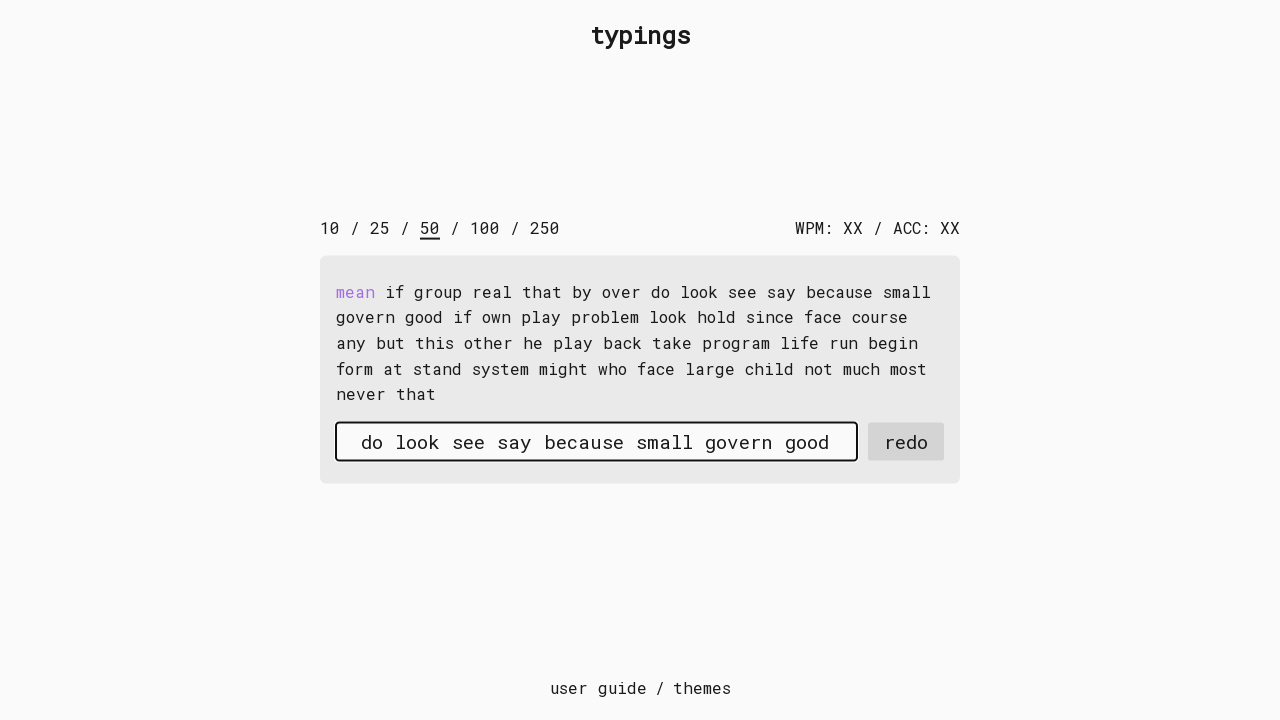

Typed word: 'if ' on #input-field
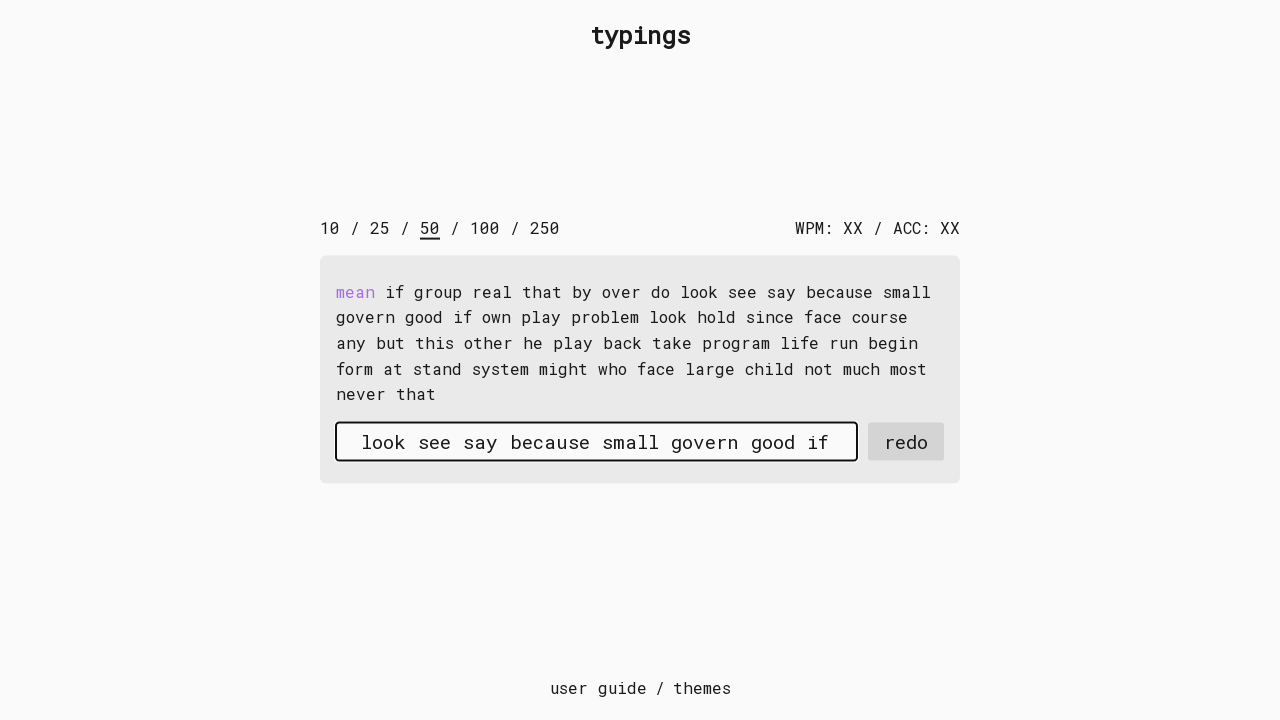

Waited 0.05s delay after typing
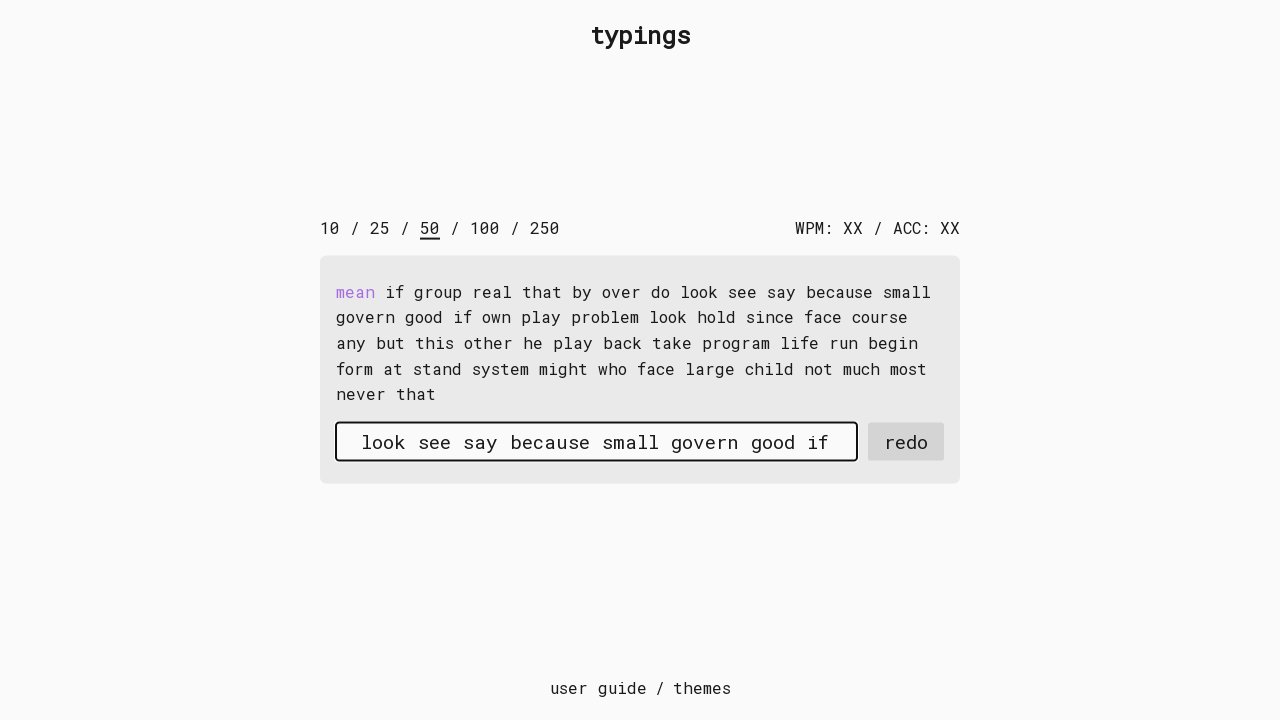

Typed word: 'own ' on #input-field
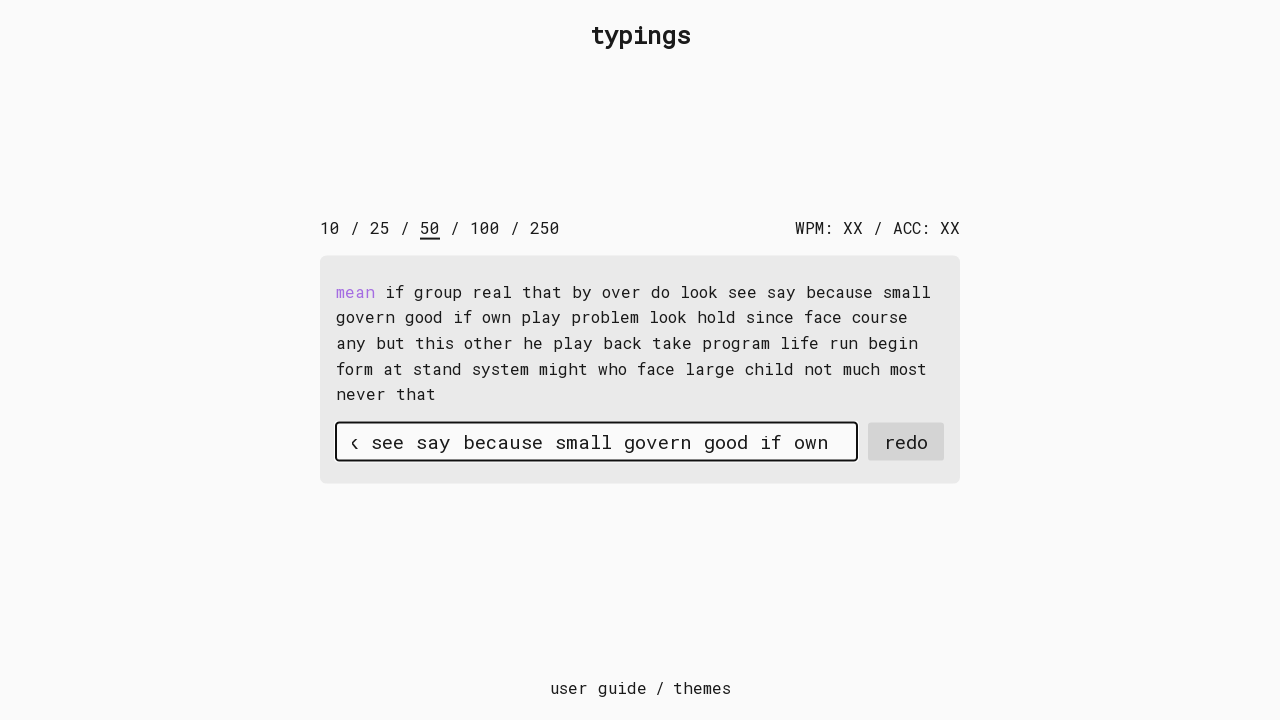

Waited 0.05s delay after typing
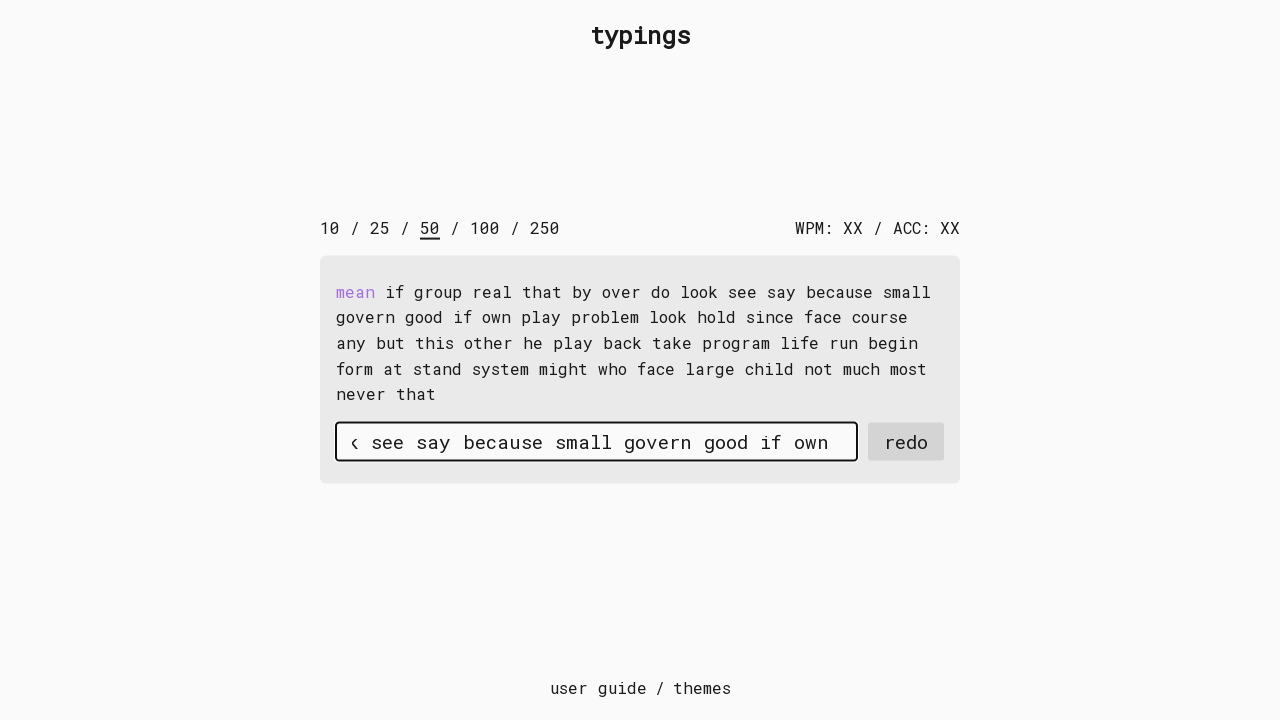

Typed word: 'play ' on #input-field
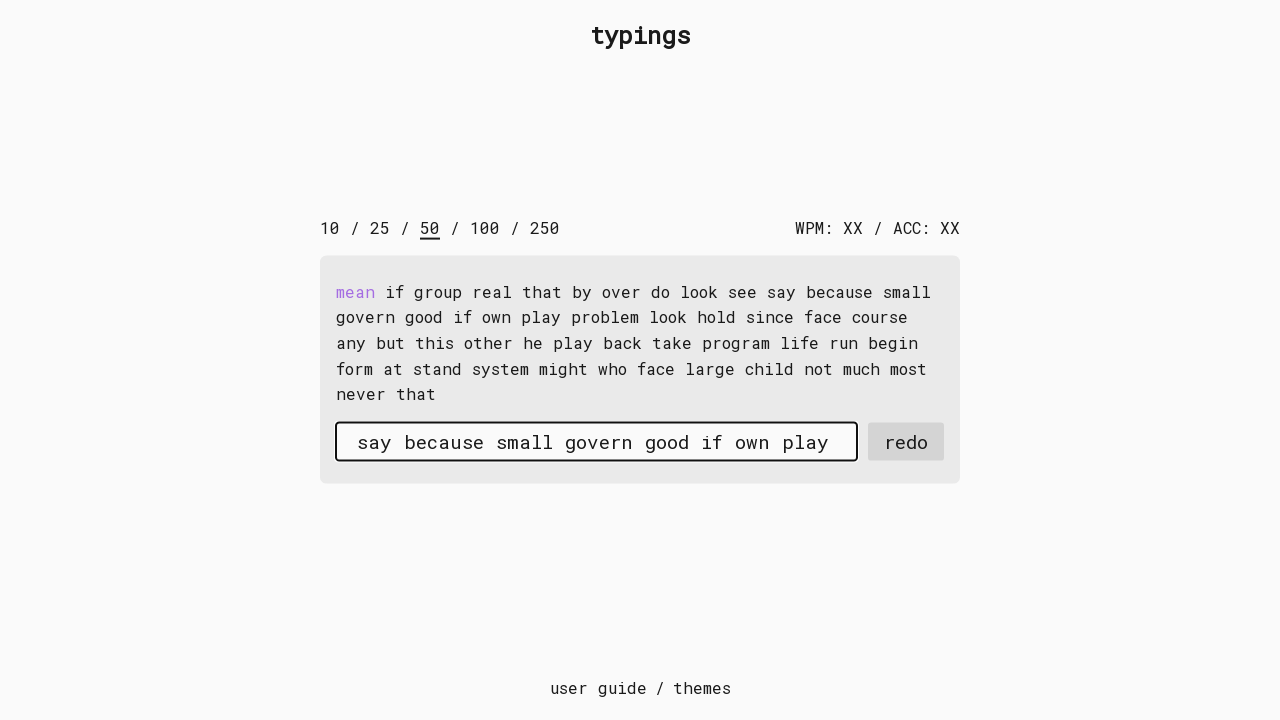

Waited 0.05s delay after typing
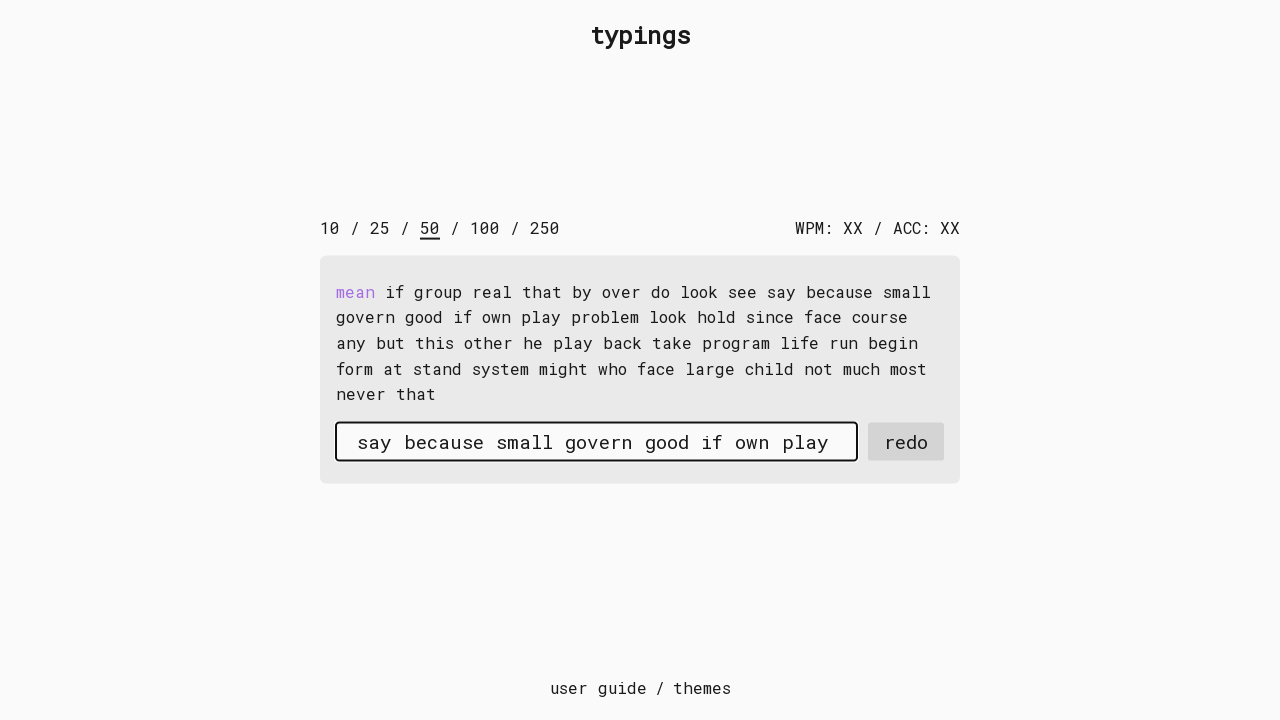

Typed word: 'problem ' on #input-field
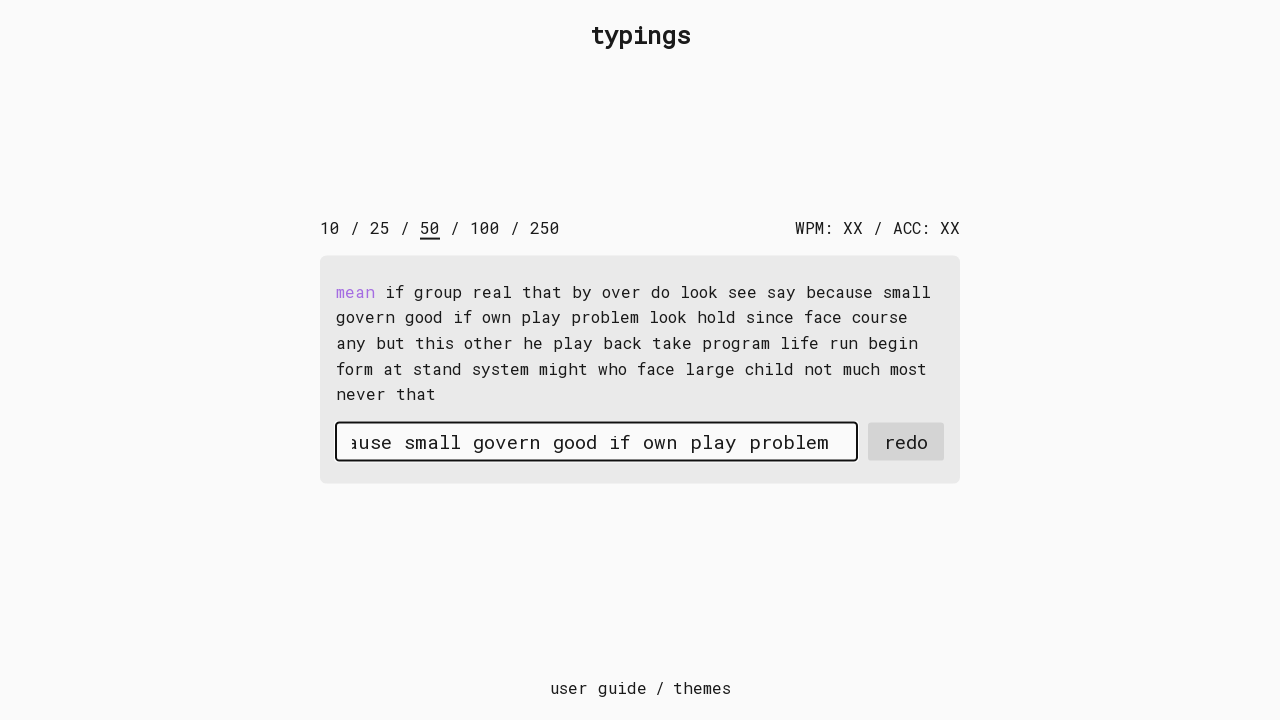

Waited 0.05s delay after typing
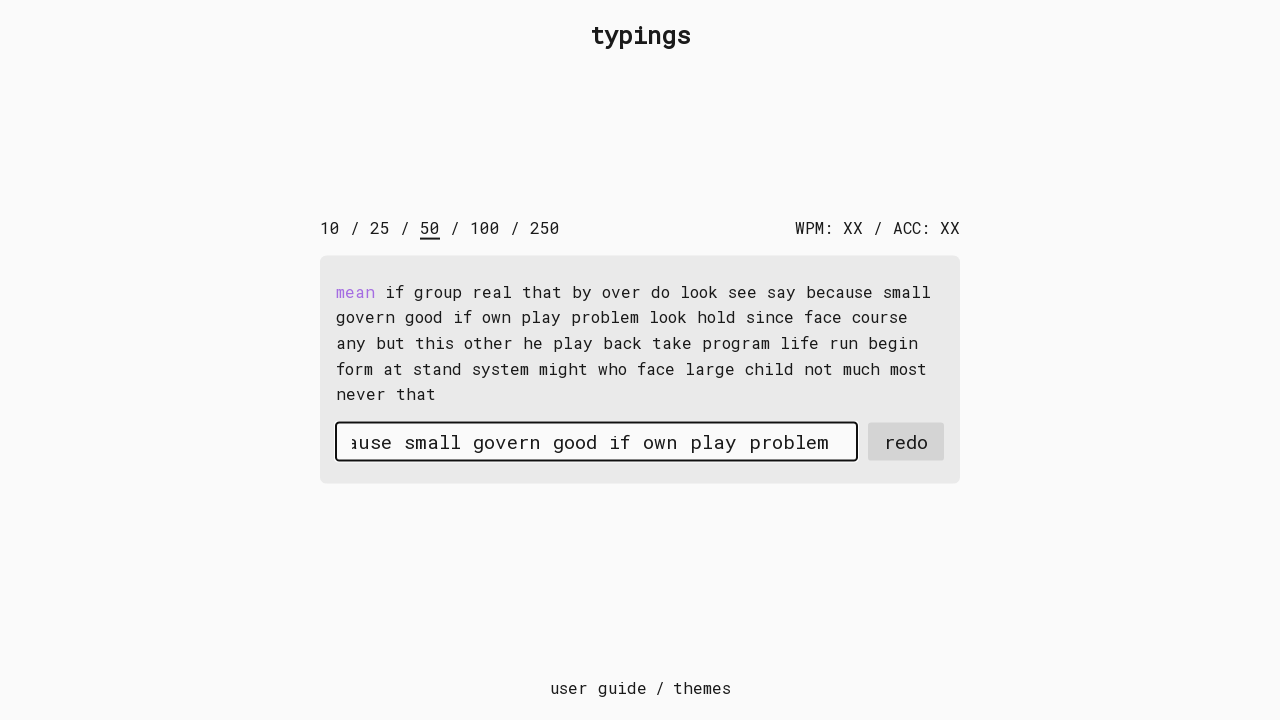

Typed word: 'look ' on #input-field
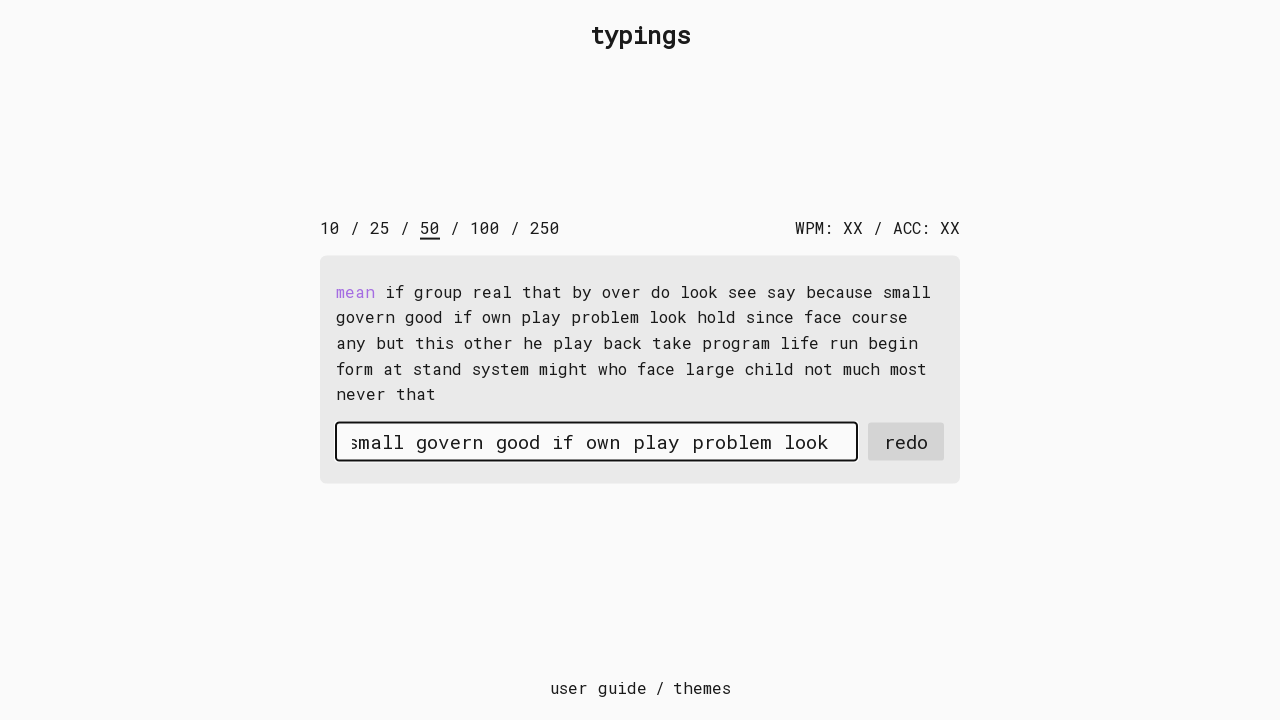

Waited 0.05s delay after typing
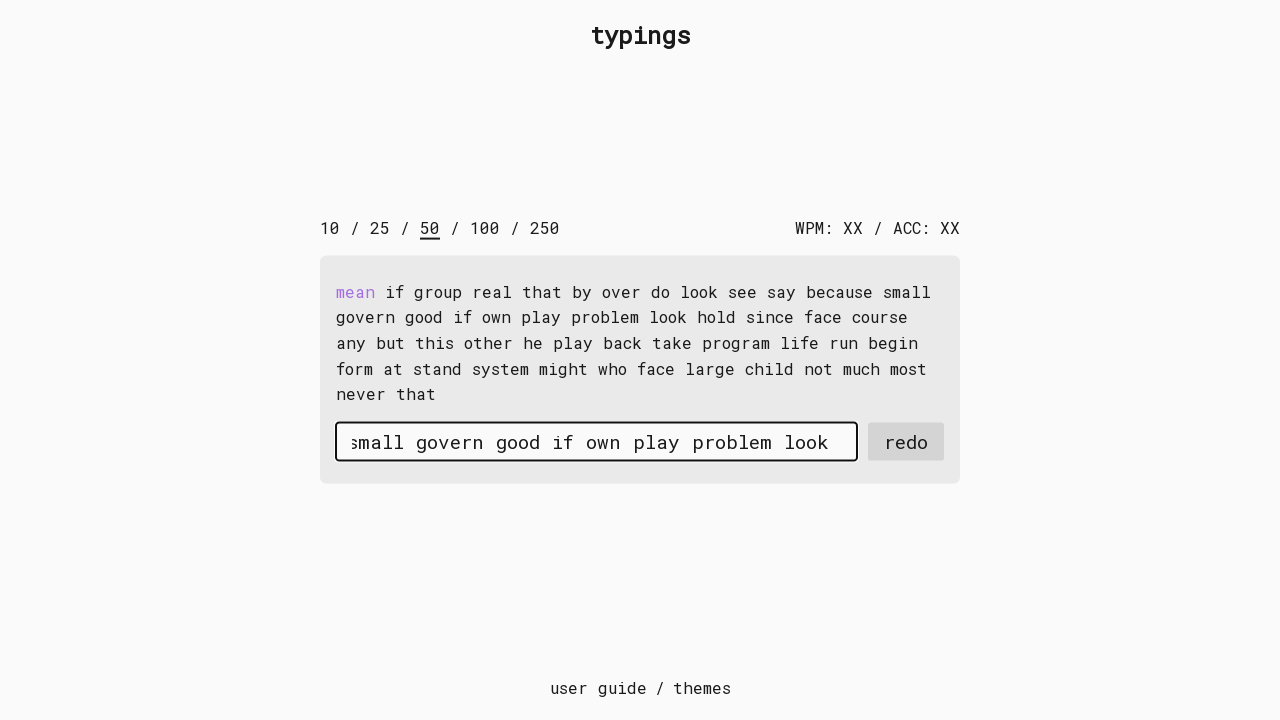

Typed word: 'hold ' on #input-field
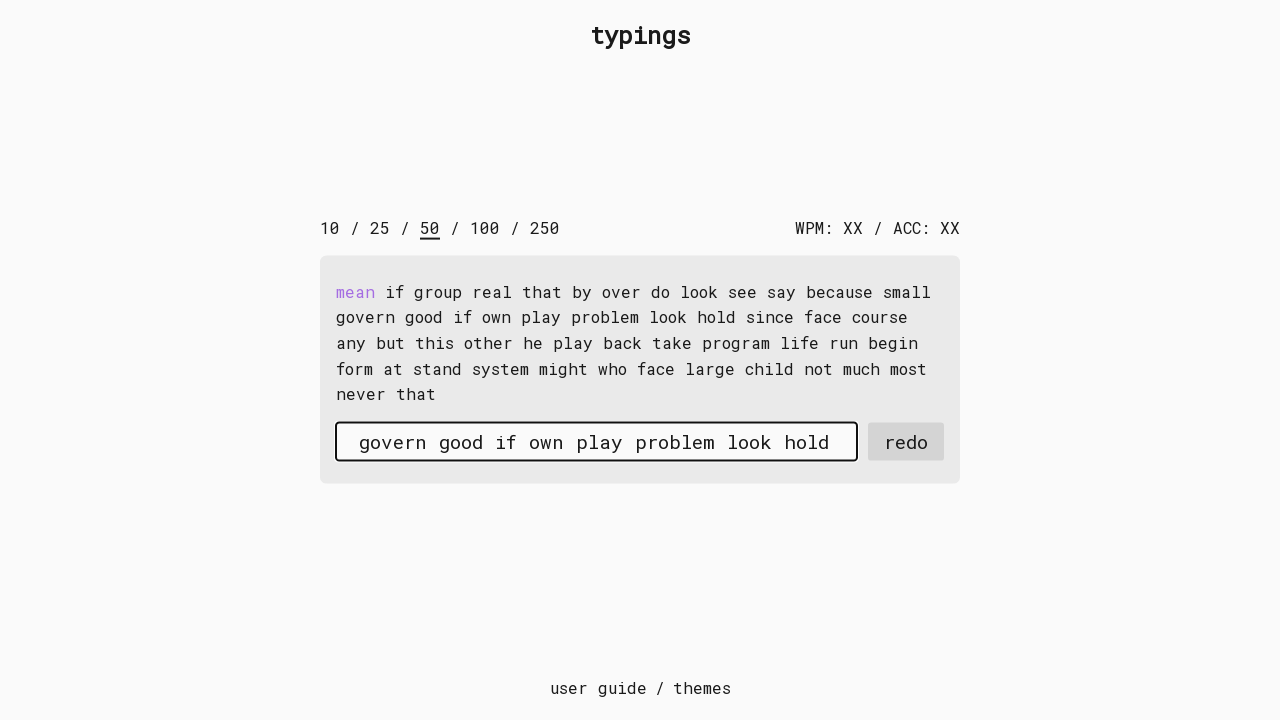

Waited 0.05s delay after typing
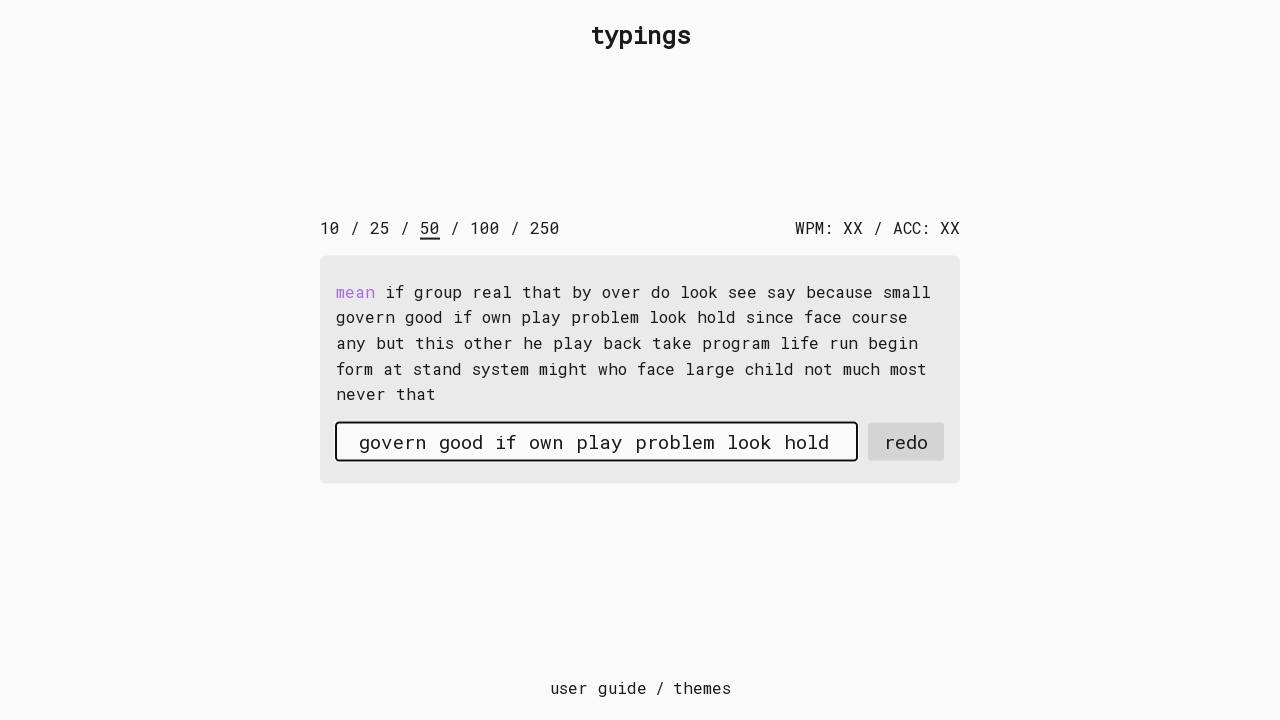

Typed word: 'since ' on #input-field
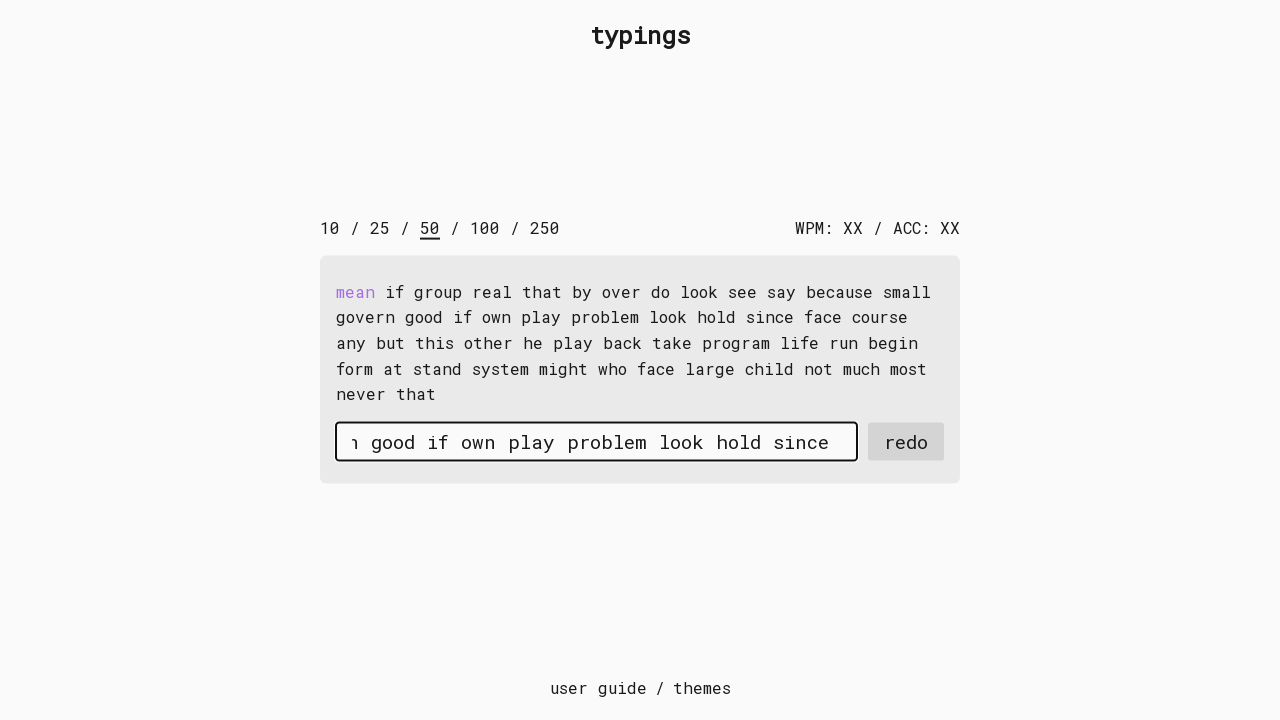

Waited 0.05s delay after typing
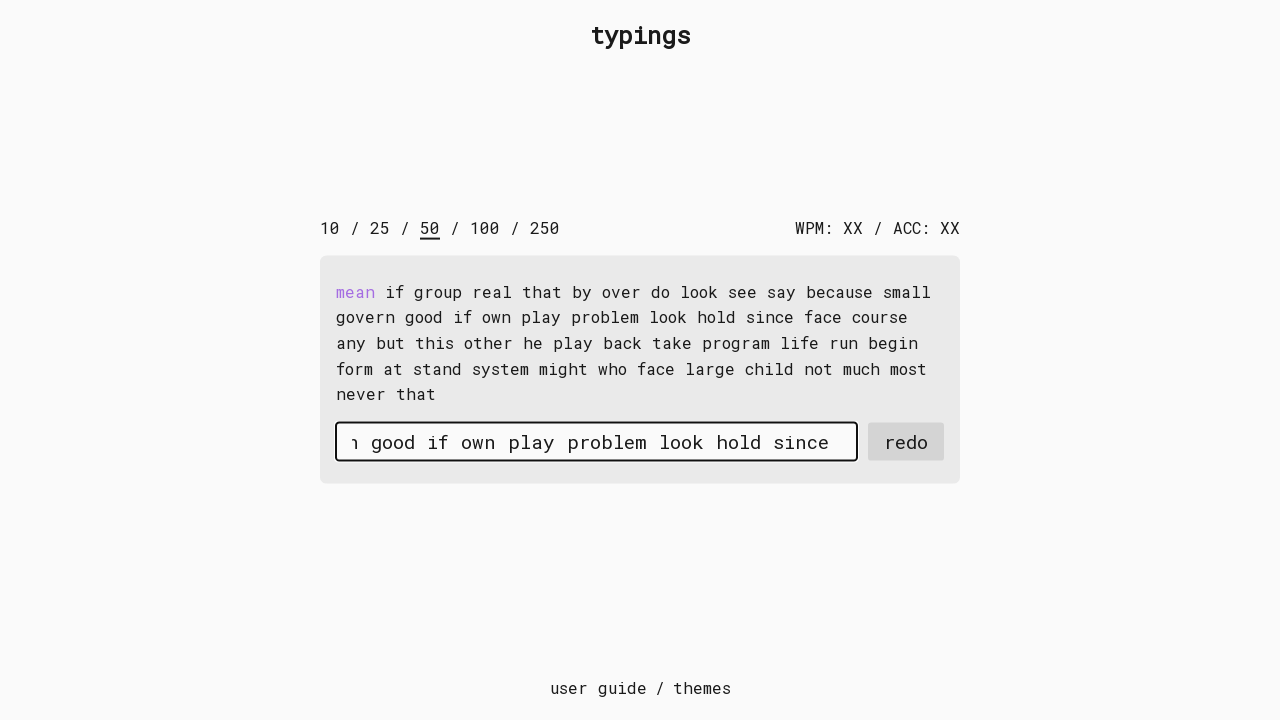

Typed word: 'face ' on #input-field
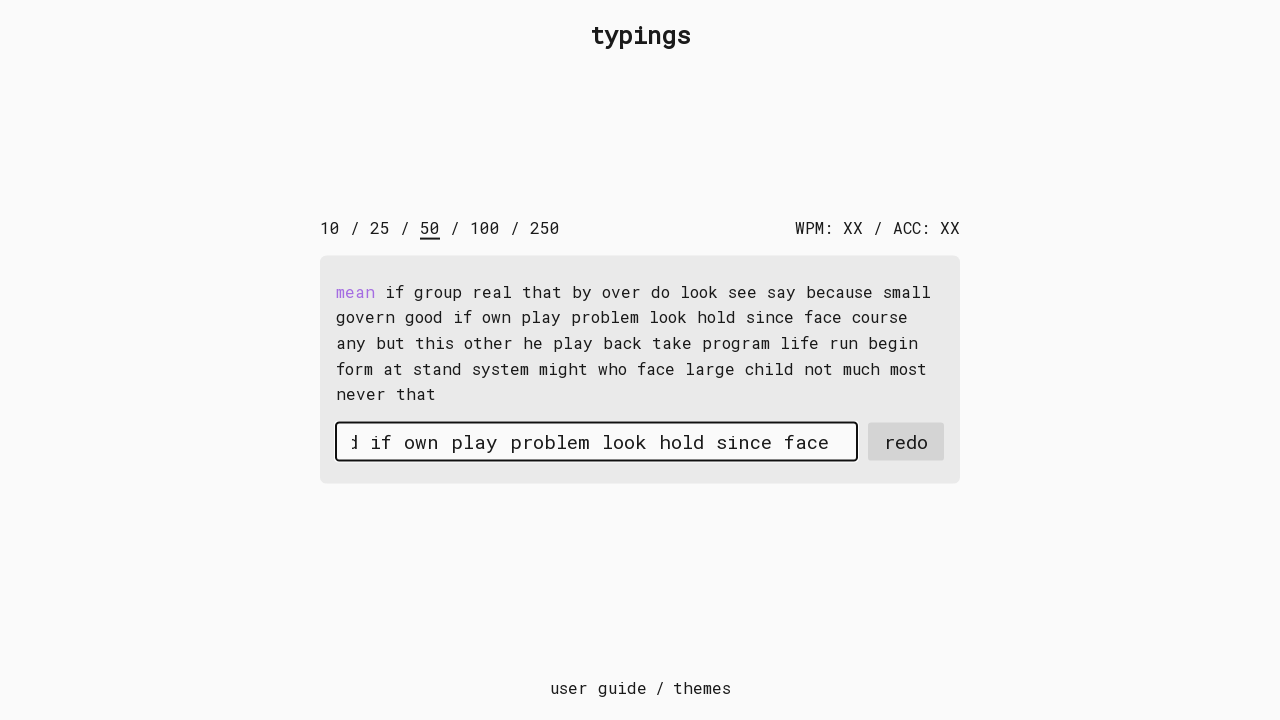

Waited 0.05s delay after typing
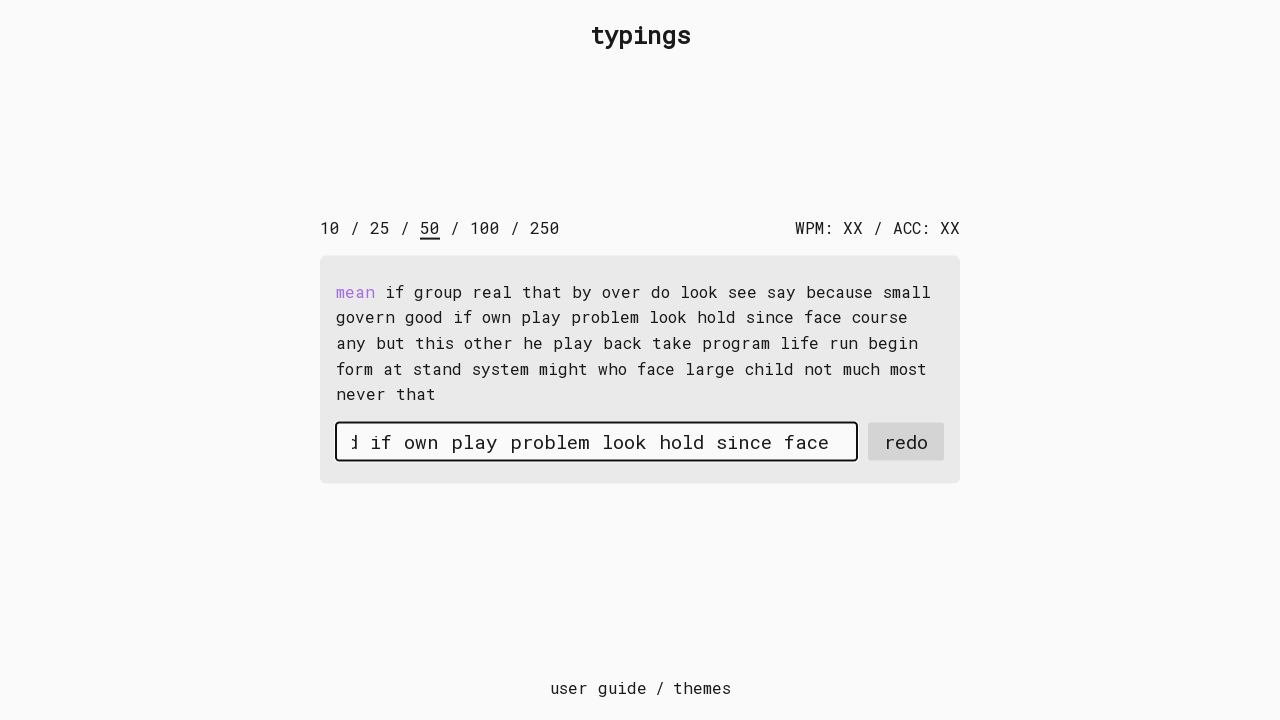

Typed word: 'course ' on #input-field
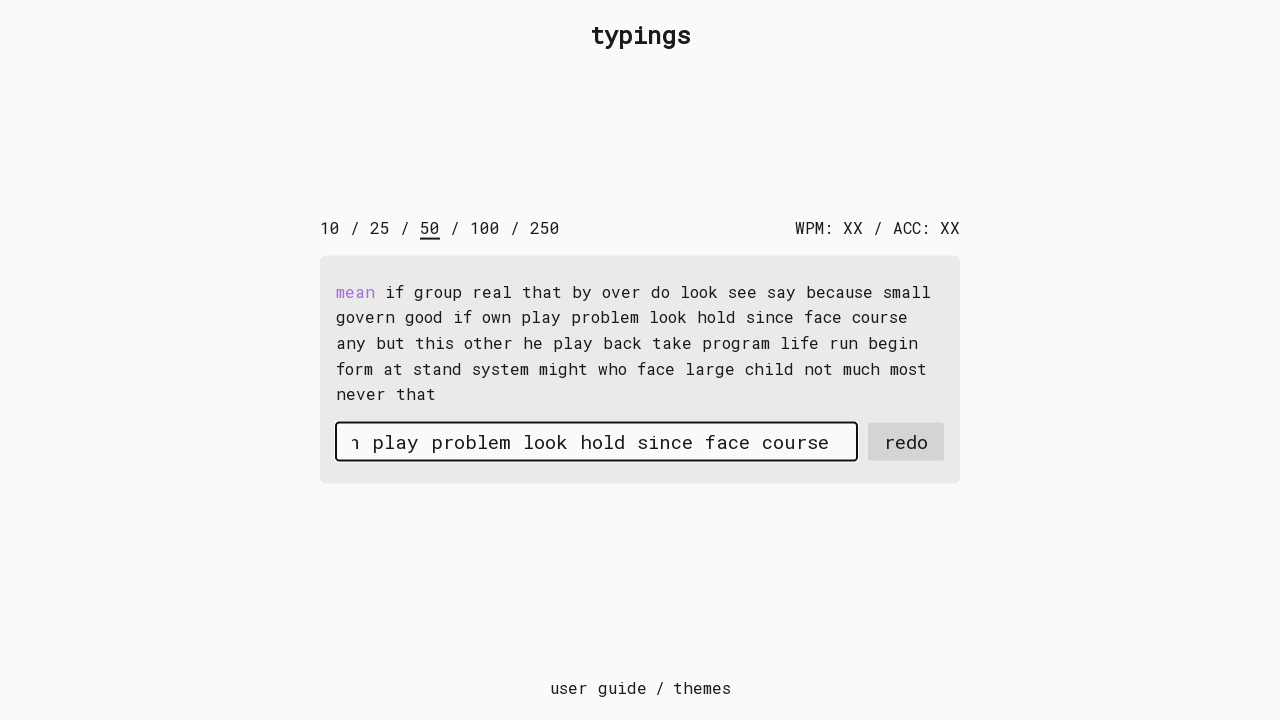

Waited 0.05s delay after typing
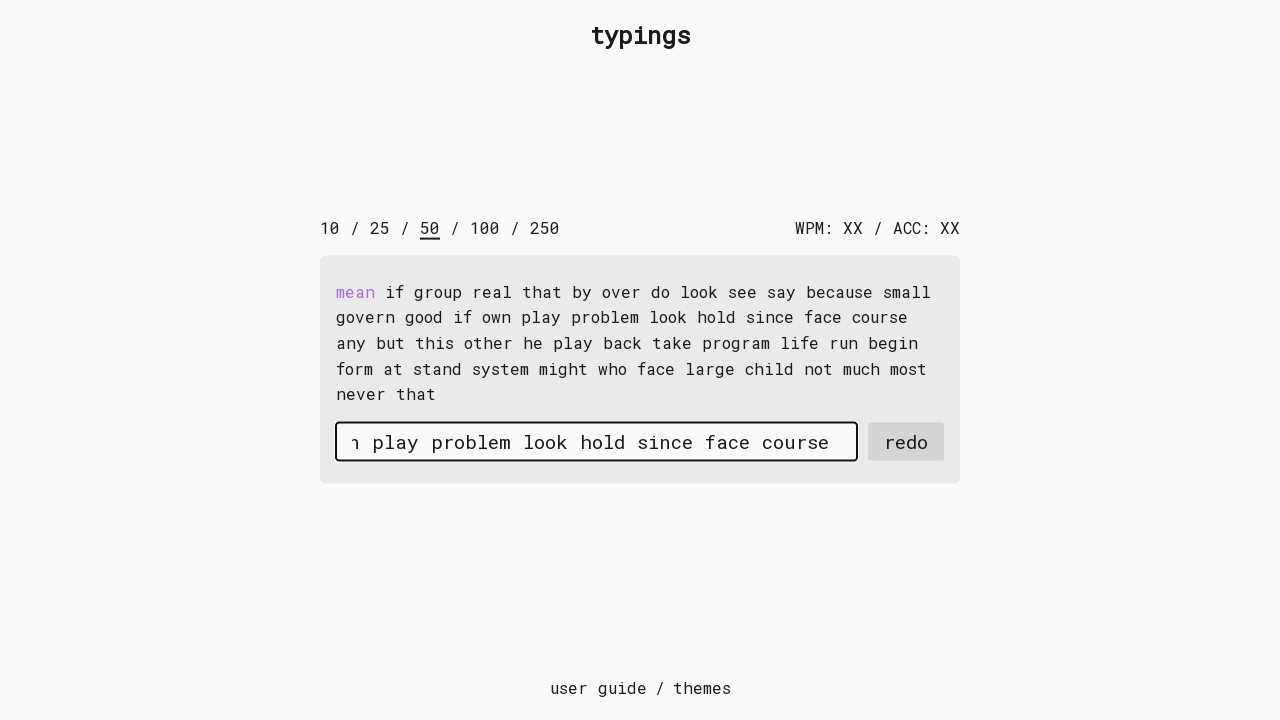

Typed word: 'any ' on #input-field
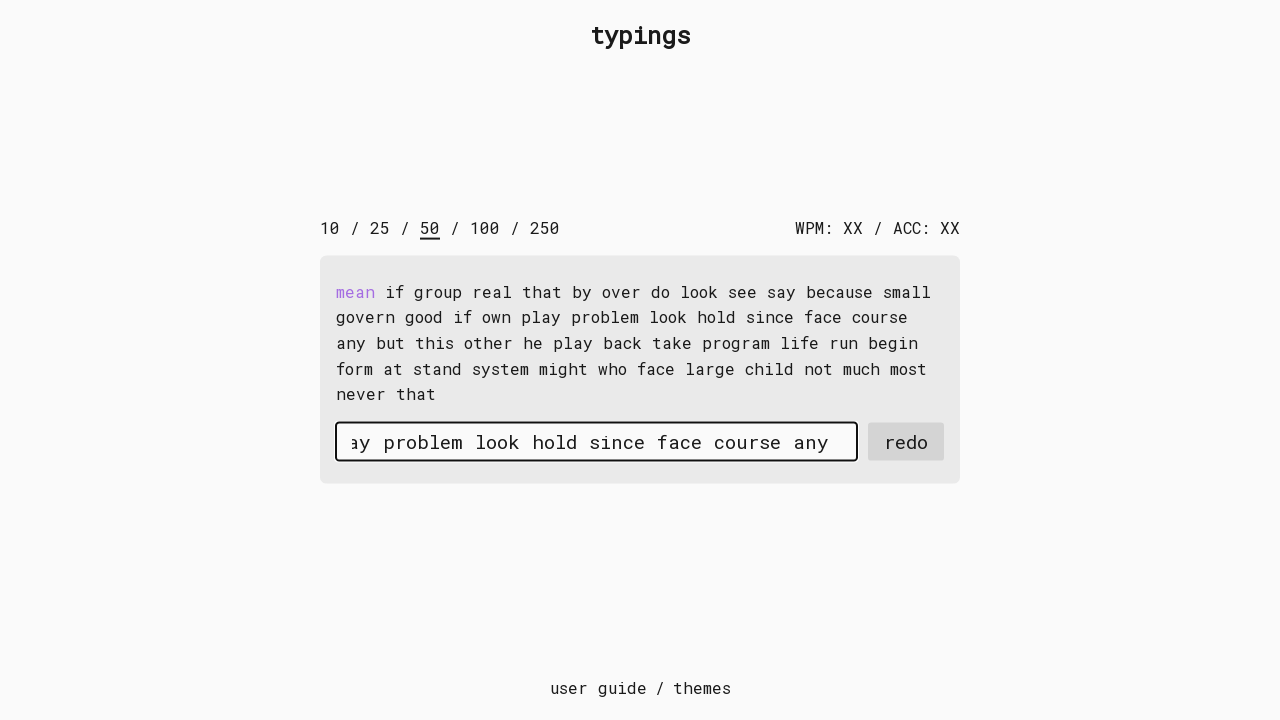

Waited 0.05s delay after typing
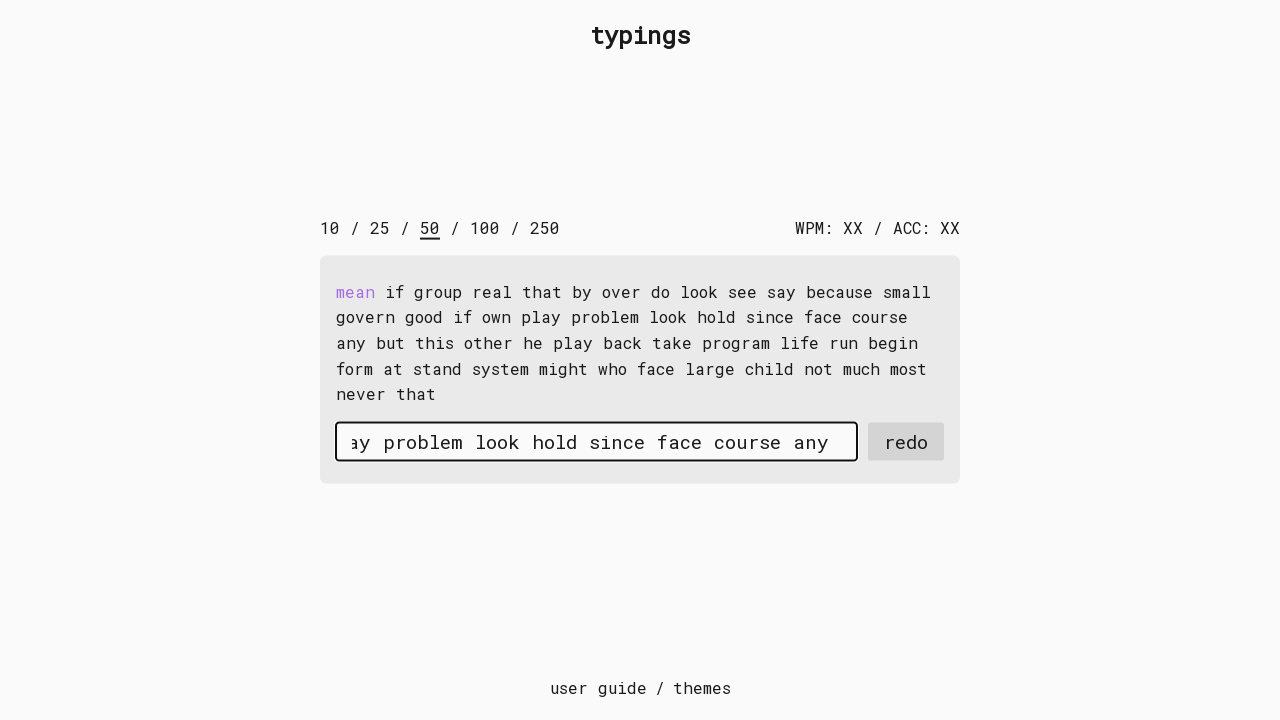

Typed word: 'but ' on #input-field
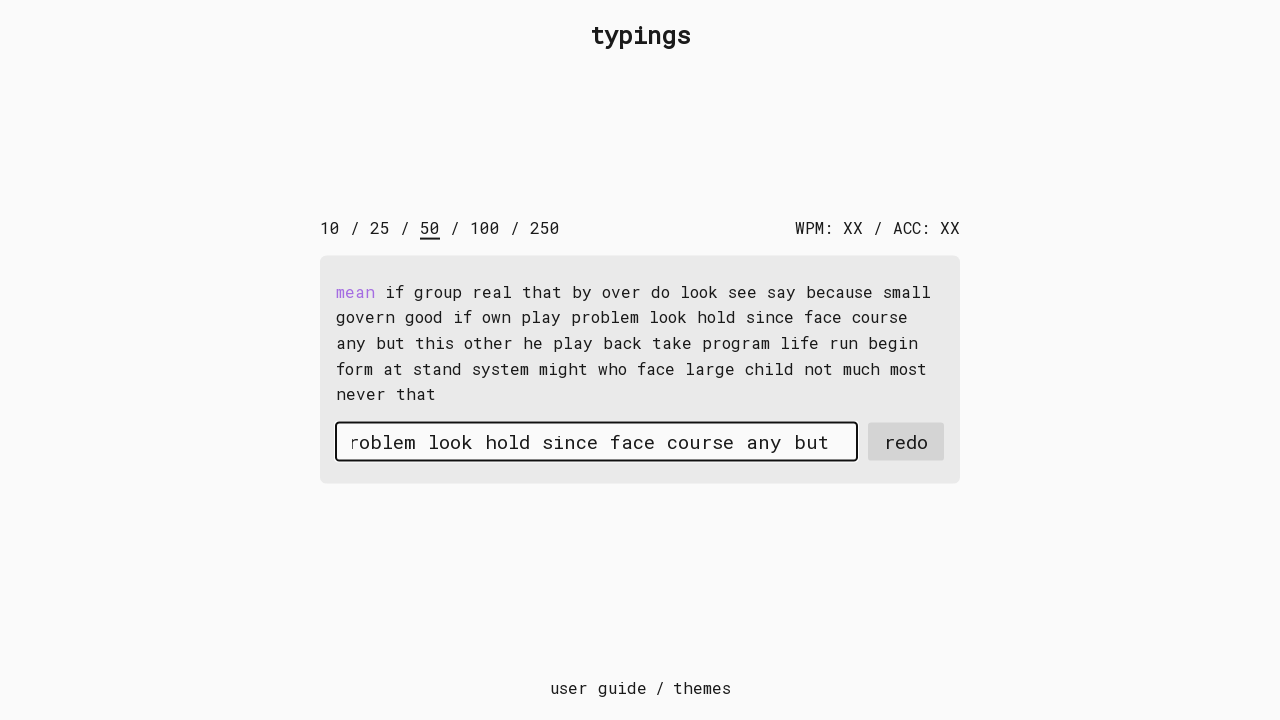

Waited 0.05s delay after typing
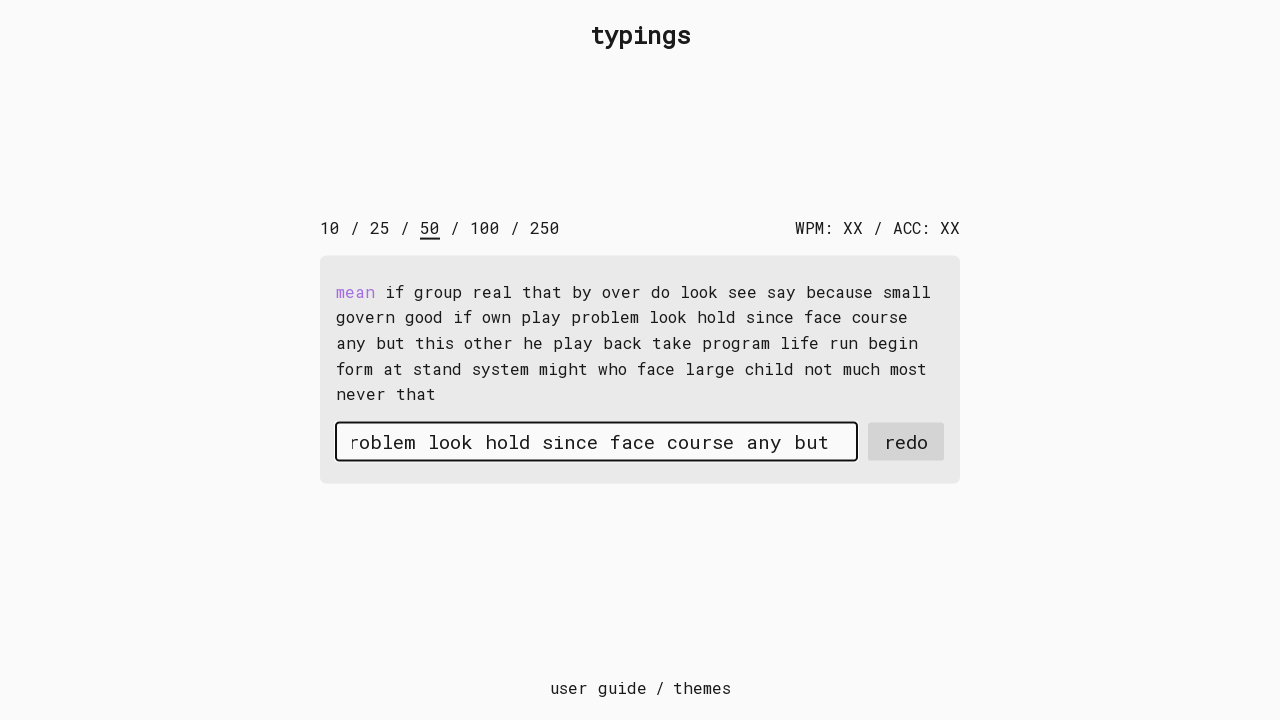

Typed word: 'this ' on #input-field
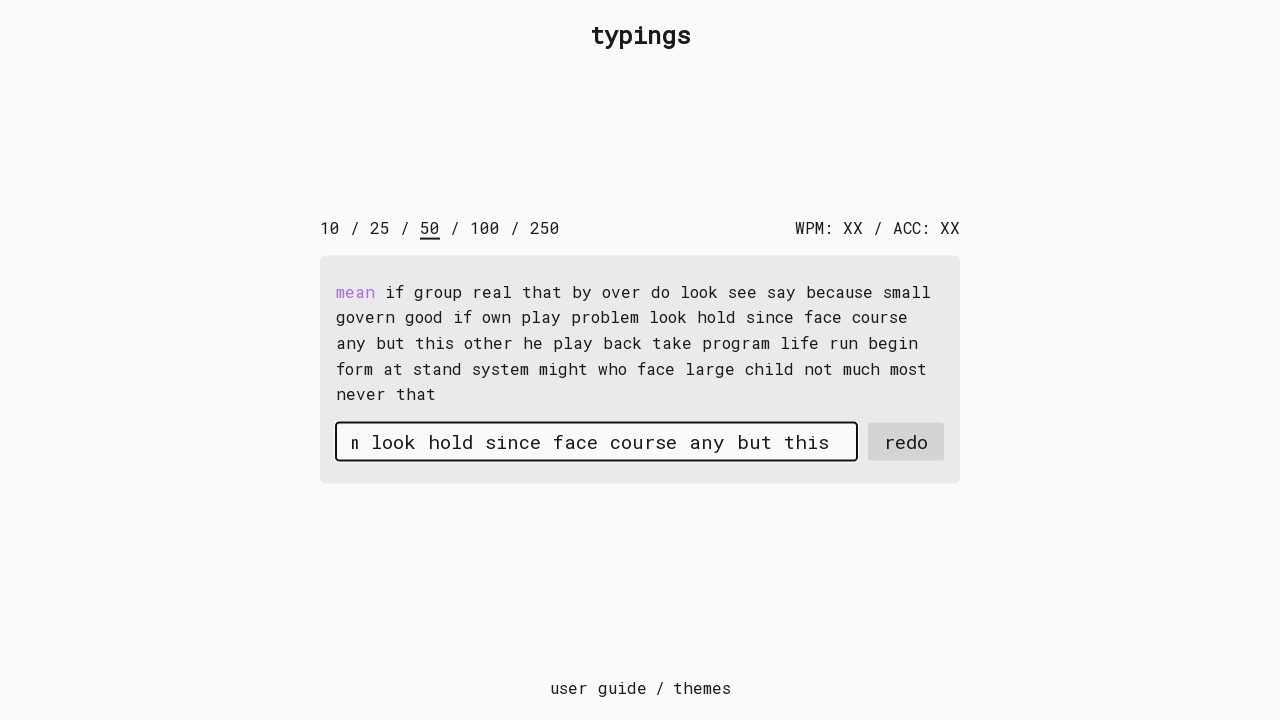

Waited 0.05s delay after typing
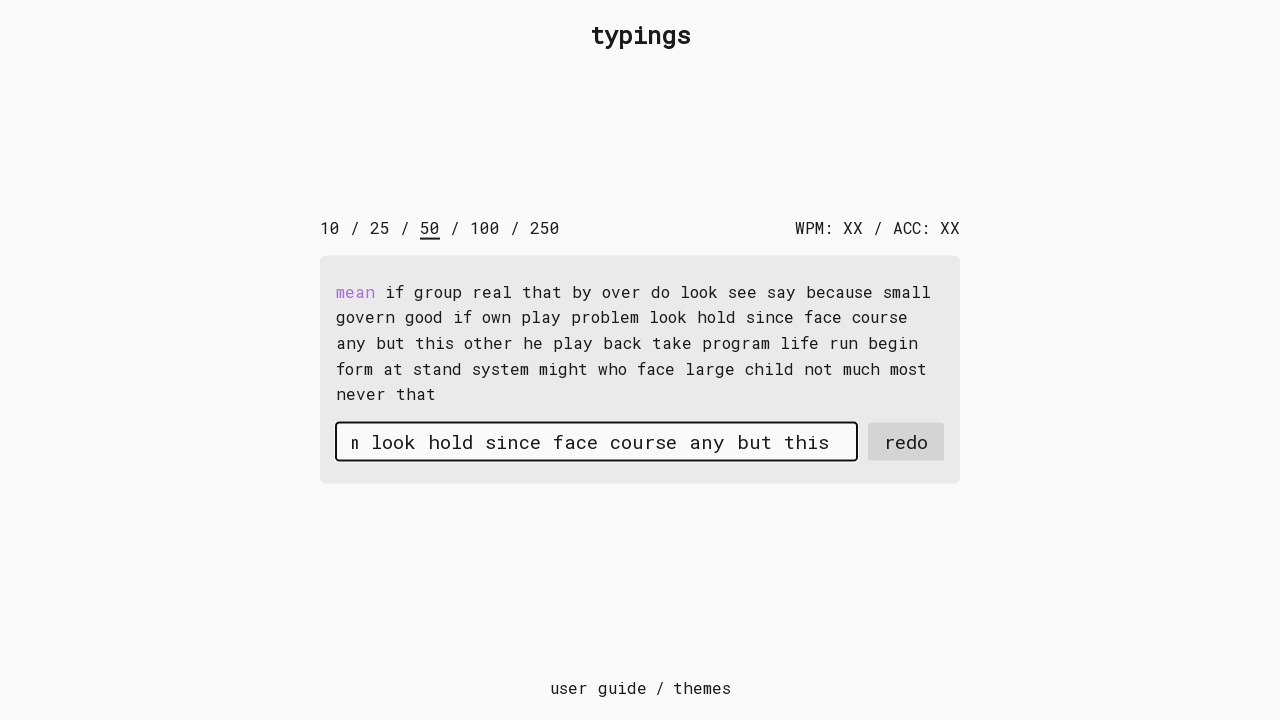

Typed word: 'other ' on #input-field
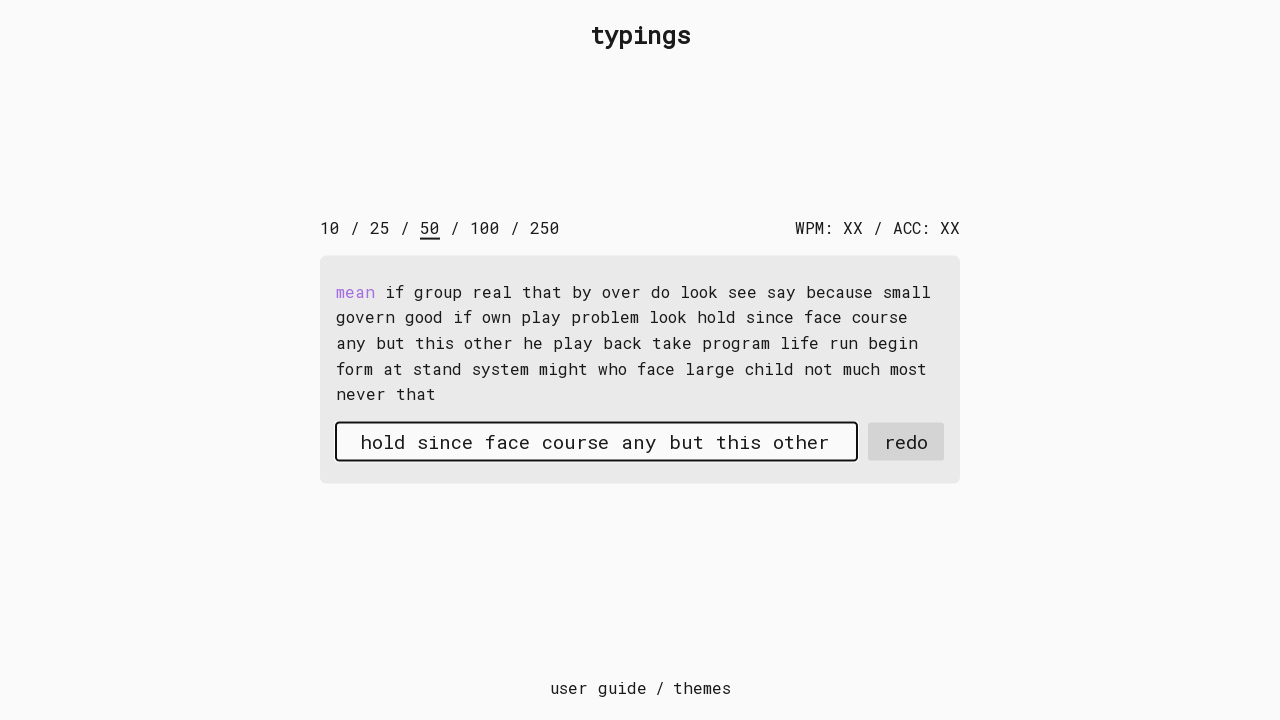

Waited 0.05s delay after typing
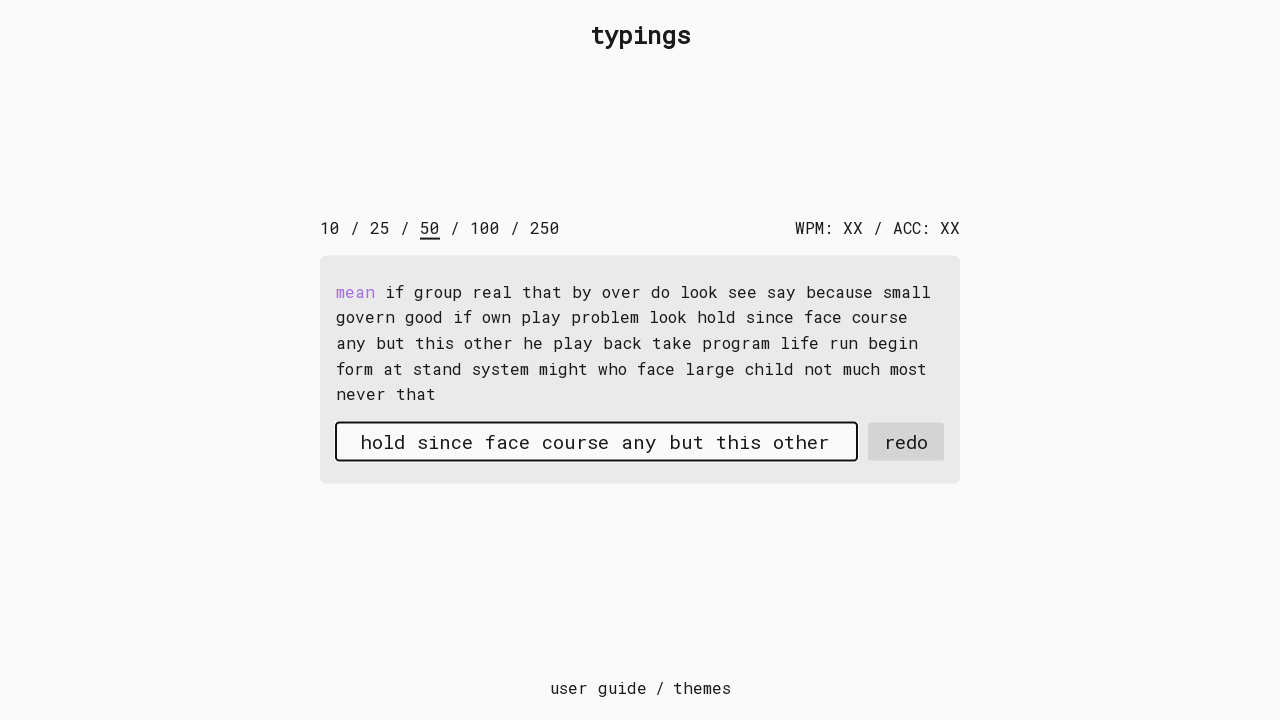

Typed word: 'he ' on #input-field
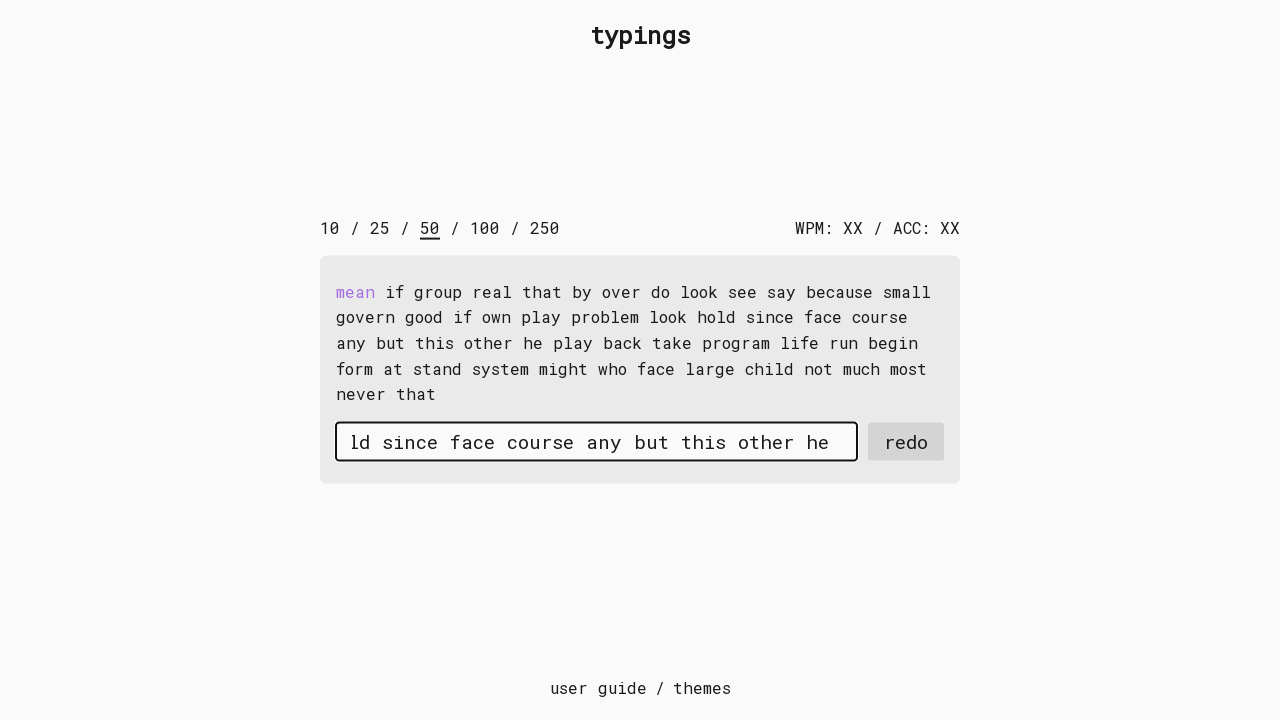

Waited 0.05s delay after typing
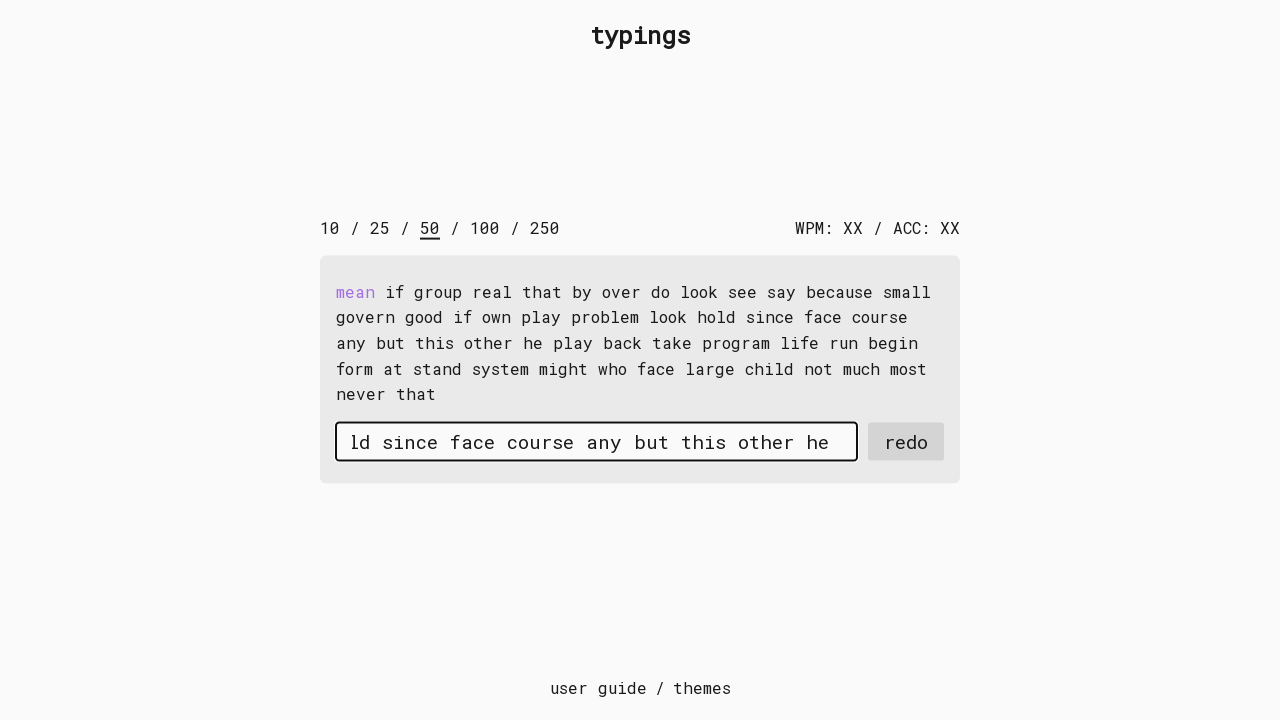

Typed word: 'play ' on #input-field
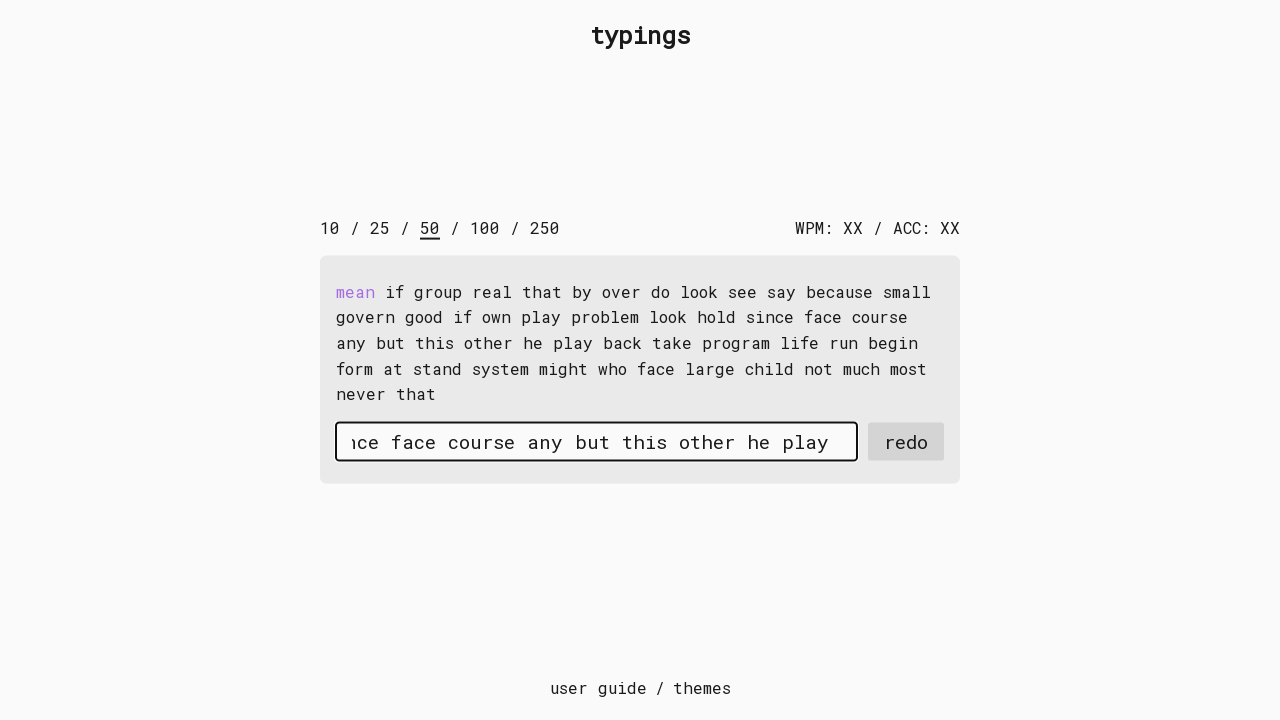

Waited 0.05s delay after typing
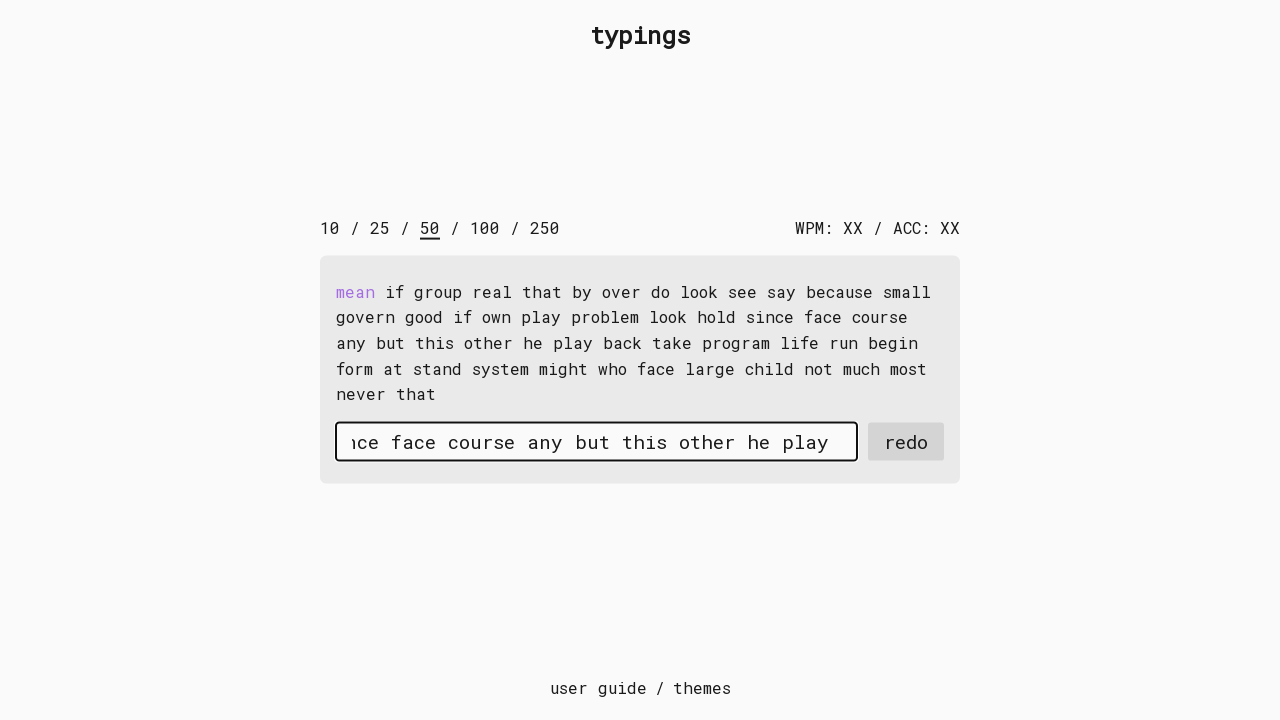

Typed word: 'back ' on #input-field
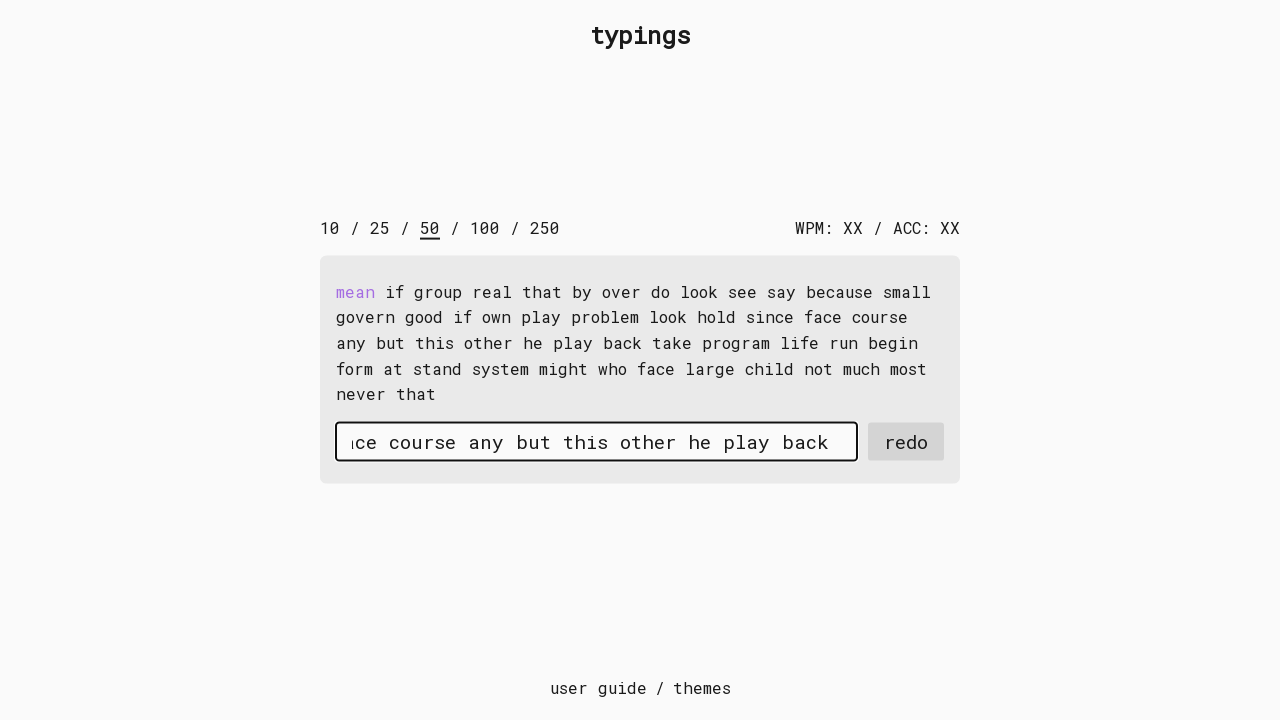

Waited 0.05s delay after typing
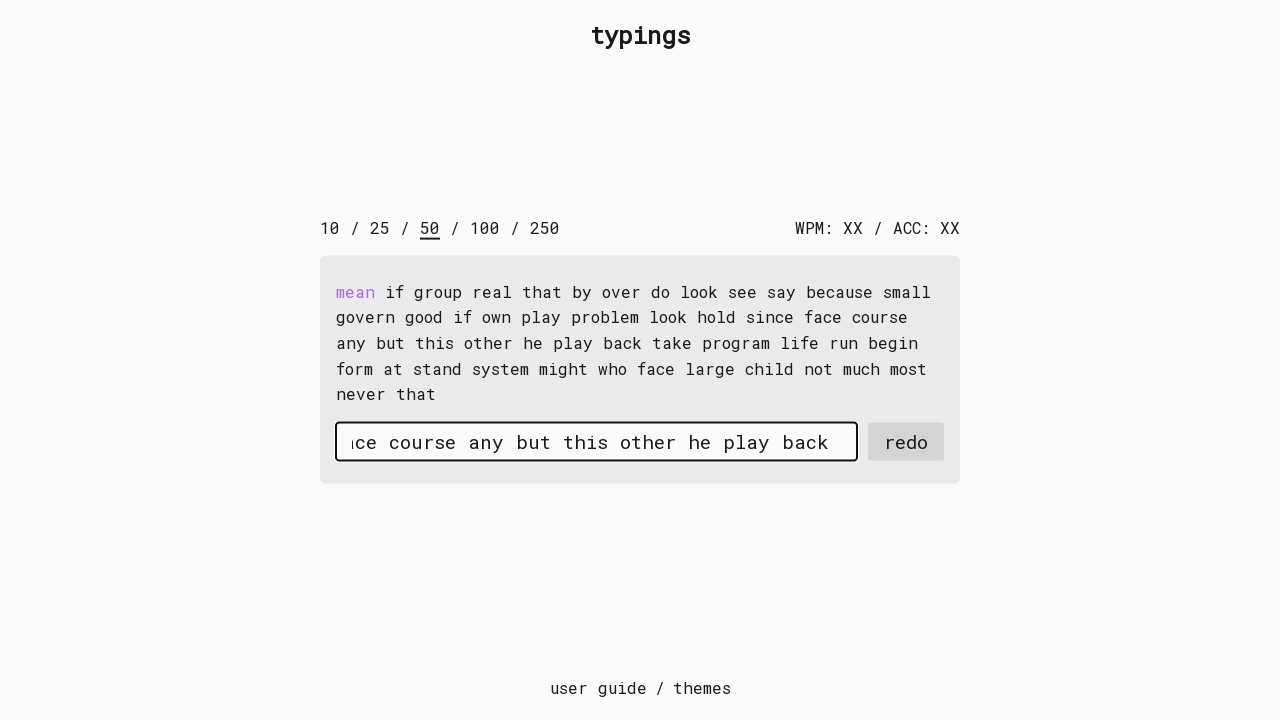

Typed word: 'take ' on #input-field
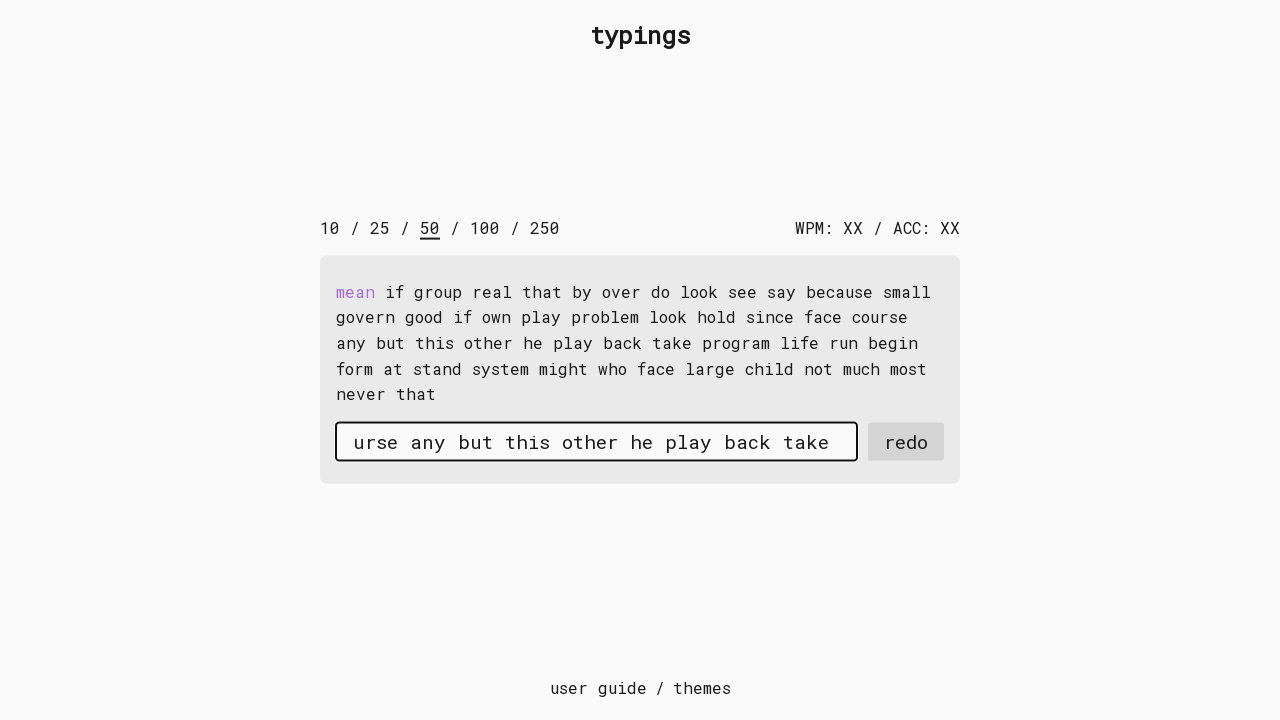

Waited 0.05s delay after typing
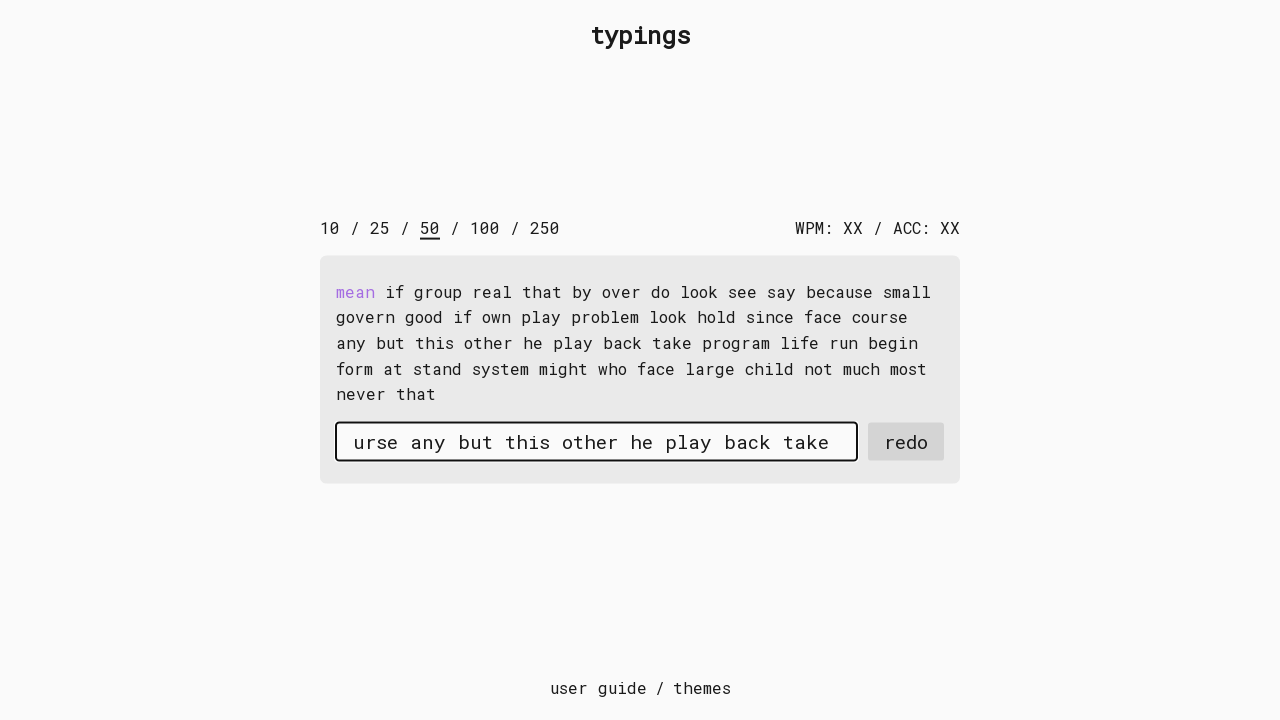

Typed word: 'program ' on #input-field
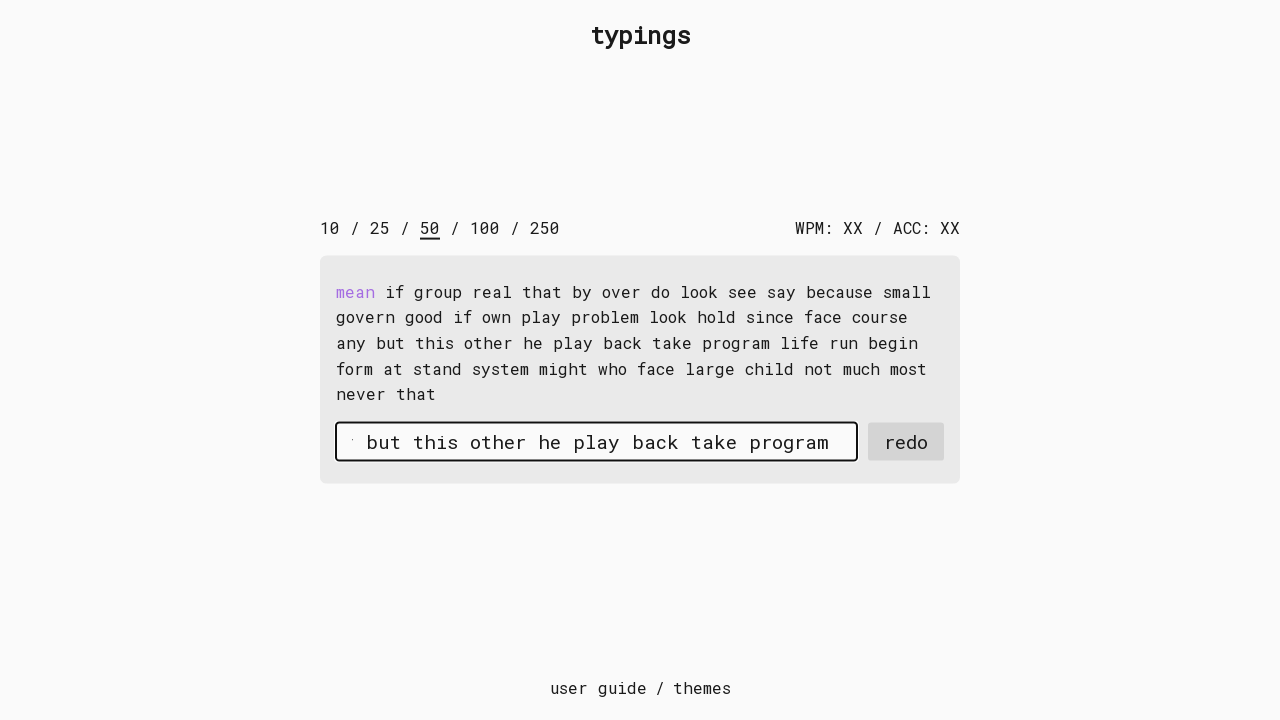

Waited 0.05s delay after typing
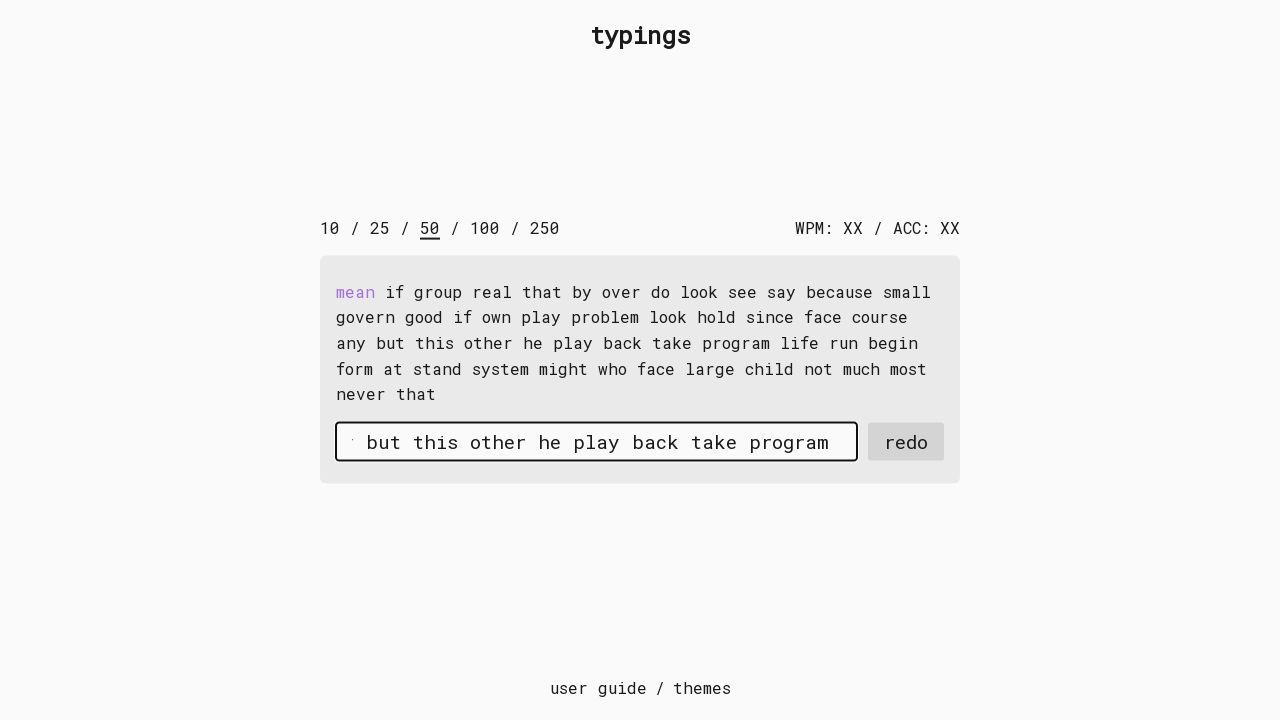

Typed word: 'life ' on #input-field
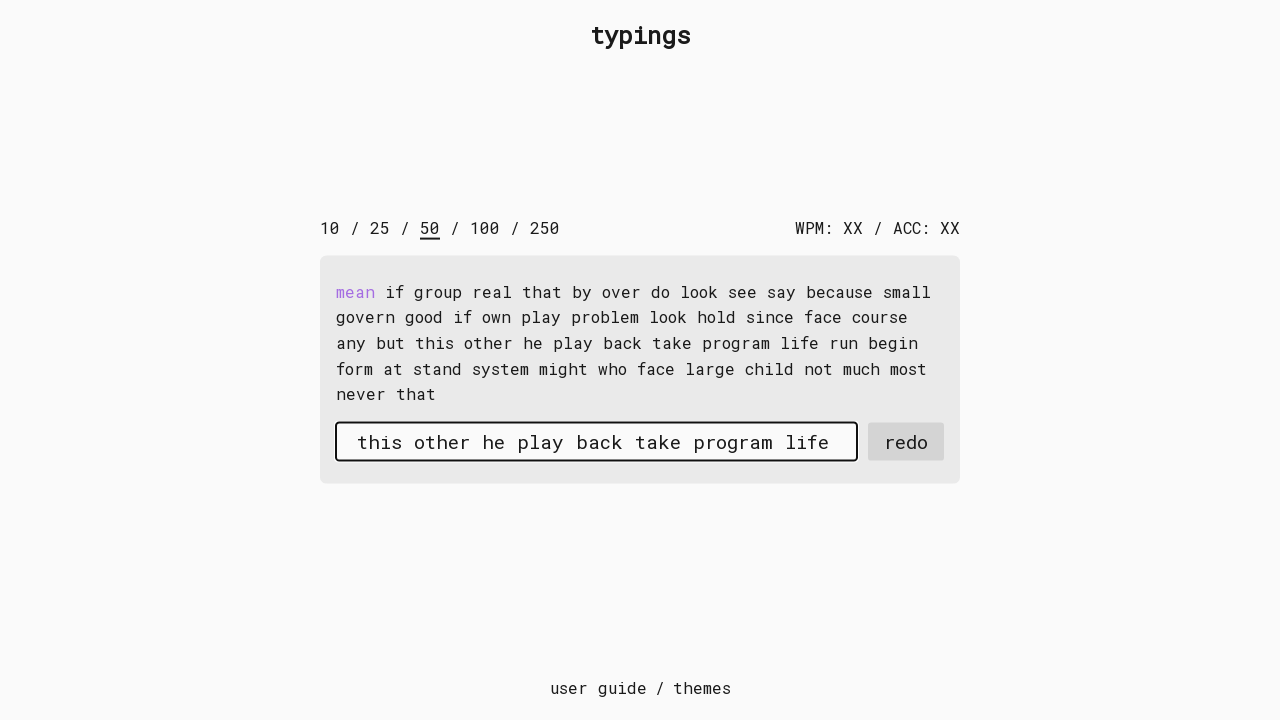

Waited 0.05s delay after typing
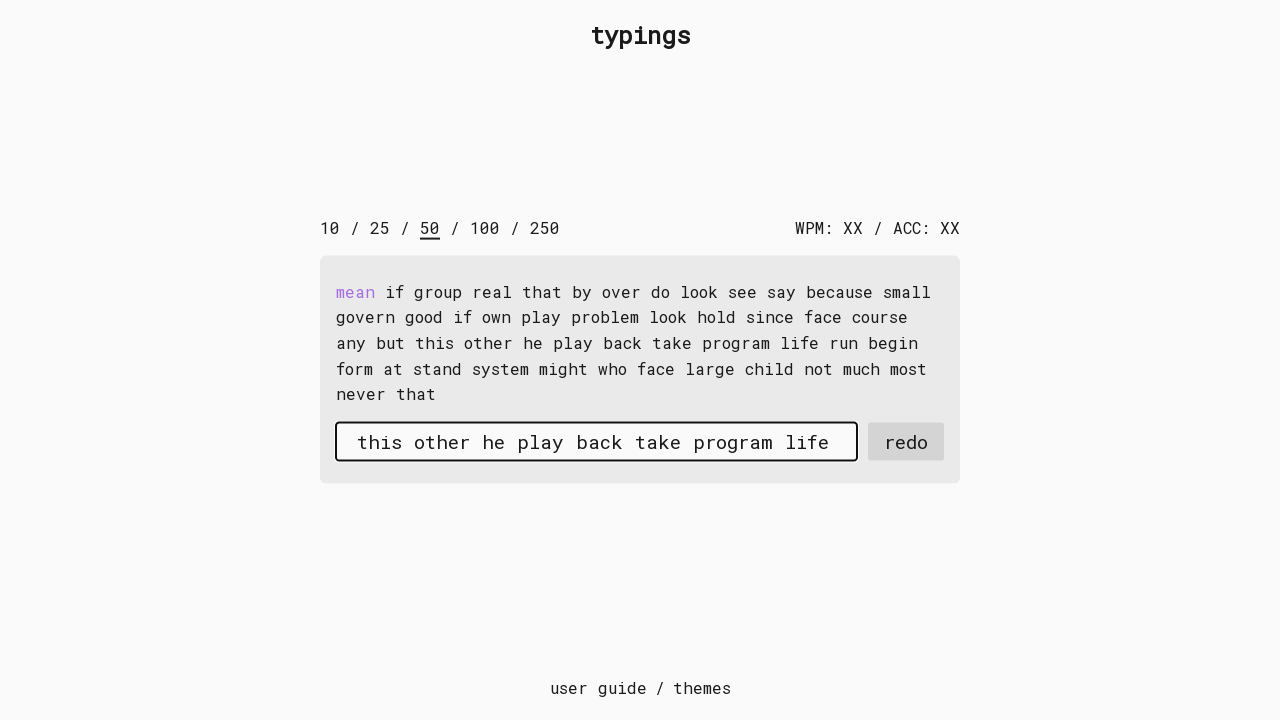

Typed word: 'run ' on #input-field
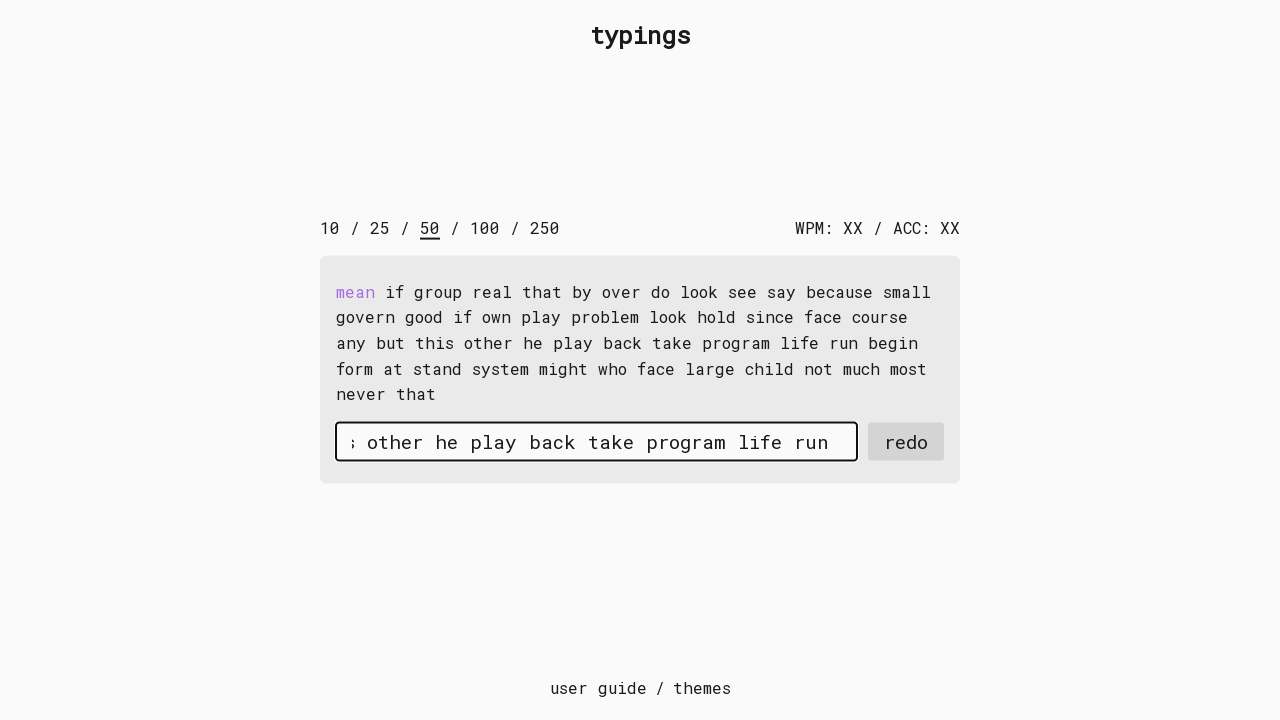

Waited 0.05s delay after typing
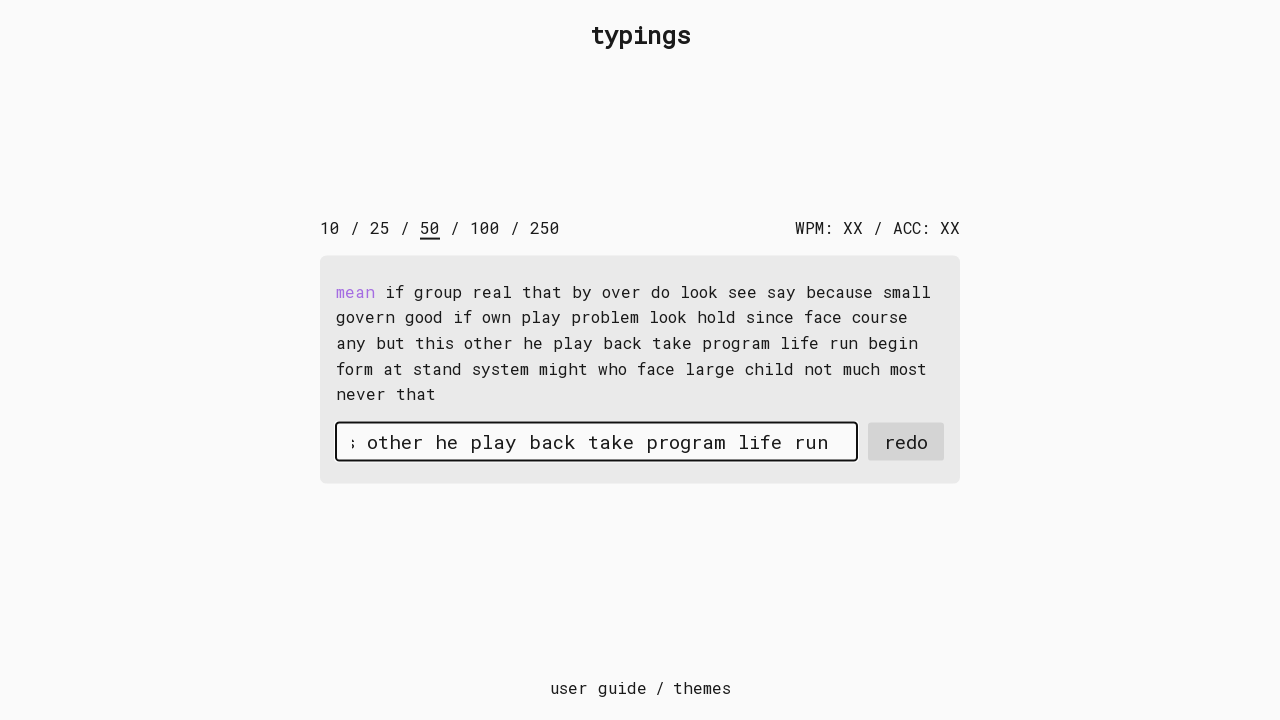

Typed word: 'begin ' on #input-field
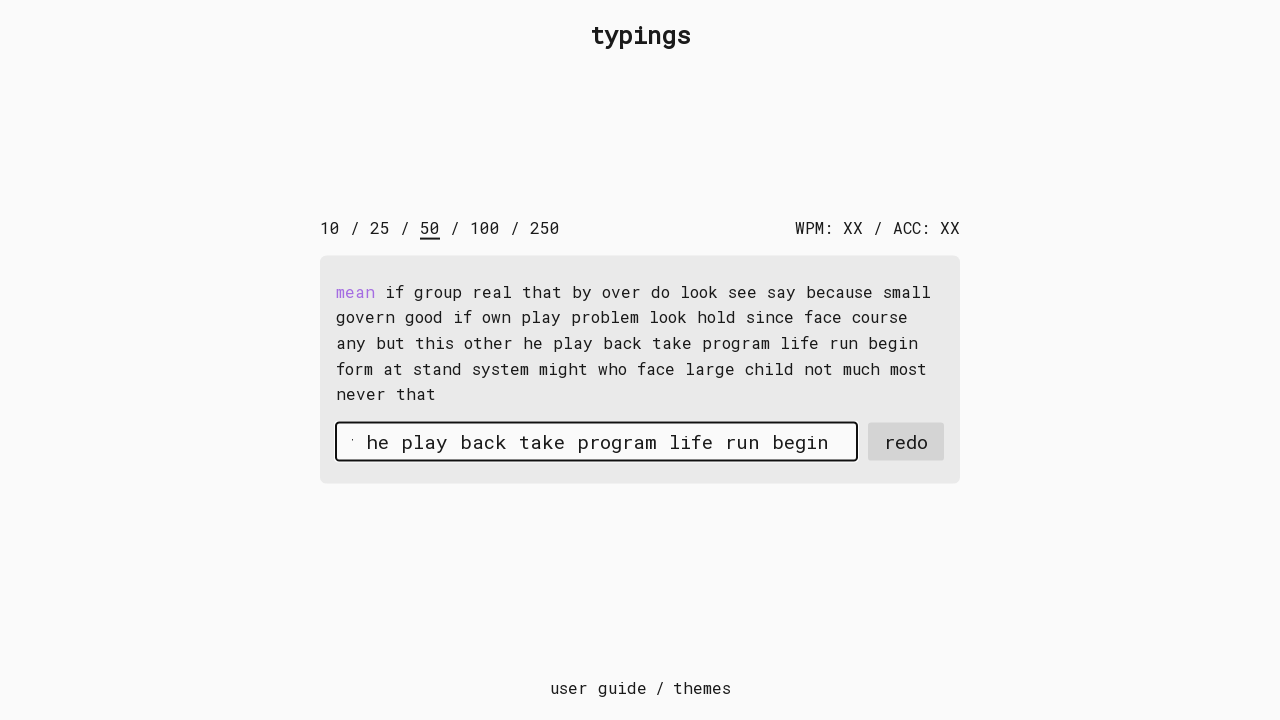

Waited 0.05s delay after typing
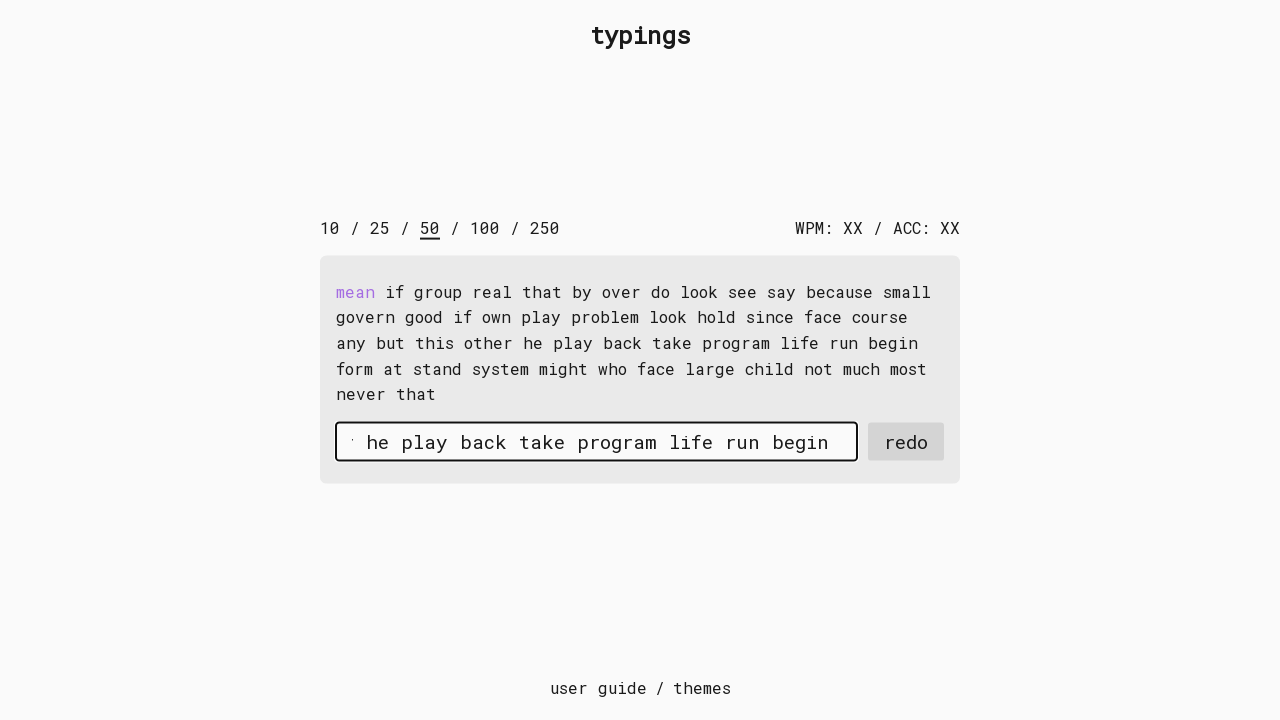

Typed word: 'form ' on #input-field
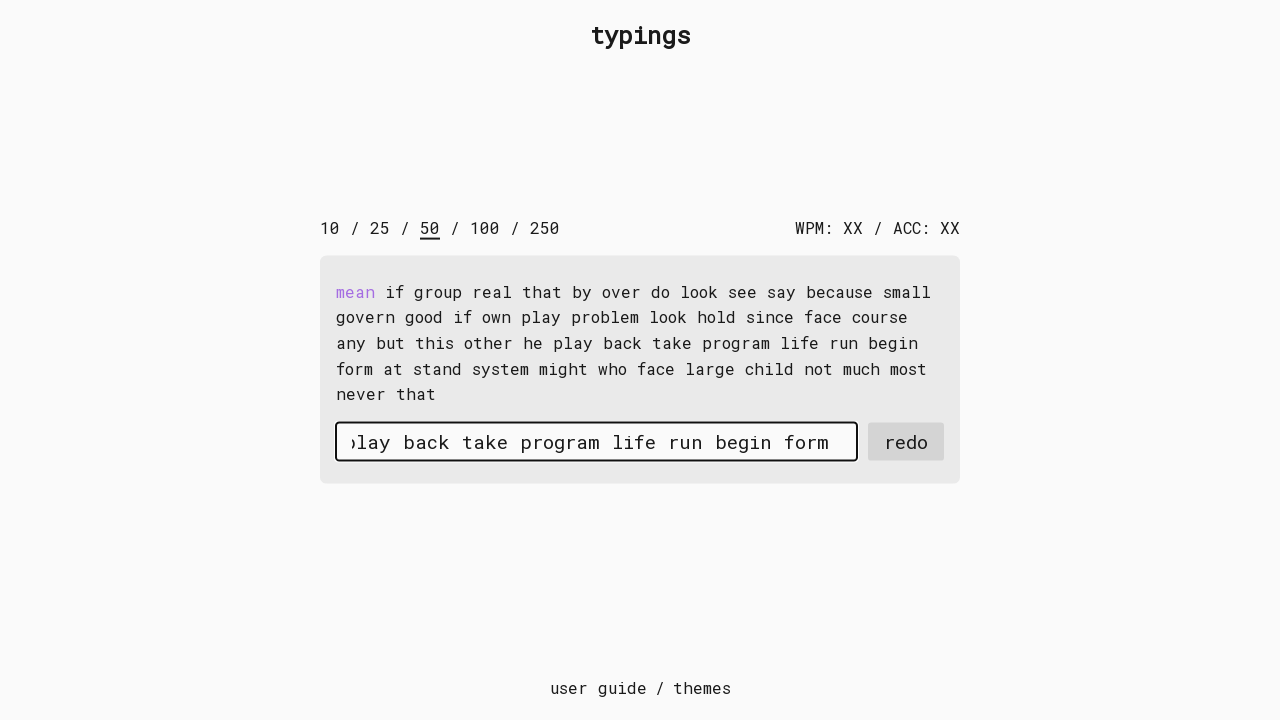

Waited 0.05s delay after typing
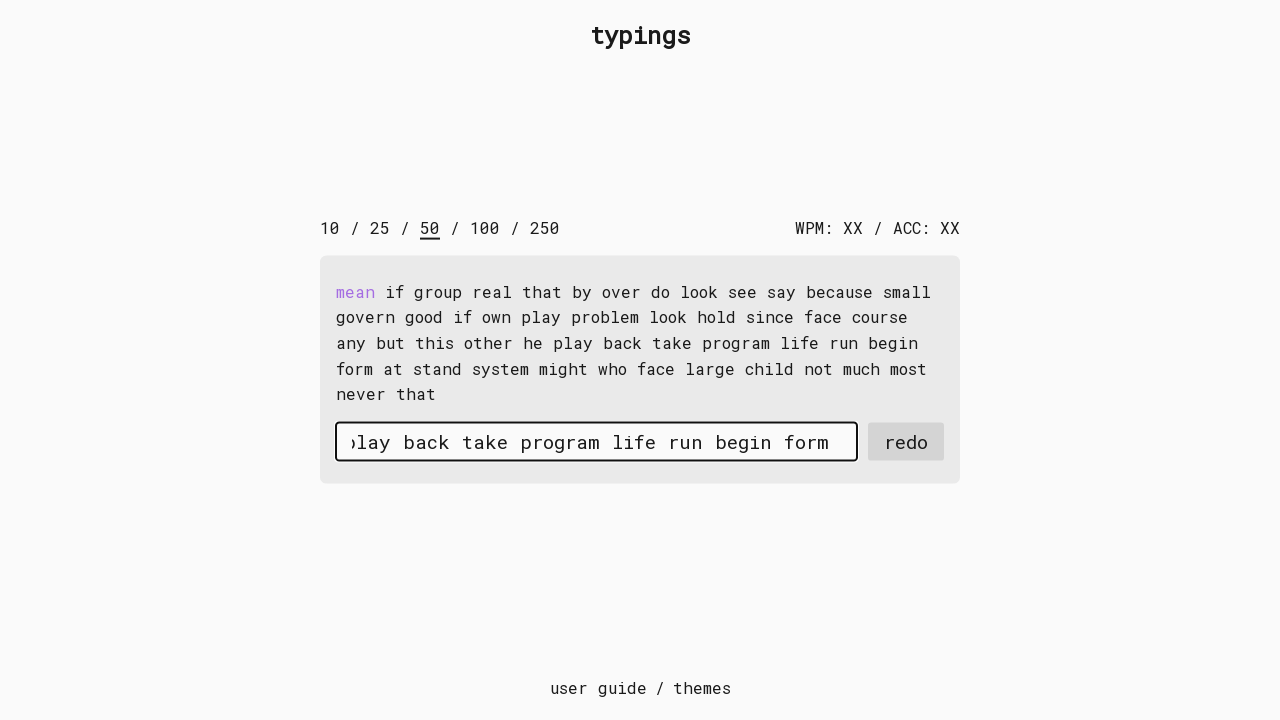

Typed word: 'at ' on #input-field
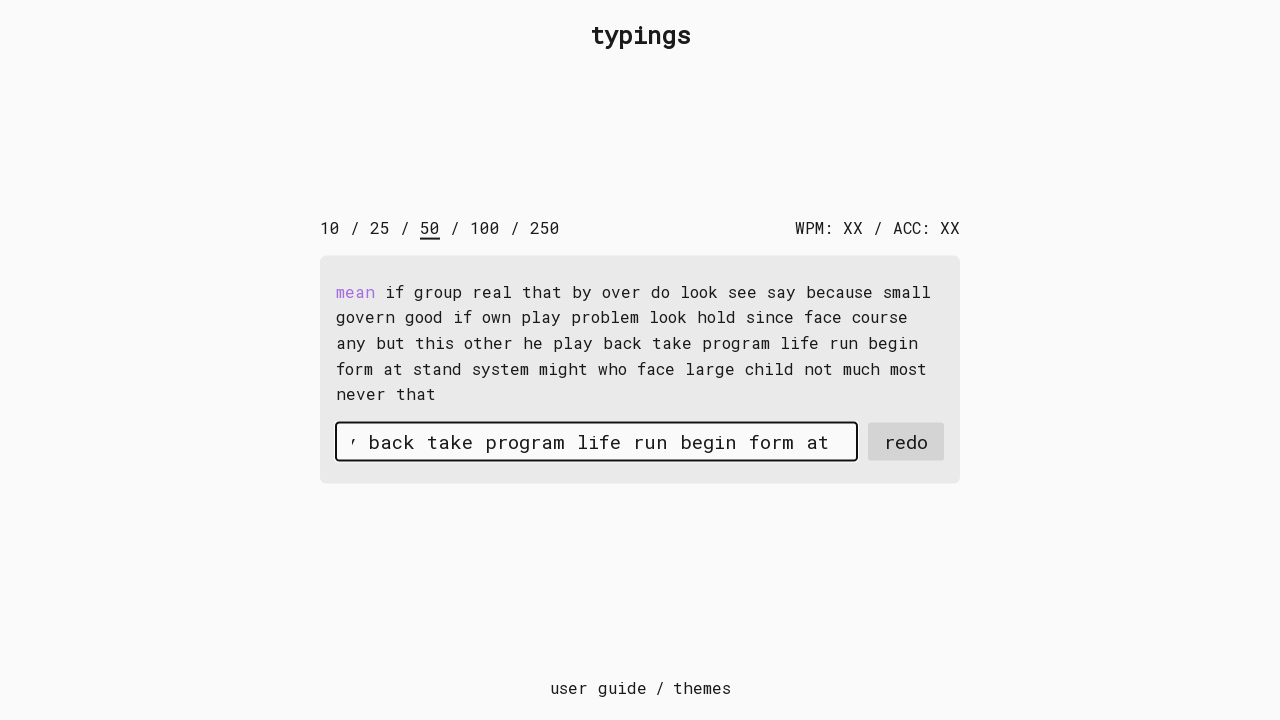

Waited 0.05s delay after typing
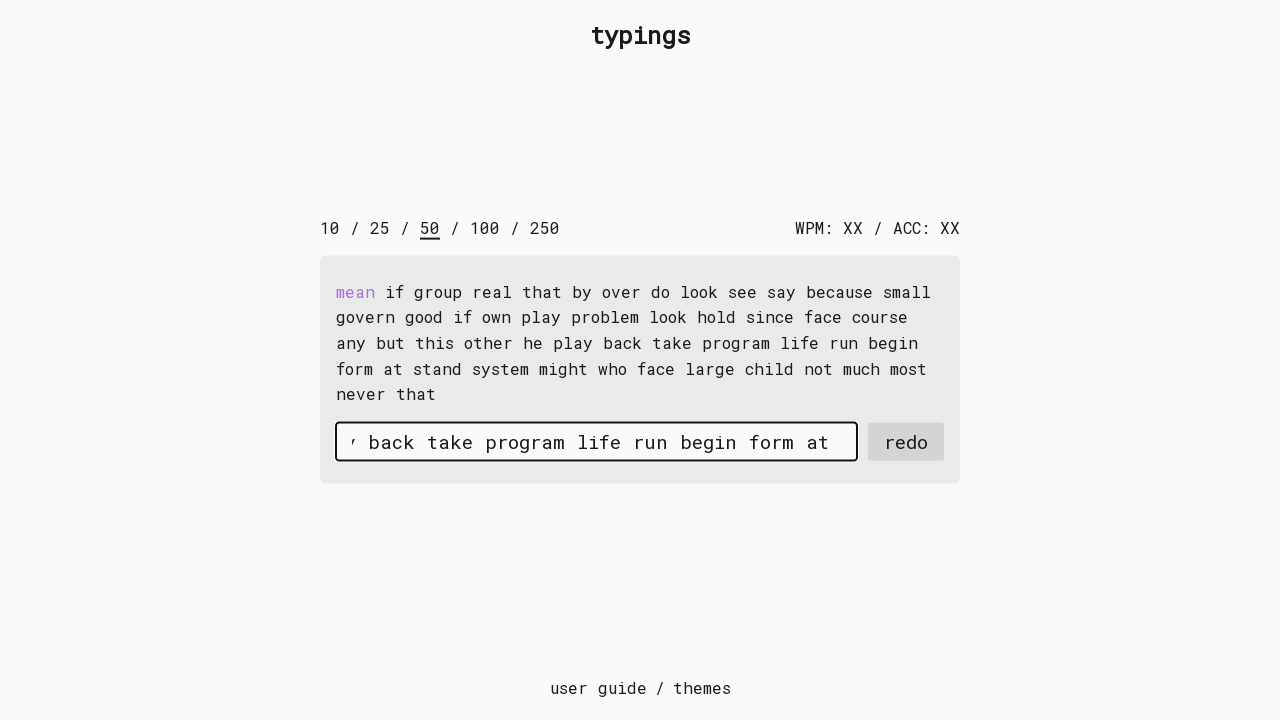

Typed word: 'stand ' on #input-field
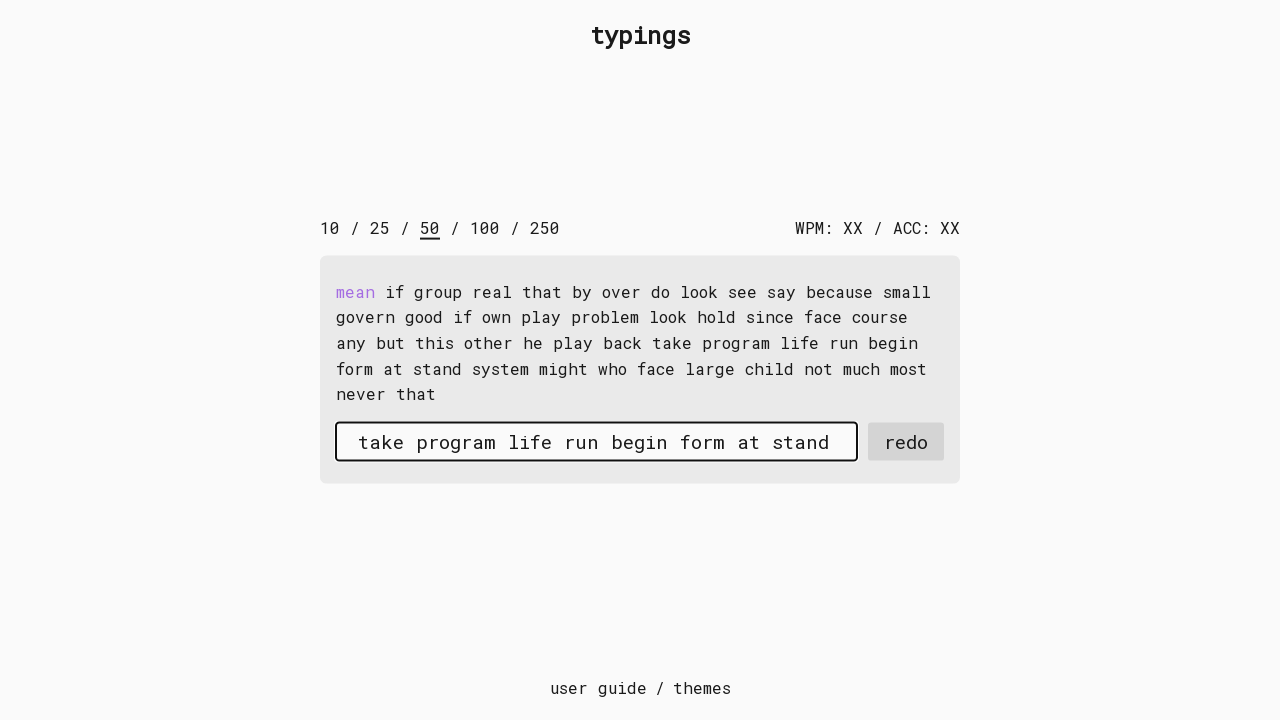

Waited 0.05s delay after typing
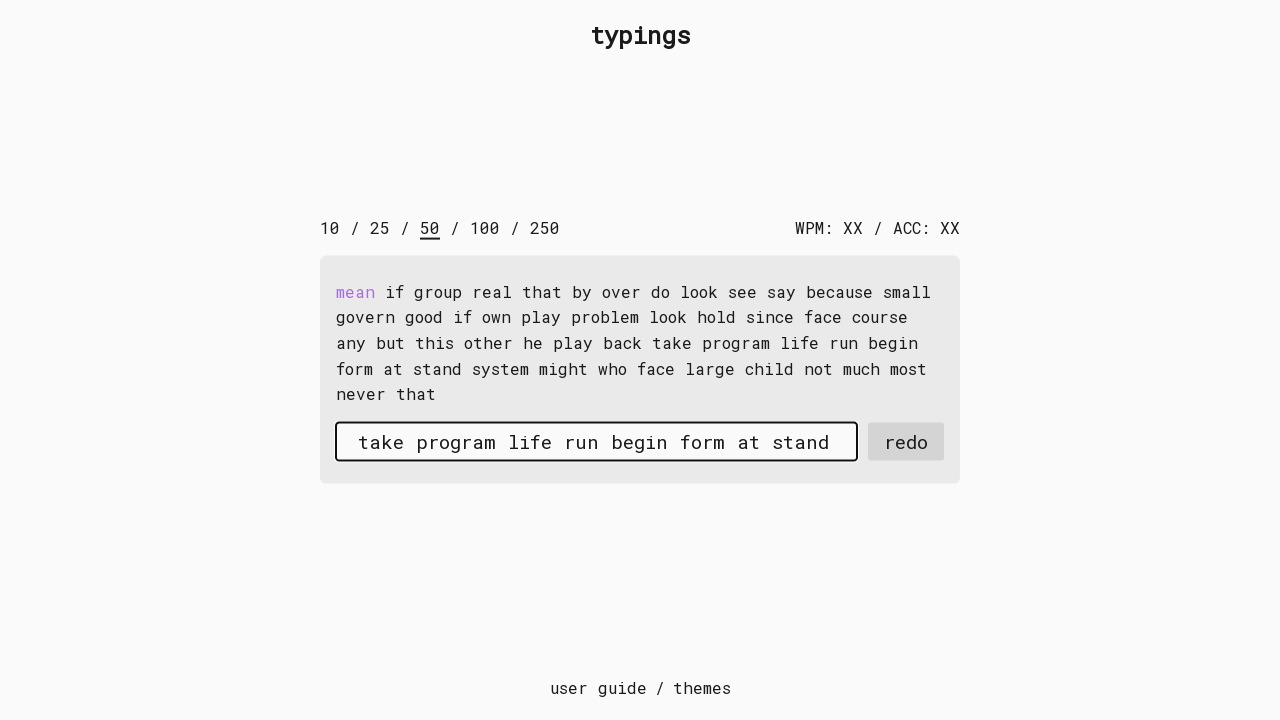

Typed word: 'system ' on #input-field
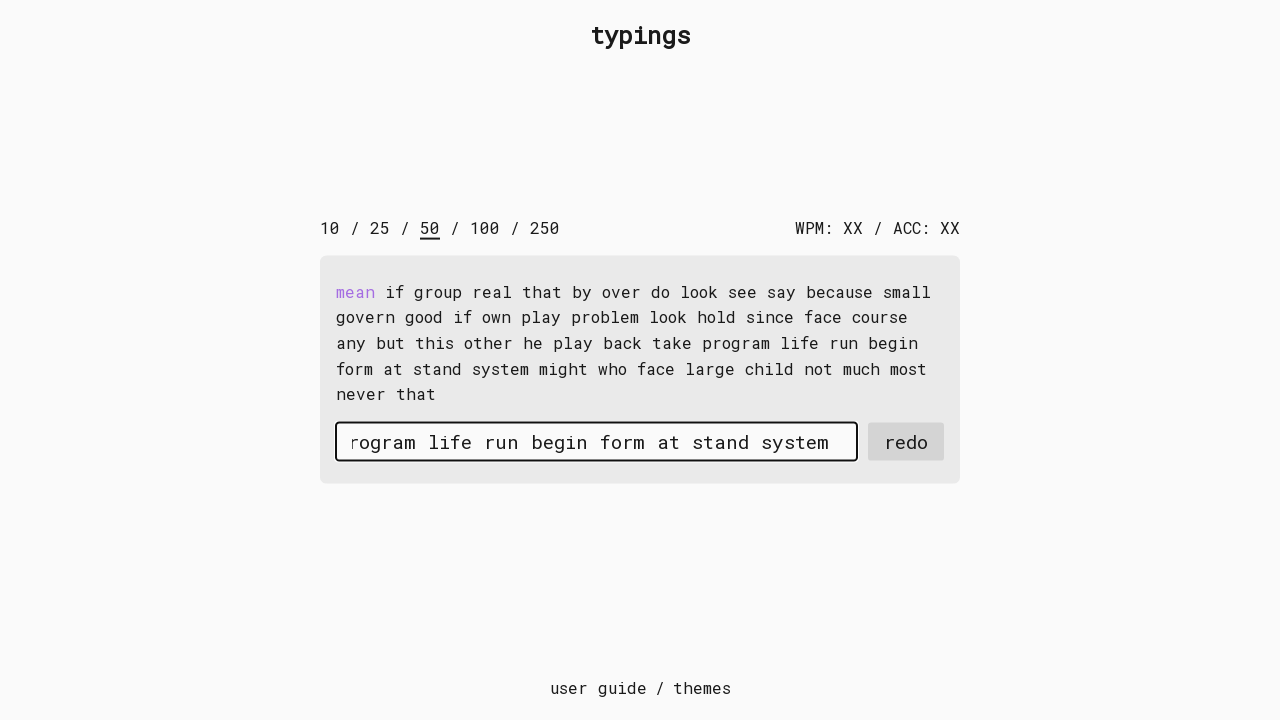

Waited 0.05s delay after typing
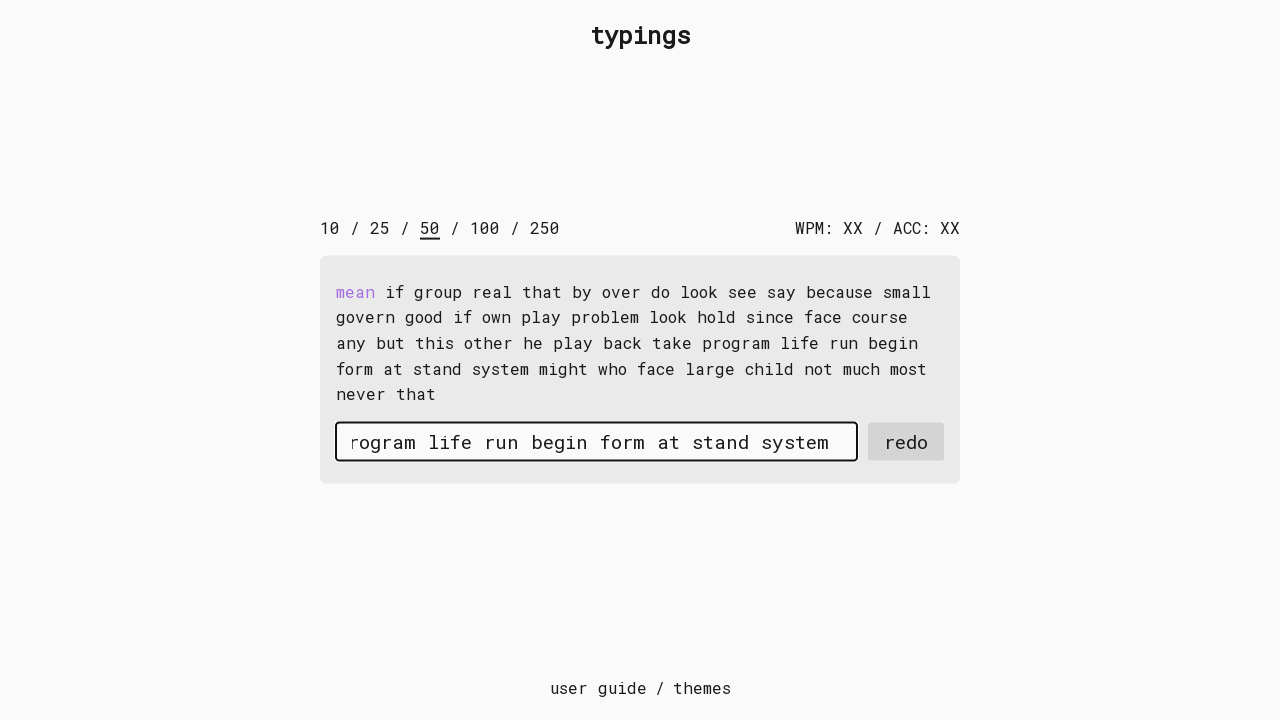

Typed word: 'might ' on #input-field
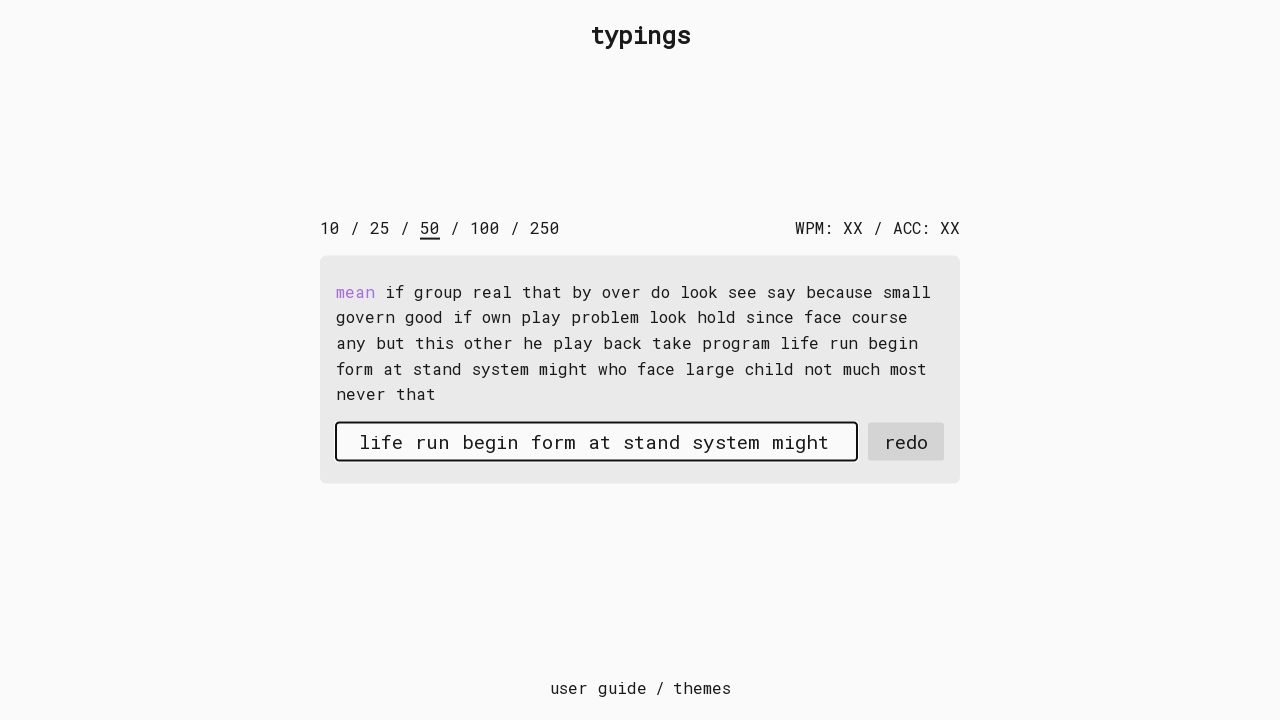

Waited 0.05s delay after typing
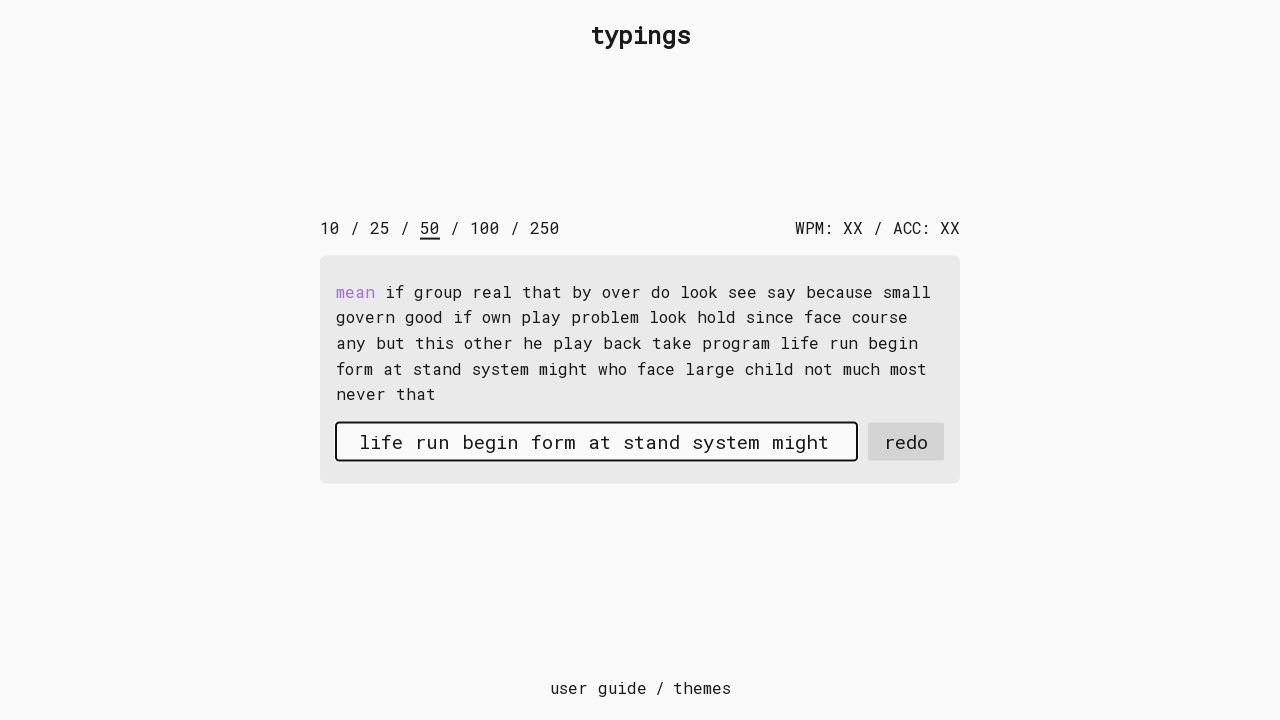

Typed word: 'who ' on #input-field
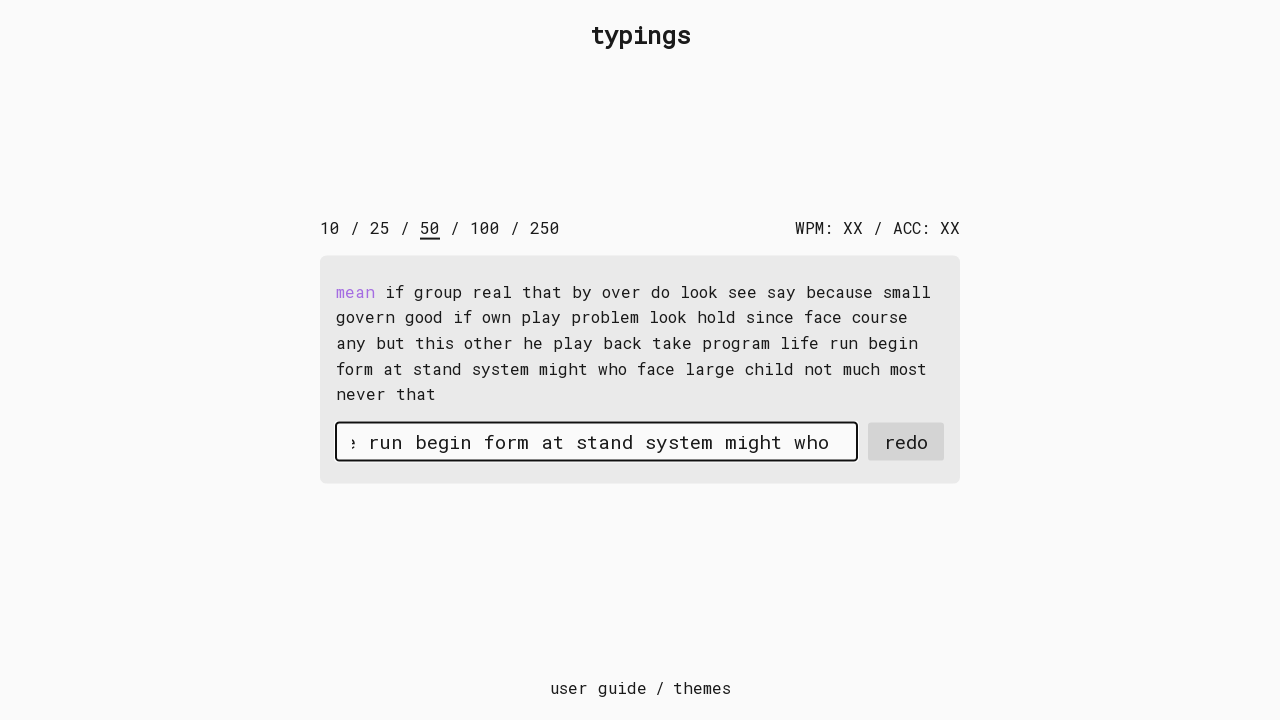

Waited 0.05s delay after typing
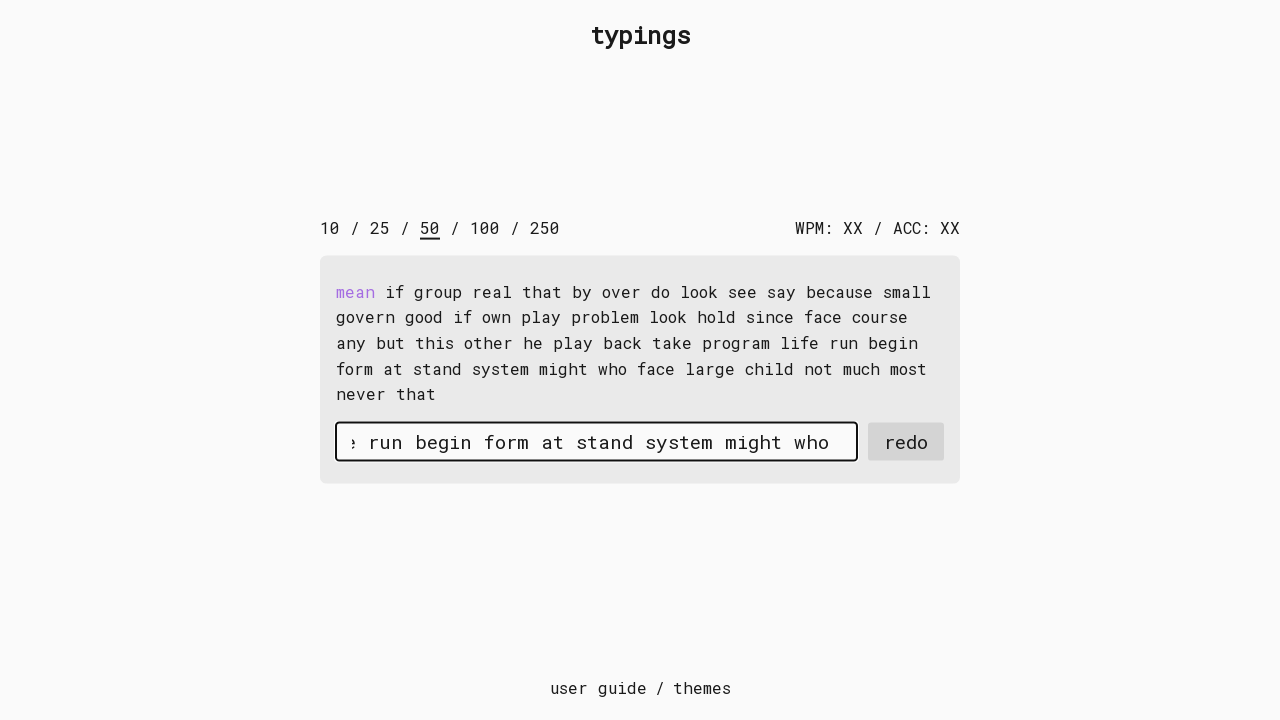

Typed word: 'face ' on #input-field
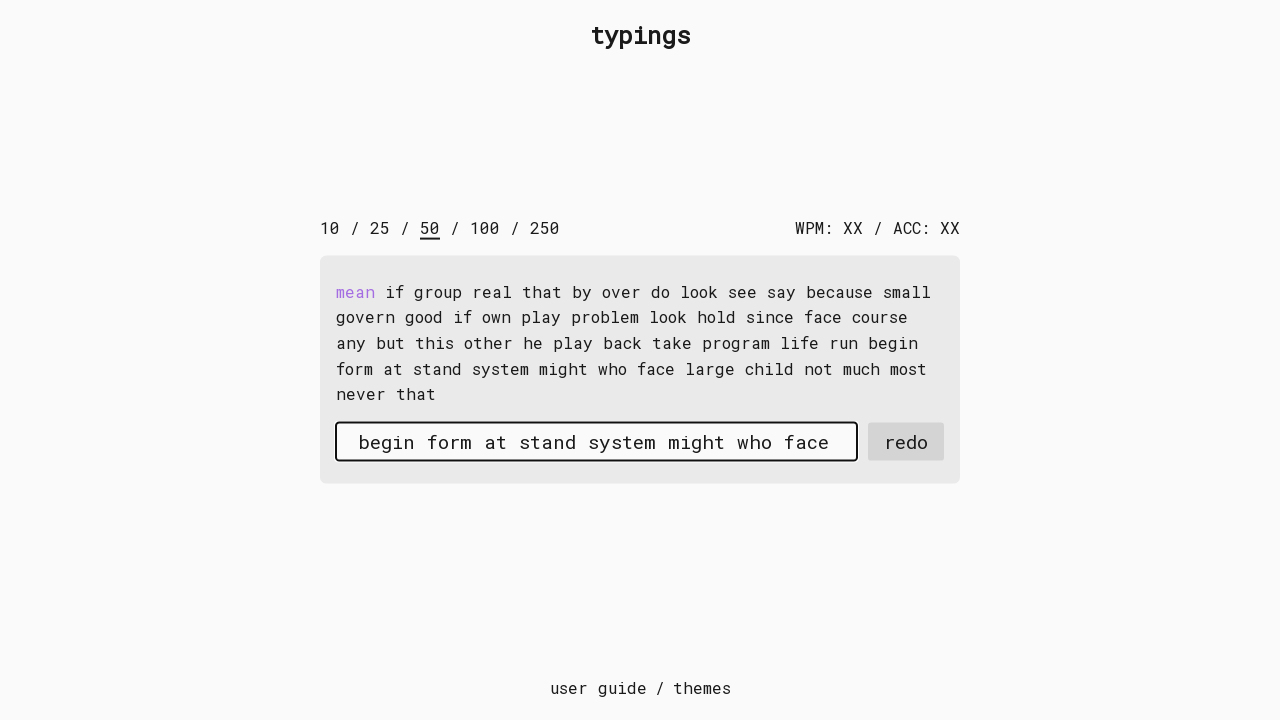

Waited 0.05s delay after typing
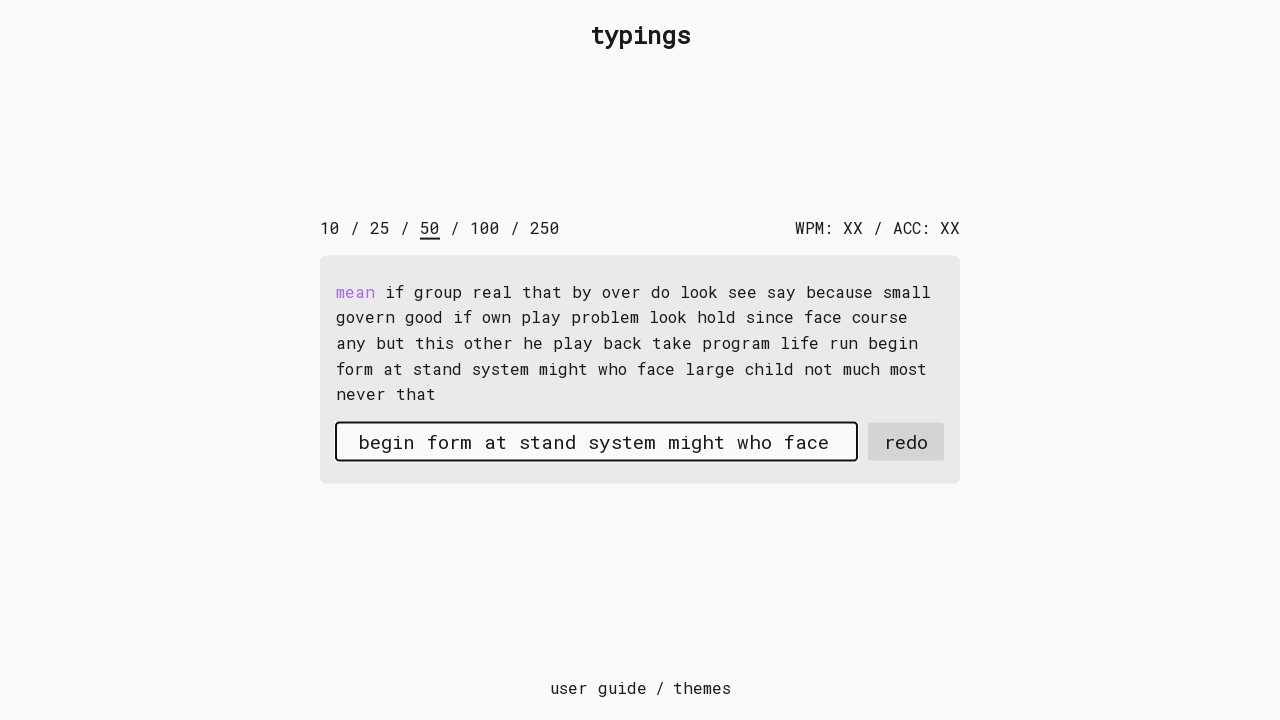

Typed word: 'large ' on #input-field
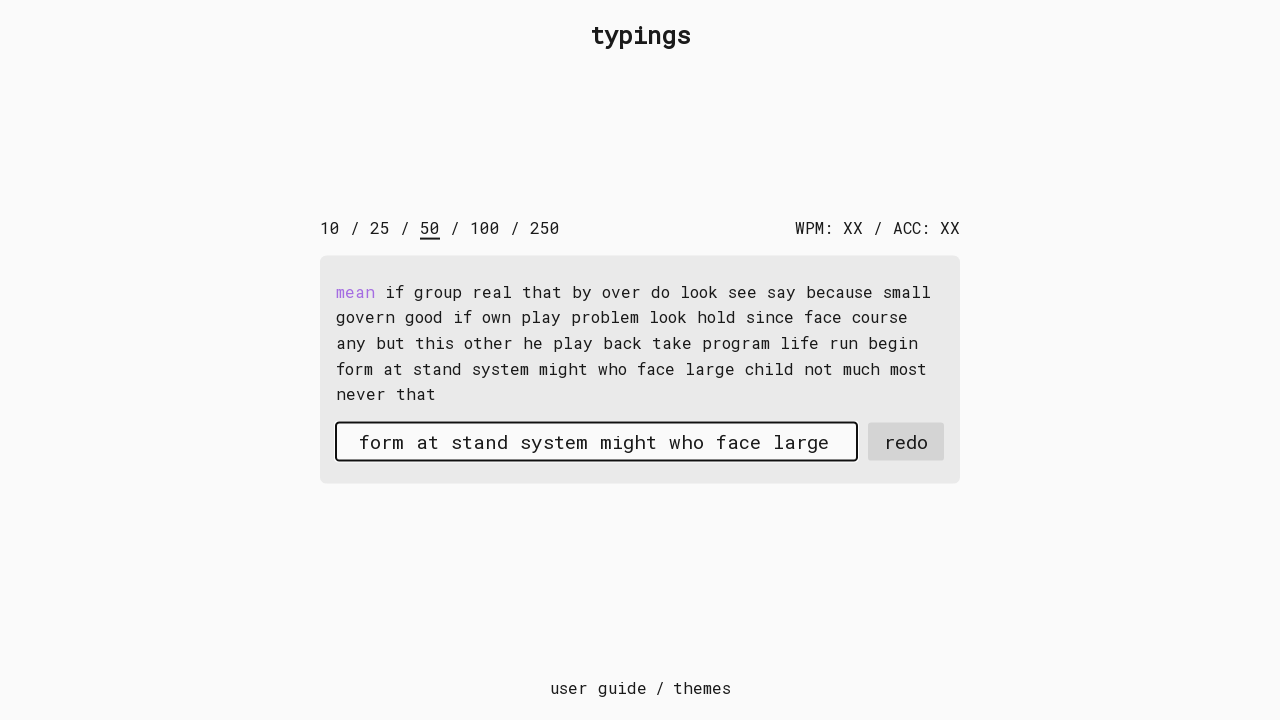

Waited 0.05s delay after typing
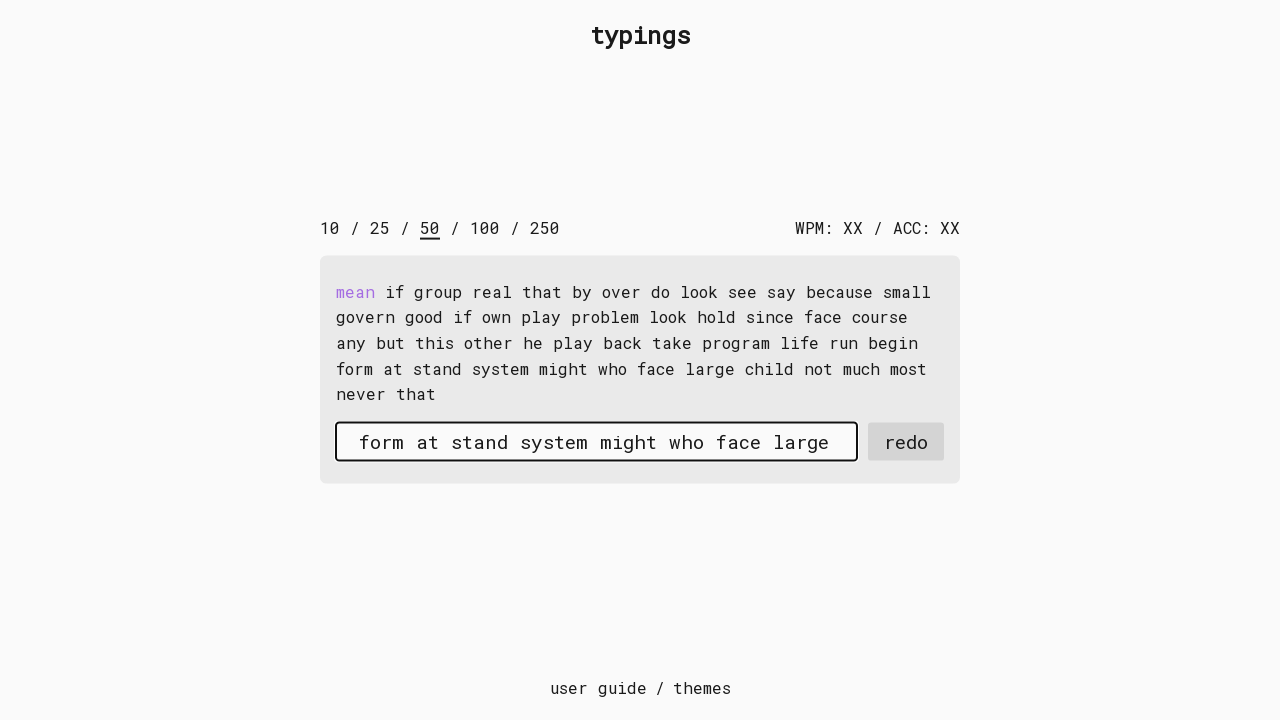

Typed word: 'child ' on #input-field
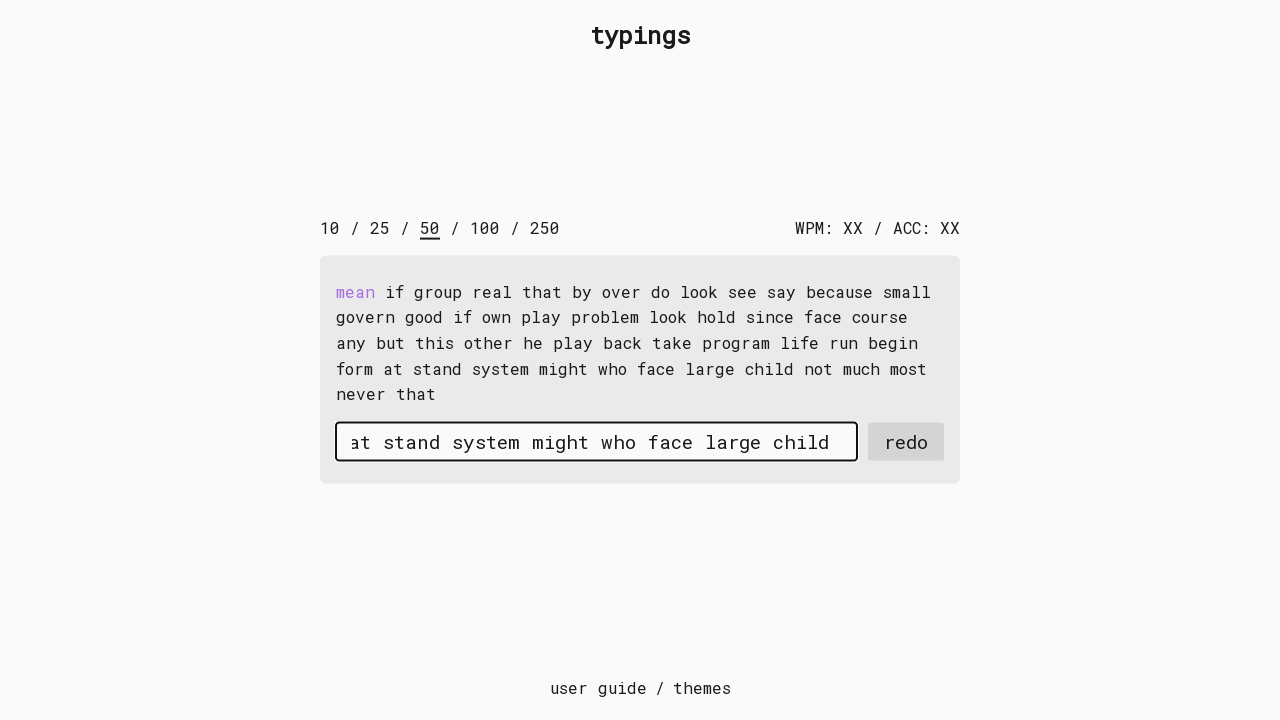

Waited 0.05s delay after typing
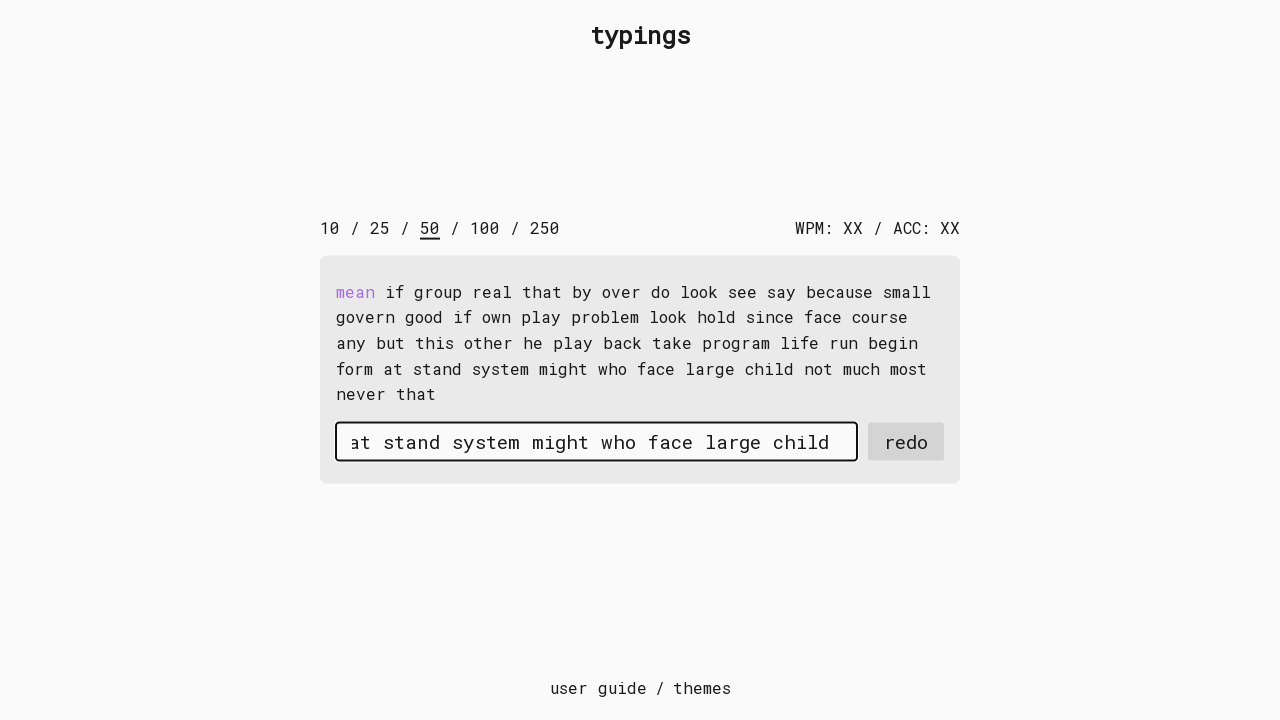

Typed word: 'not ' on #input-field
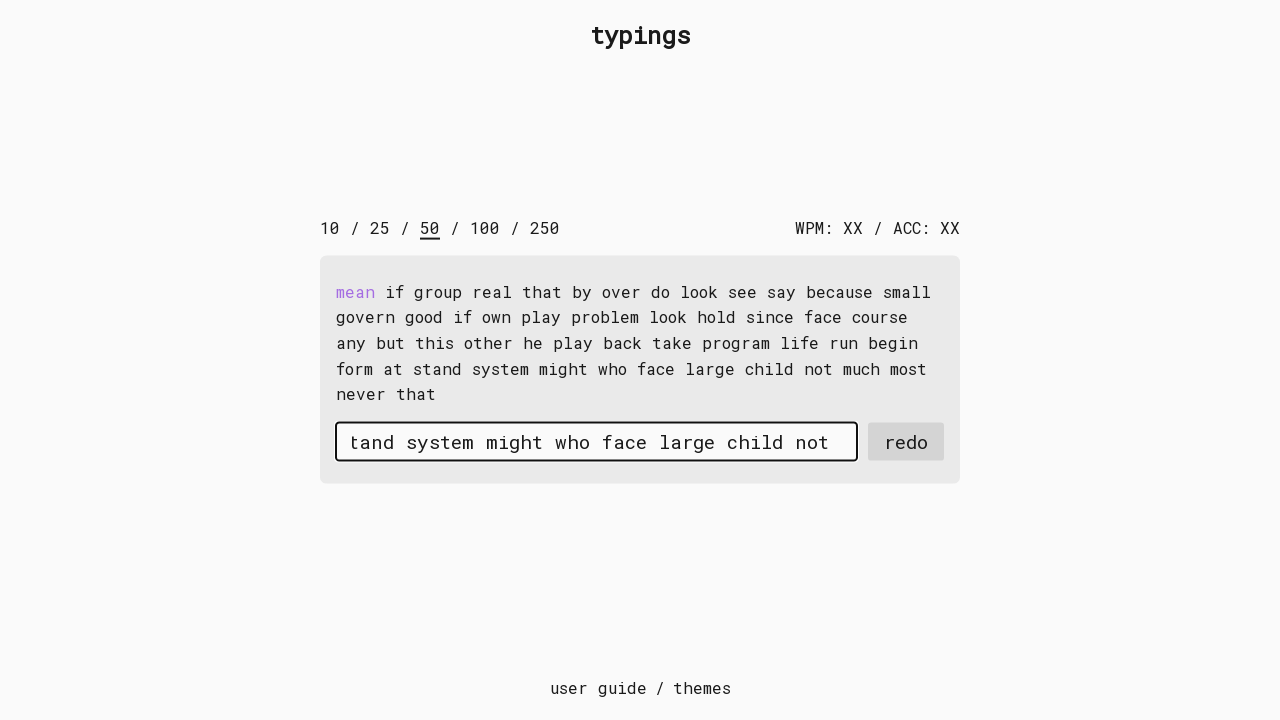

Waited 0.05s delay after typing
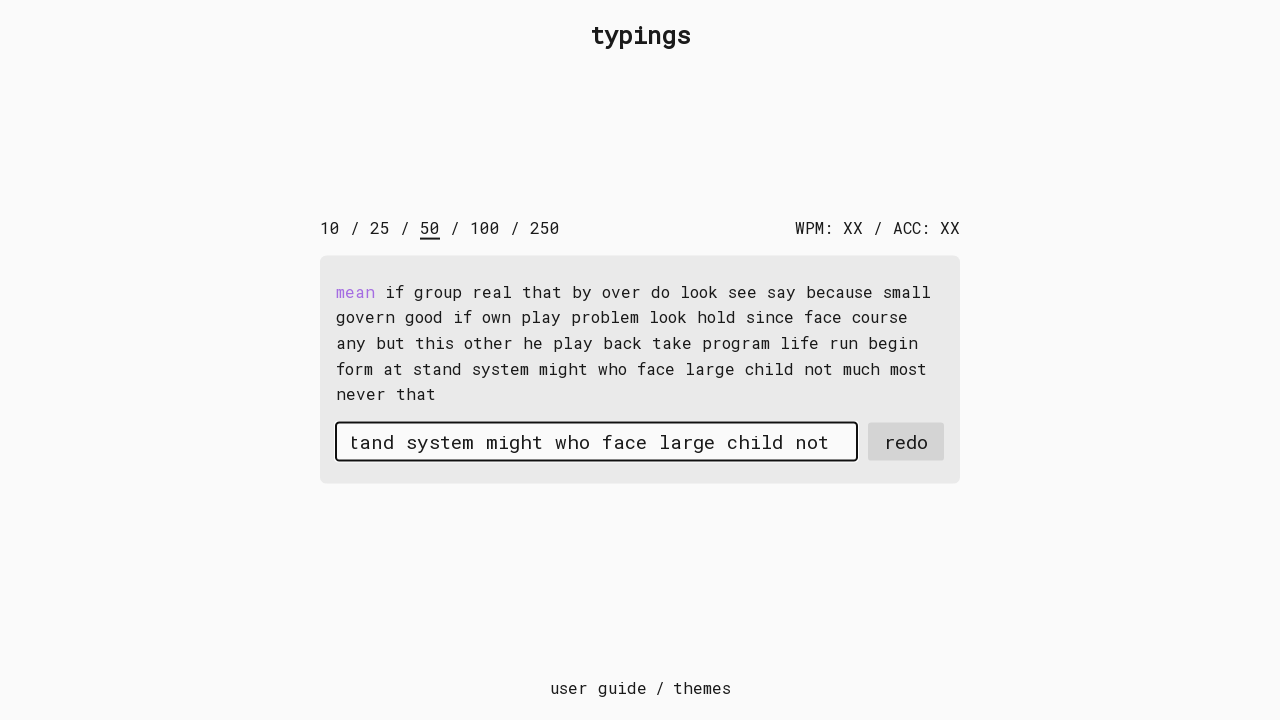

Typed word: 'much ' on #input-field
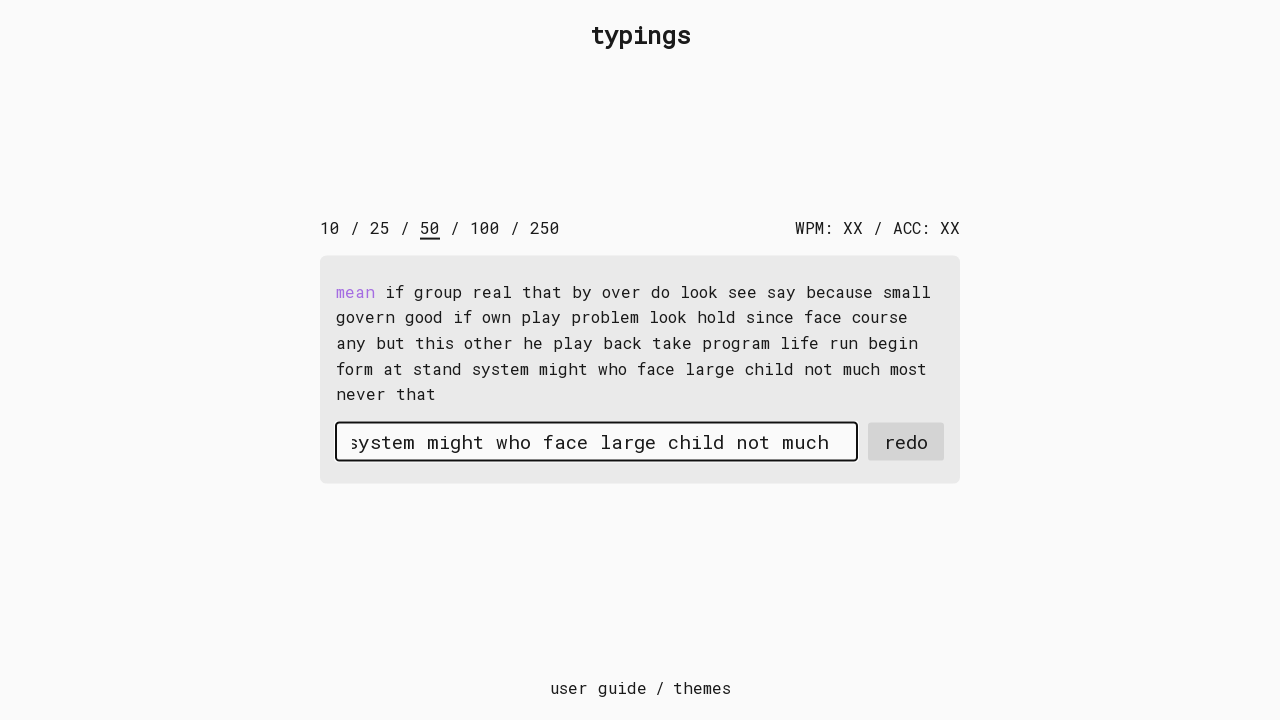

Waited 0.05s delay after typing
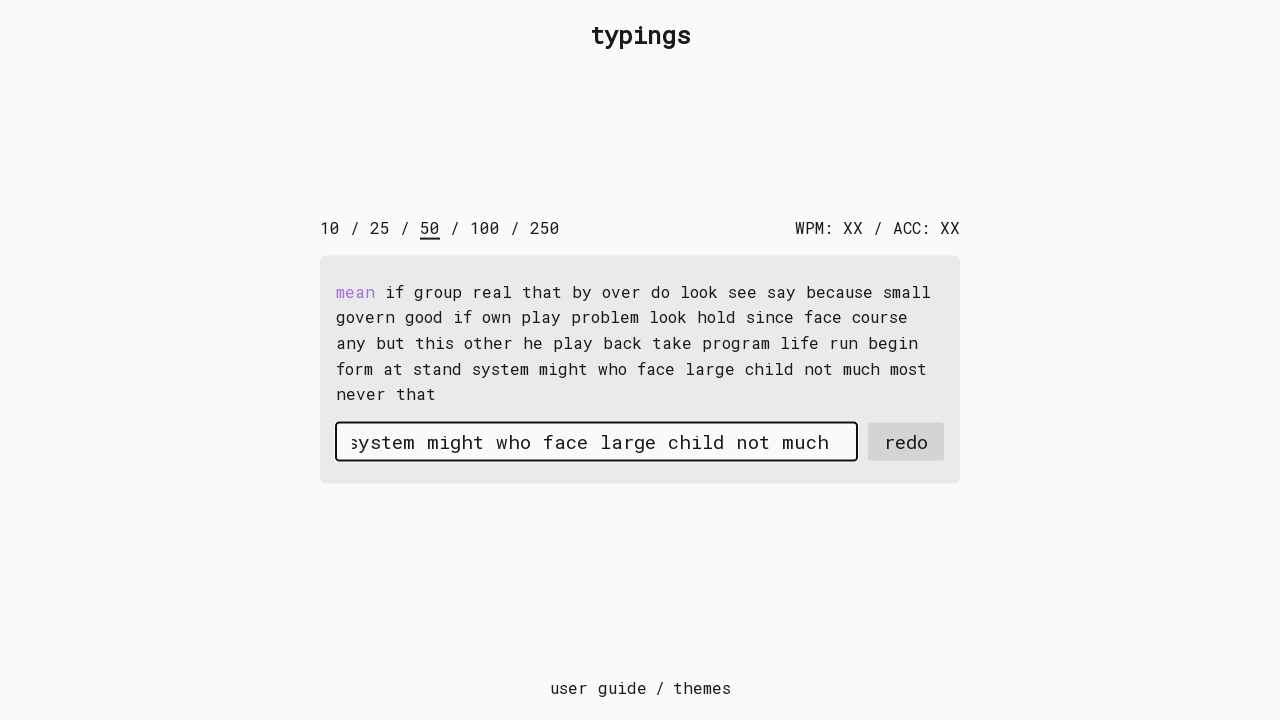

Typed word: 'most ' on #input-field
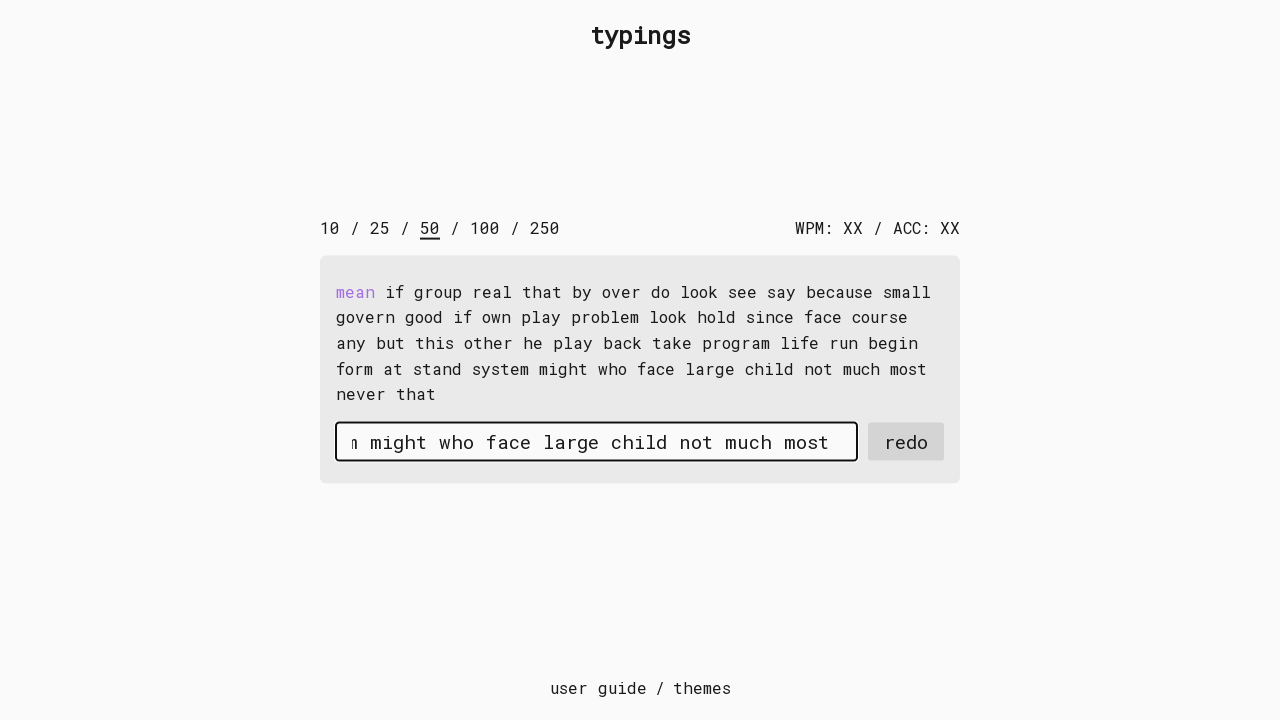

Waited 0.05s delay after typing
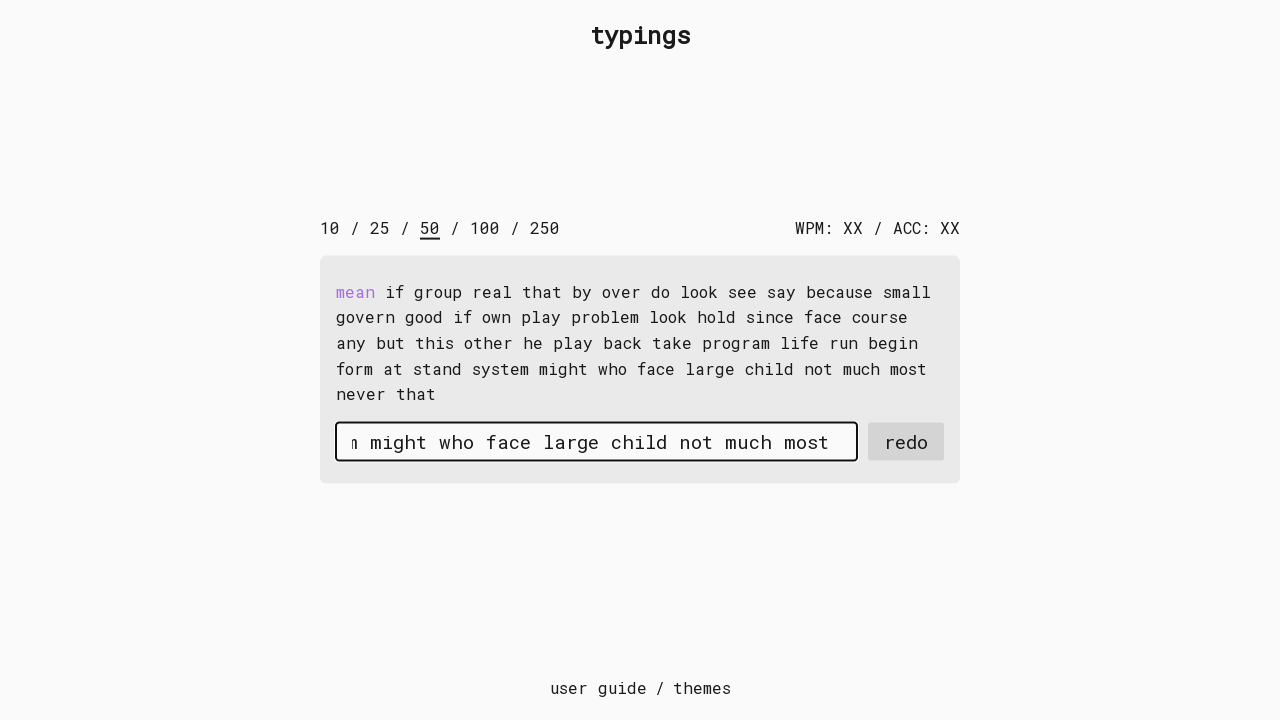

Typed word: 'never ' on #input-field
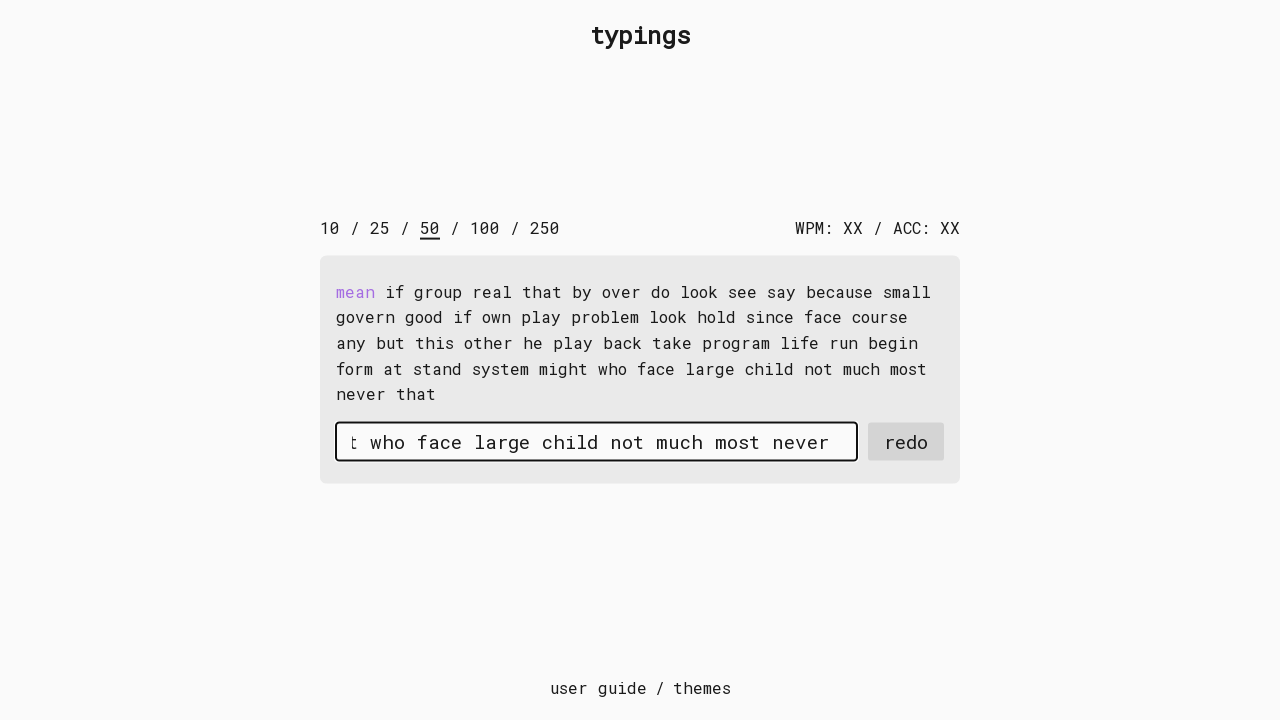

Waited 0.05s delay after typing
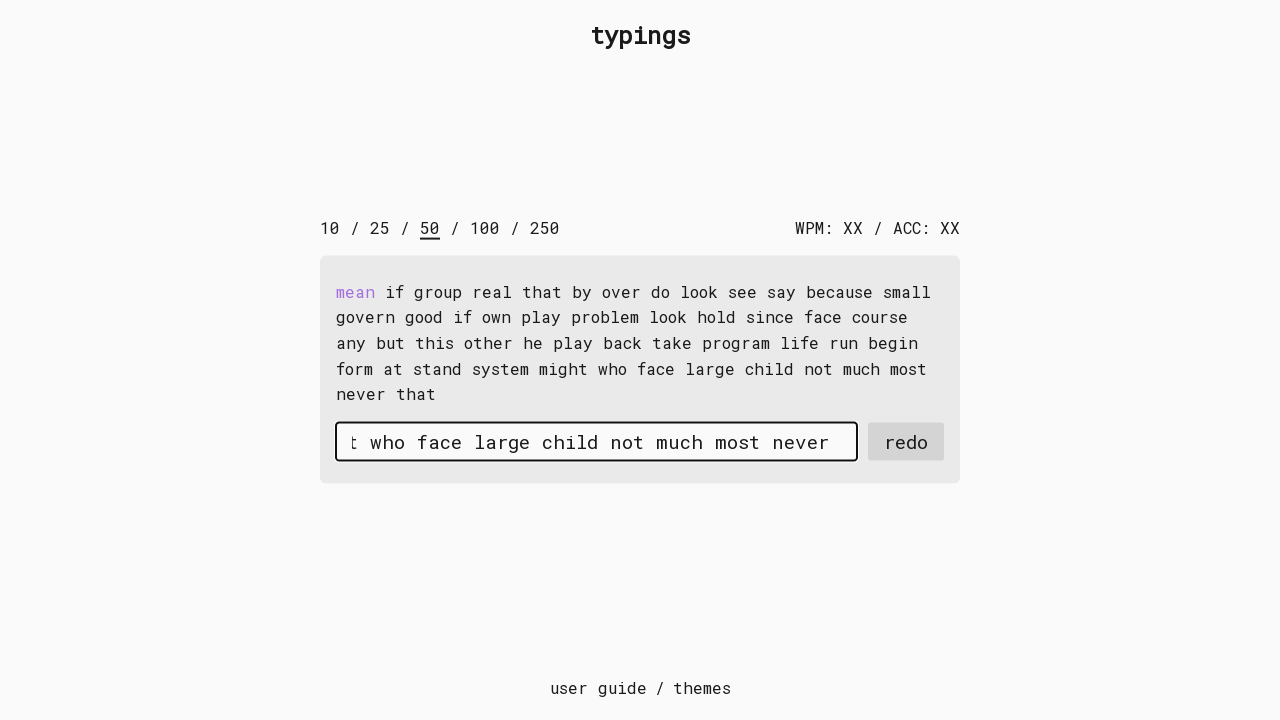

Typed word: 'that ' on #input-field
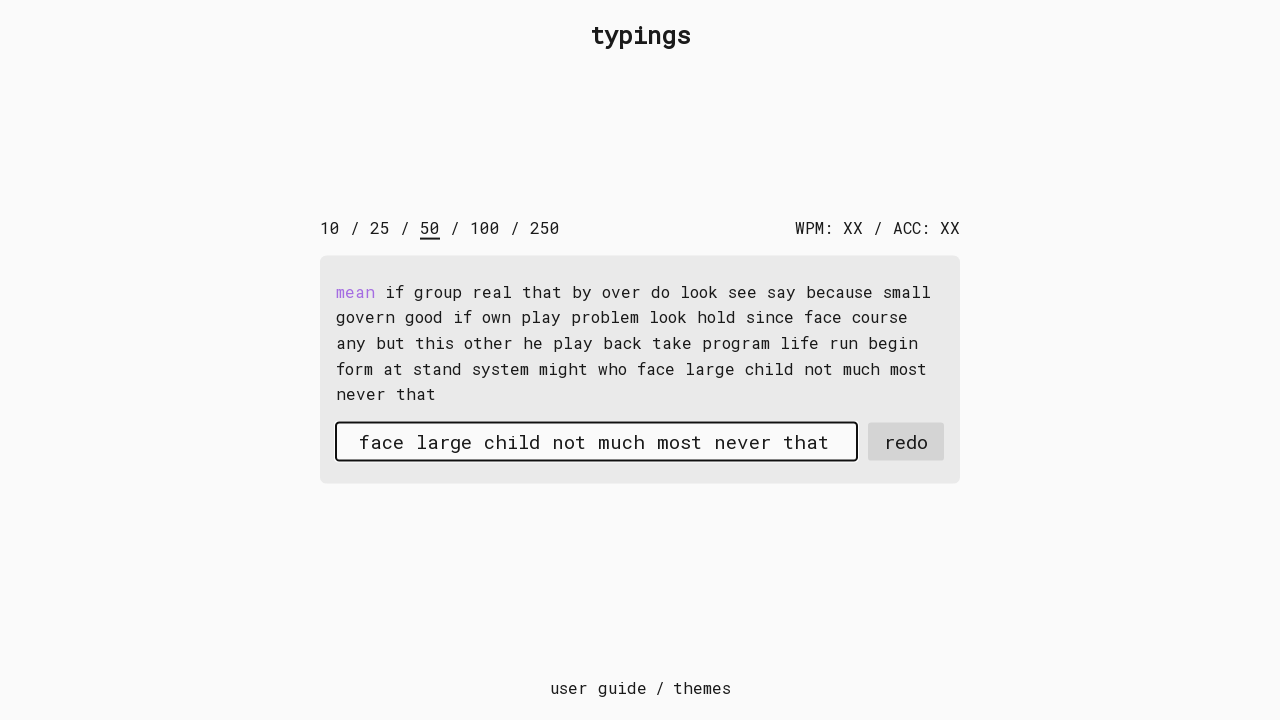

Waited 0.05s delay after typing
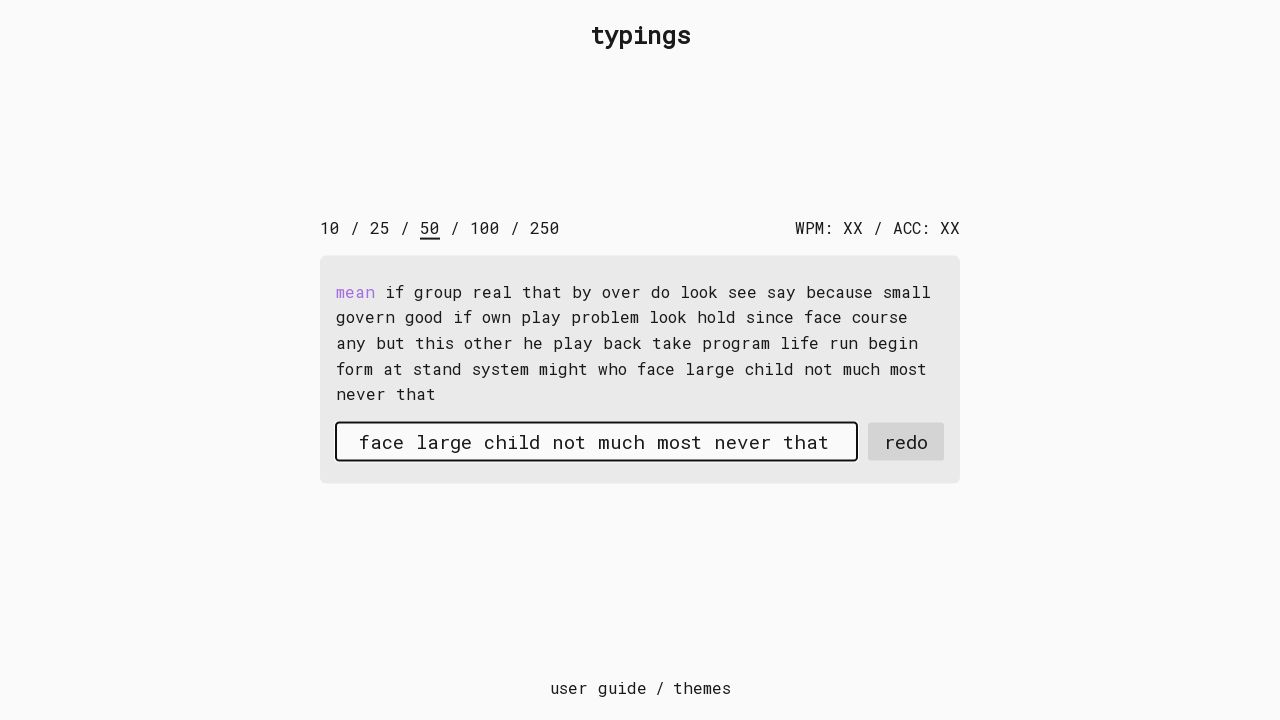

Waited 2 seconds to view final results
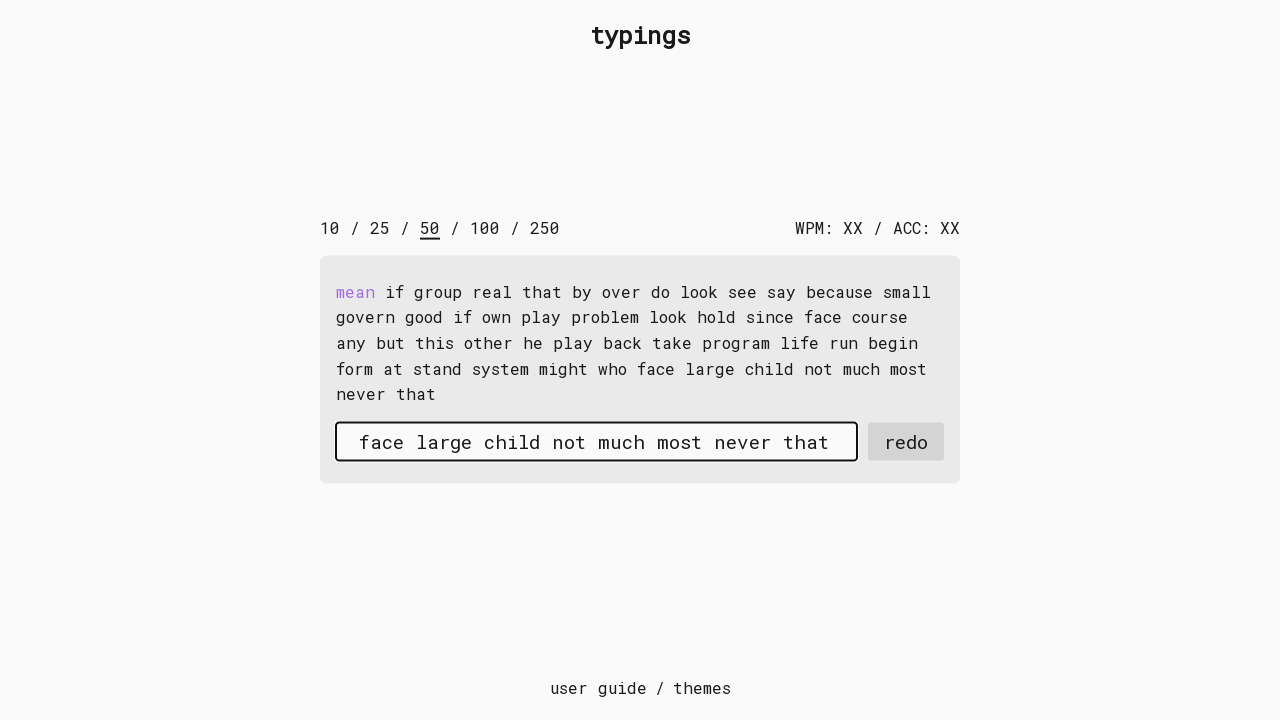

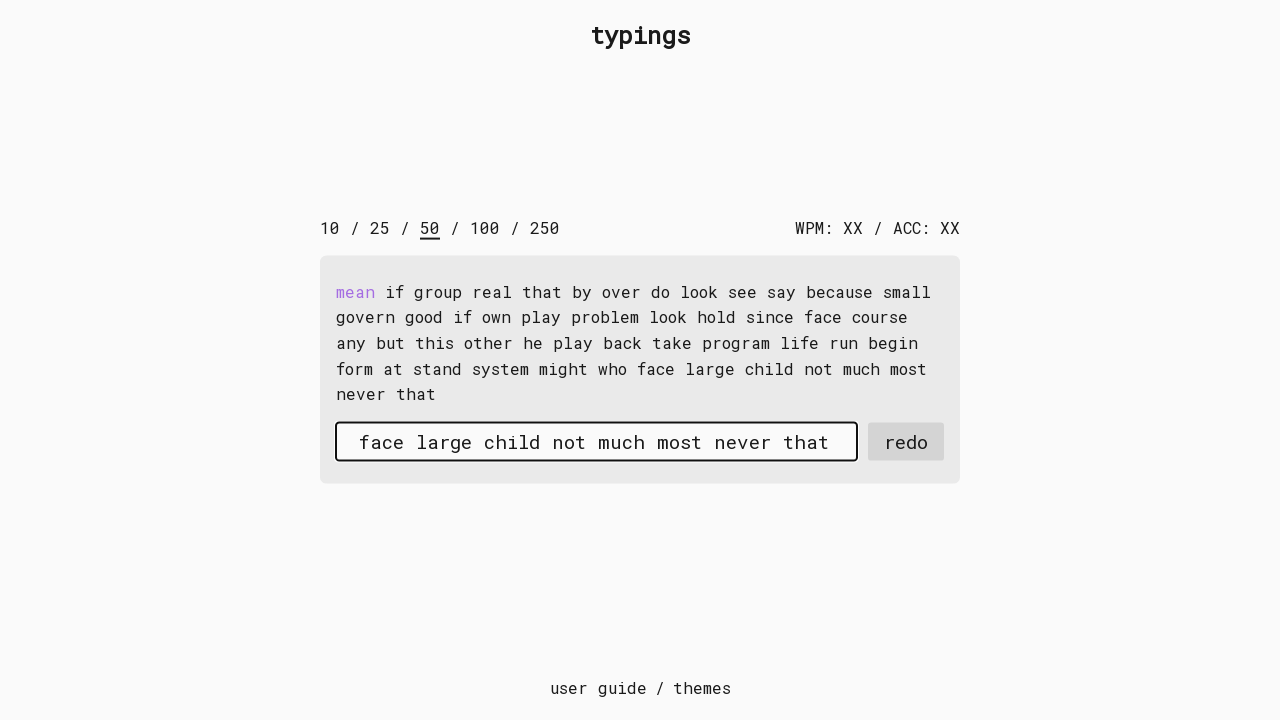